Tests filling out a large form by populating all input fields with text and clicking the submit button

Starting URL: http://suninjuly.github.io/huge_form.html

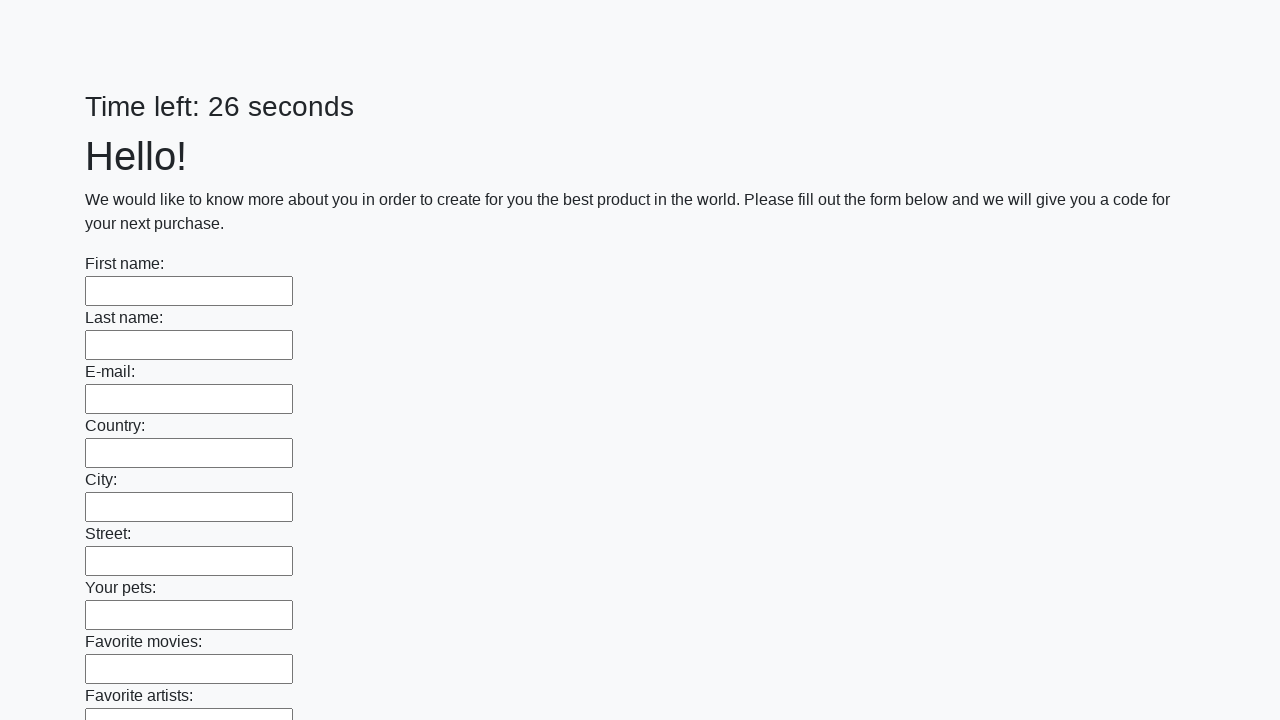

Located all input elements on the form
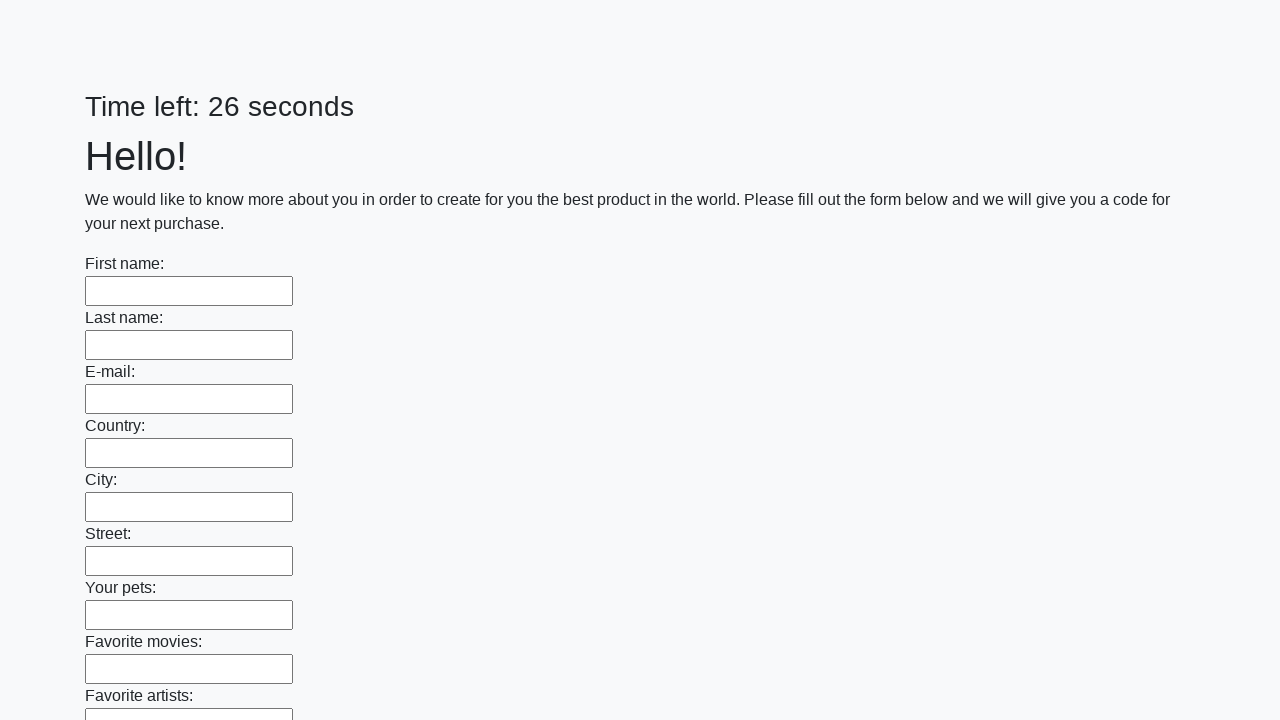

Filled an input field with 'hello' on input >> nth=0
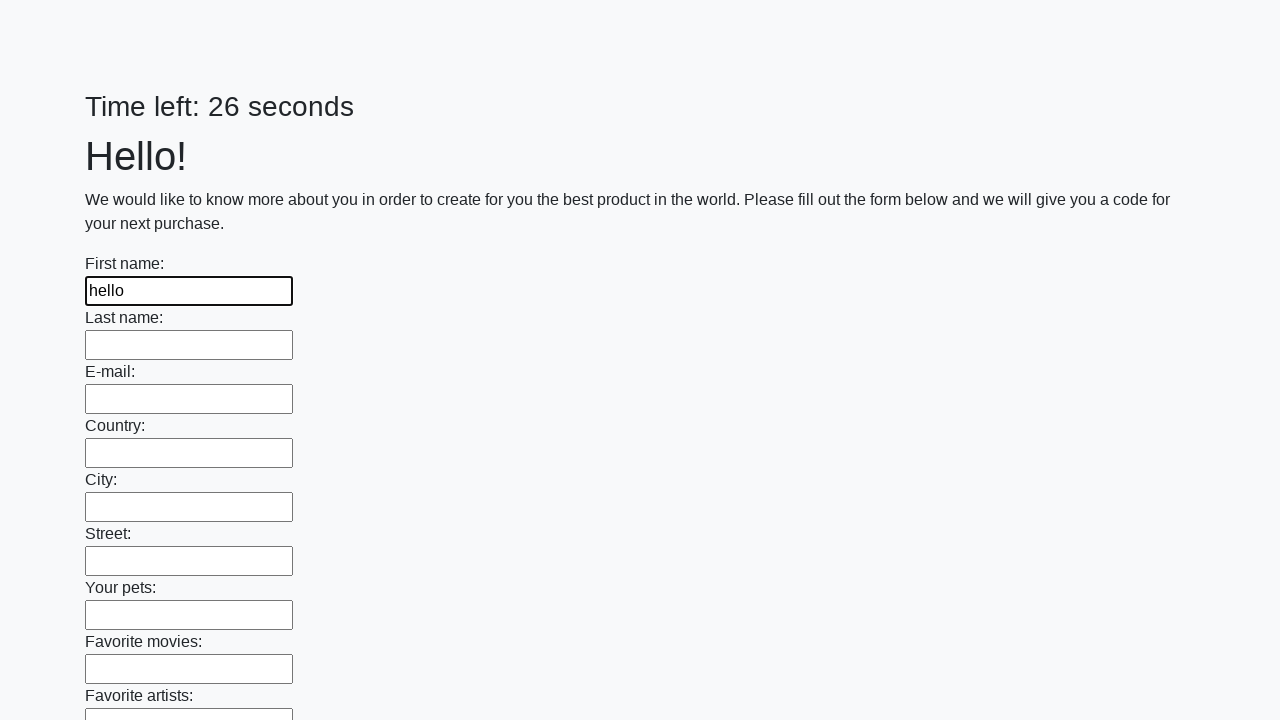

Filled an input field with 'hello' on input >> nth=1
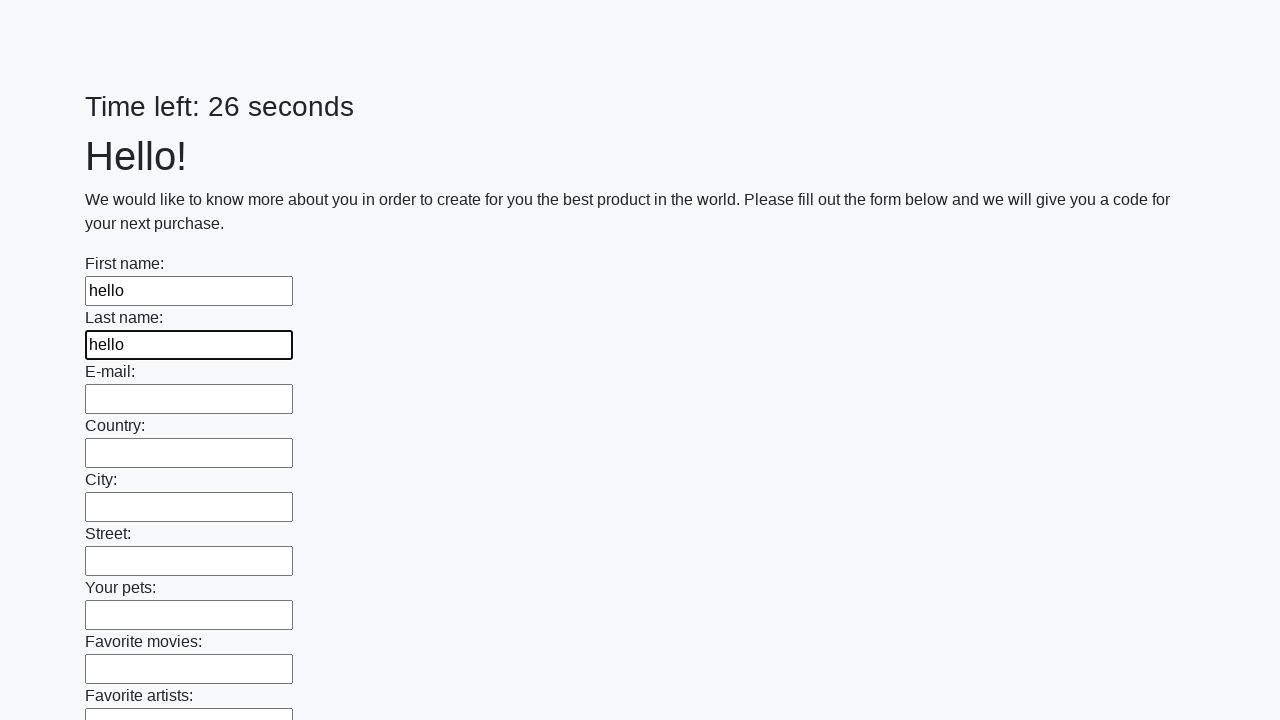

Filled an input field with 'hello' on input >> nth=2
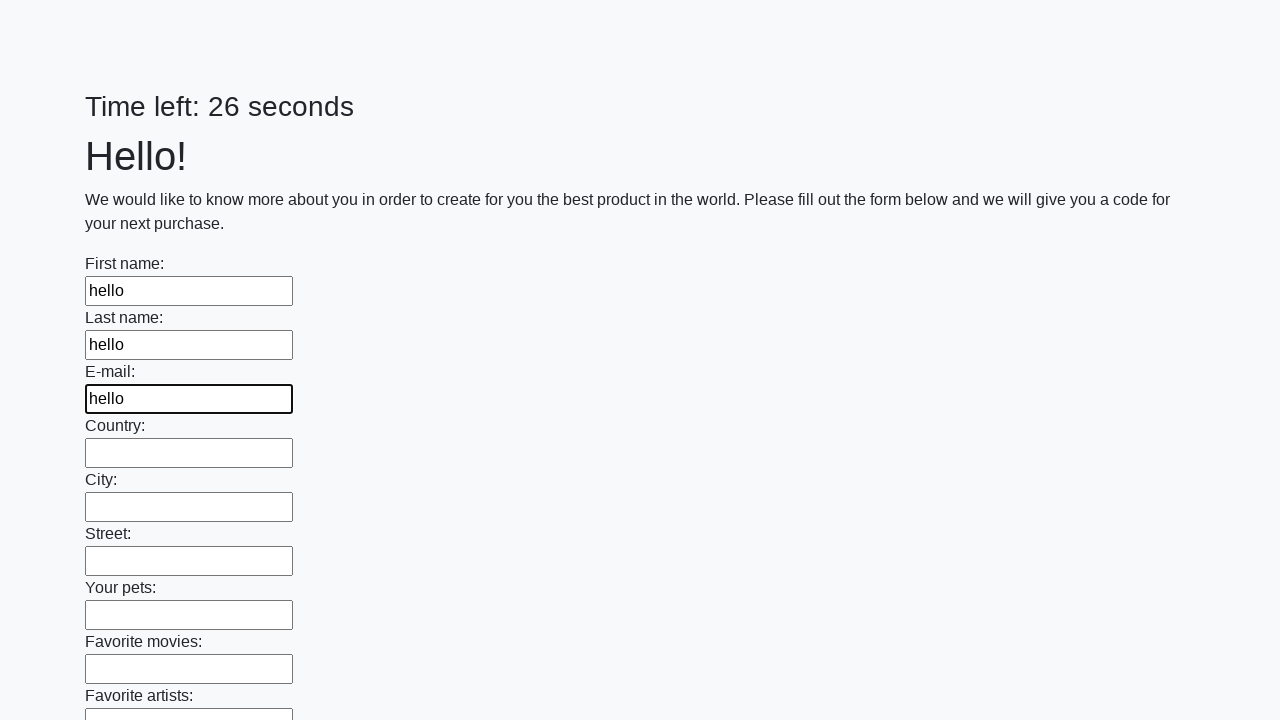

Filled an input field with 'hello' on input >> nth=3
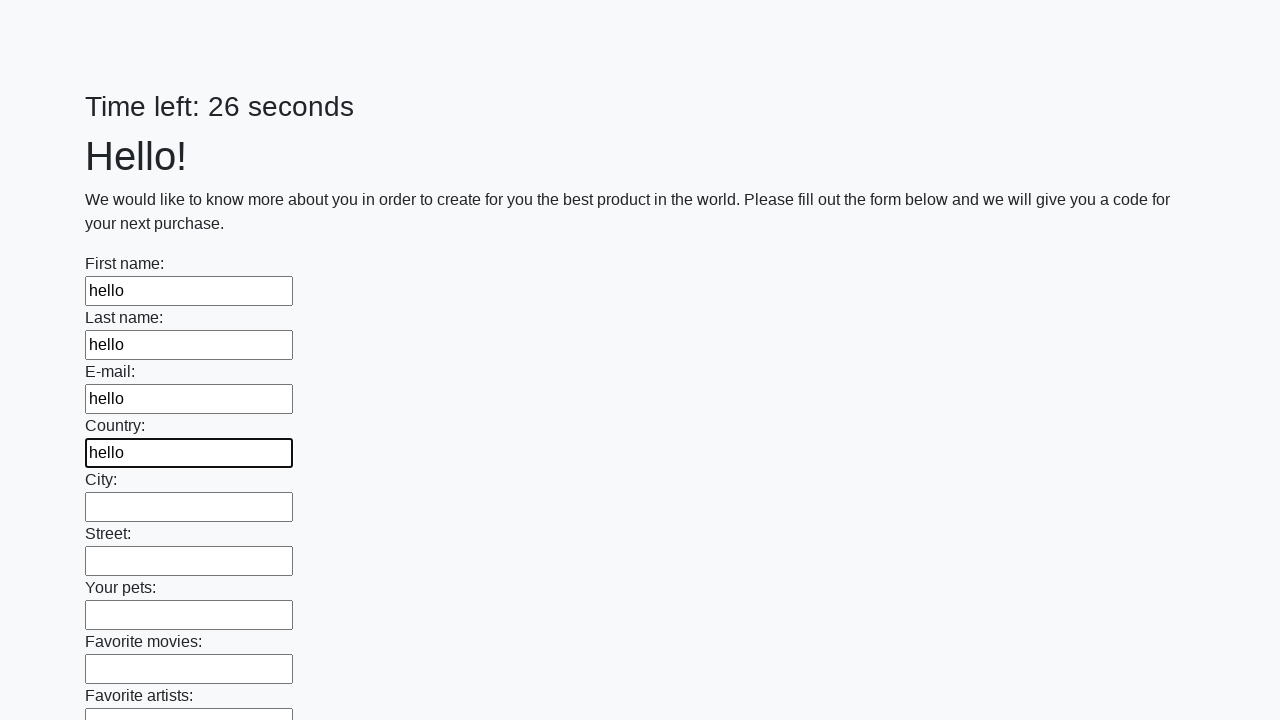

Filled an input field with 'hello' on input >> nth=4
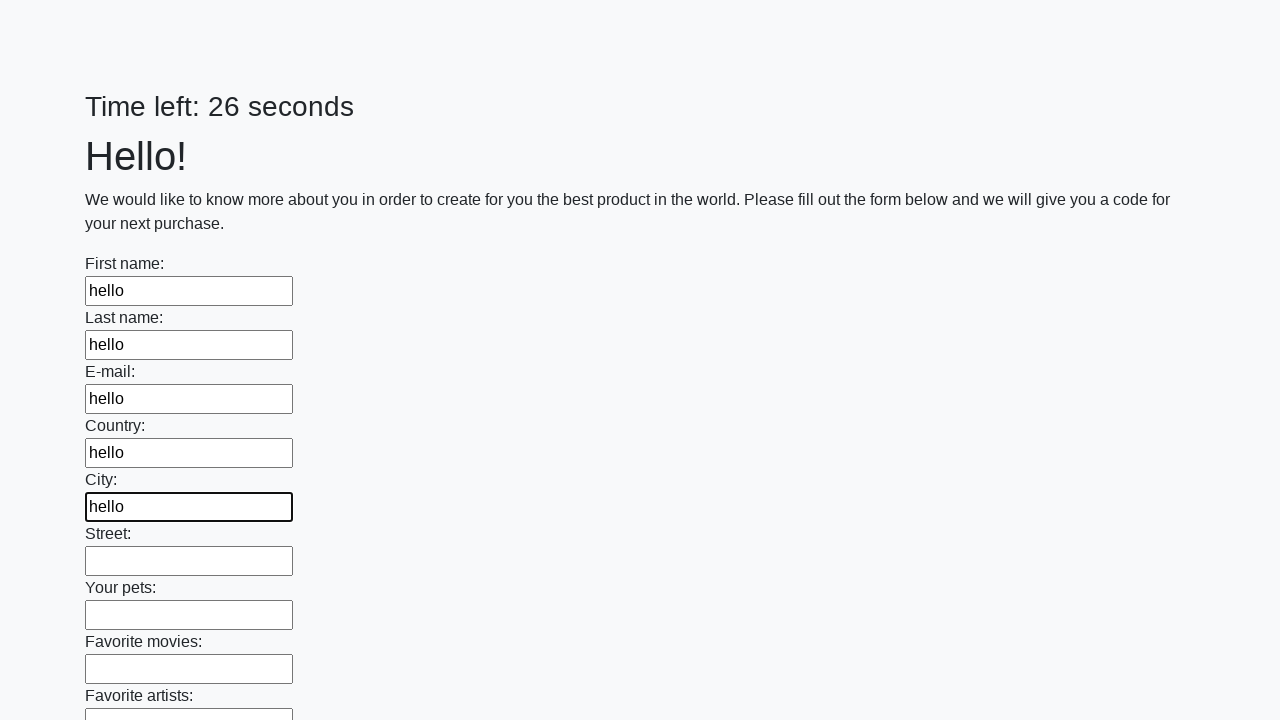

Filled an input field with 'hello' on input >> nth=5
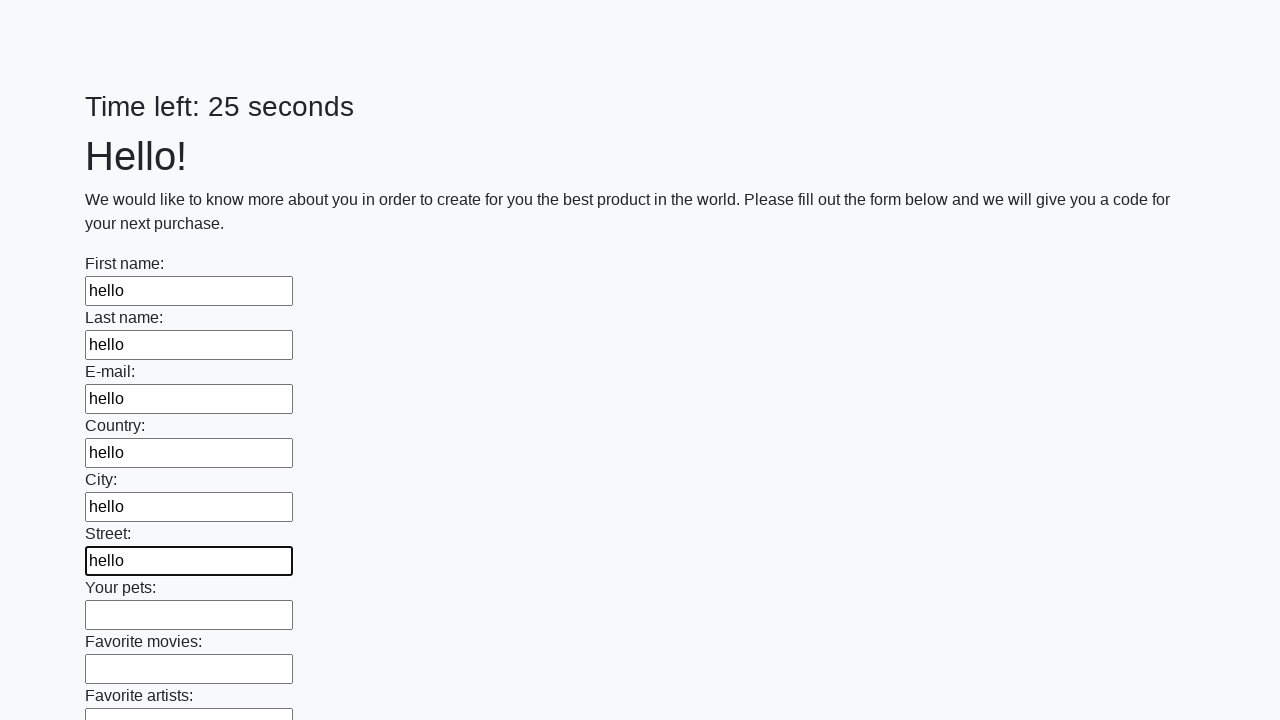

Filled an input field with 'hello' on input >> nth=6
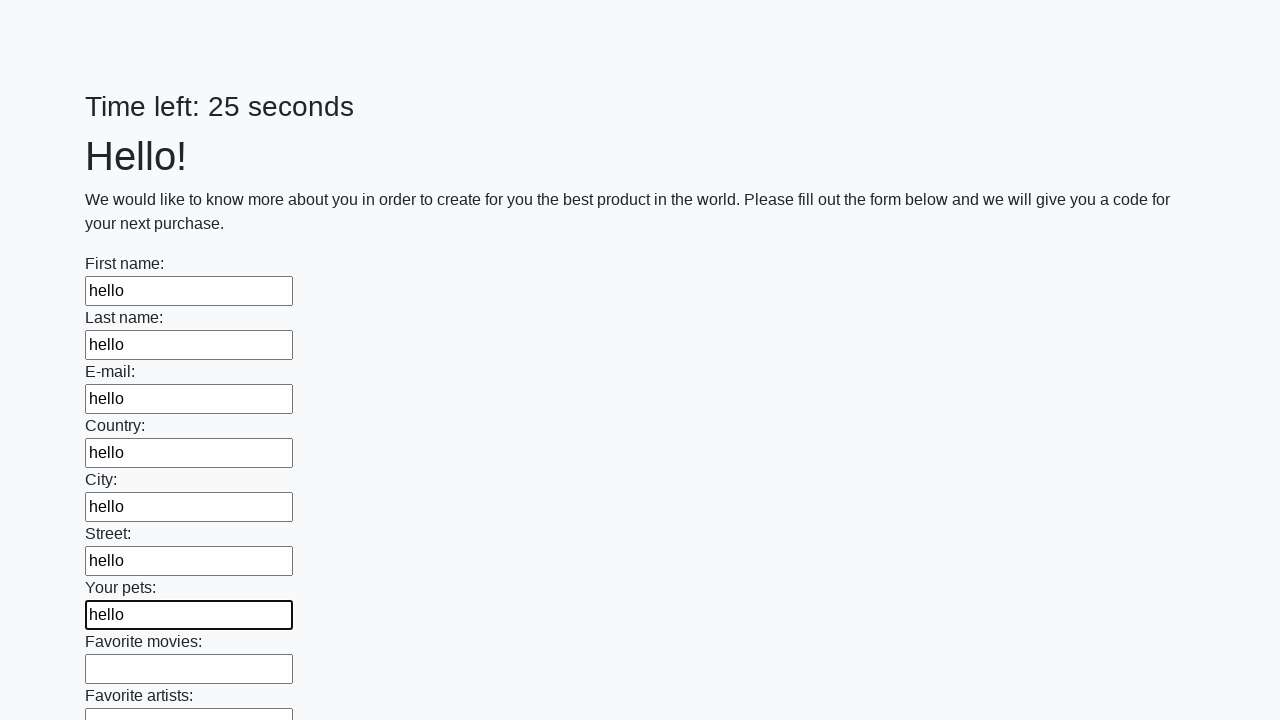

Filled an input field with 'hello' on input >> nth=7
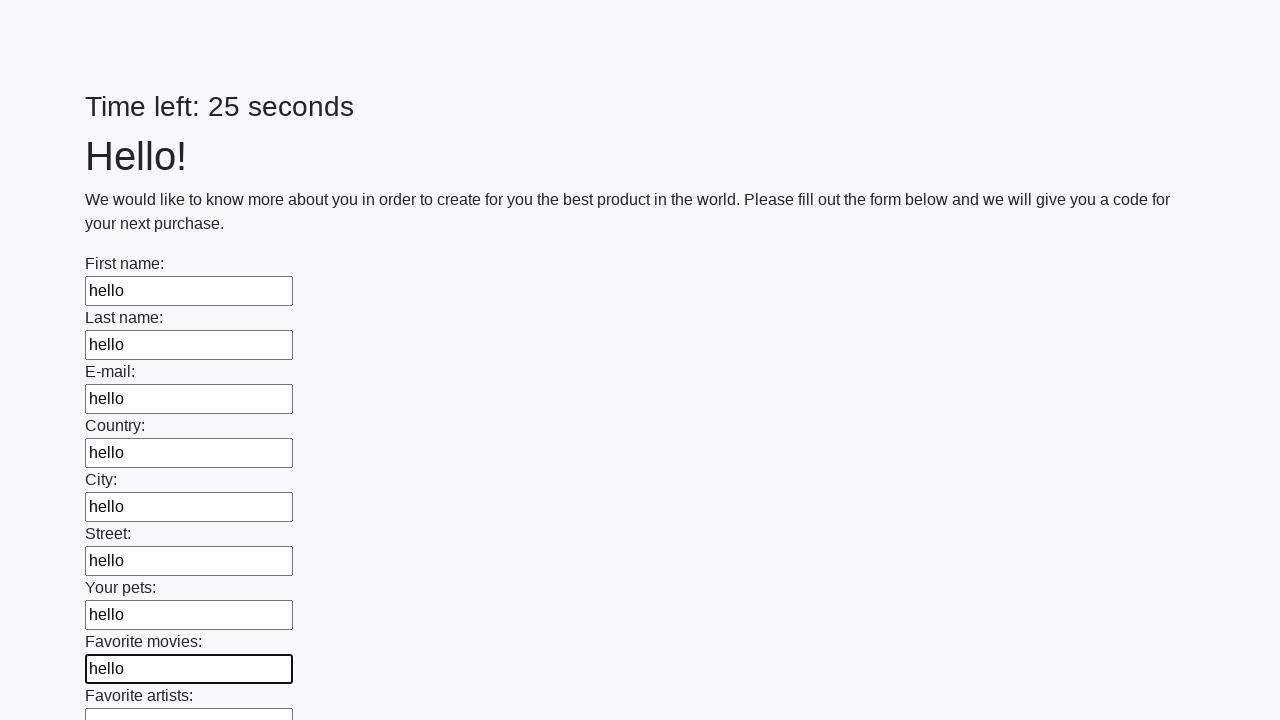

Filled an input field with 'hello' on input >> nth=8
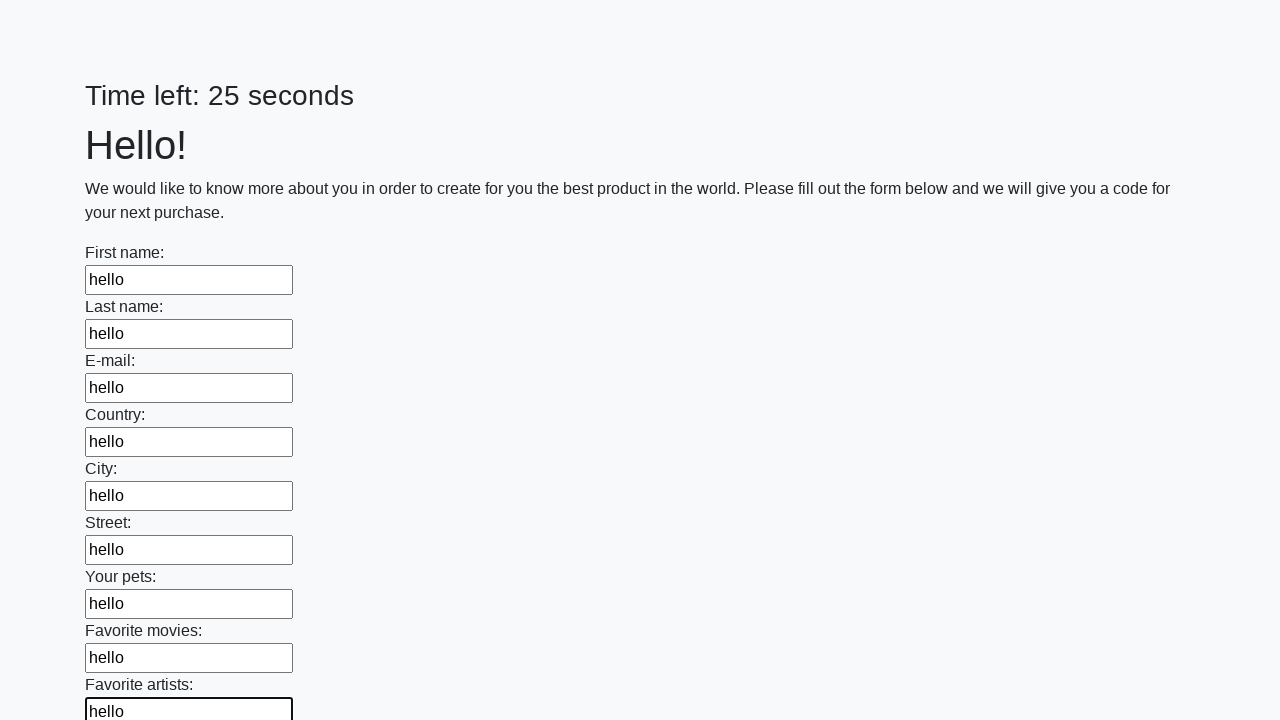

Filled an input field with 'hello' on input >> nth=9
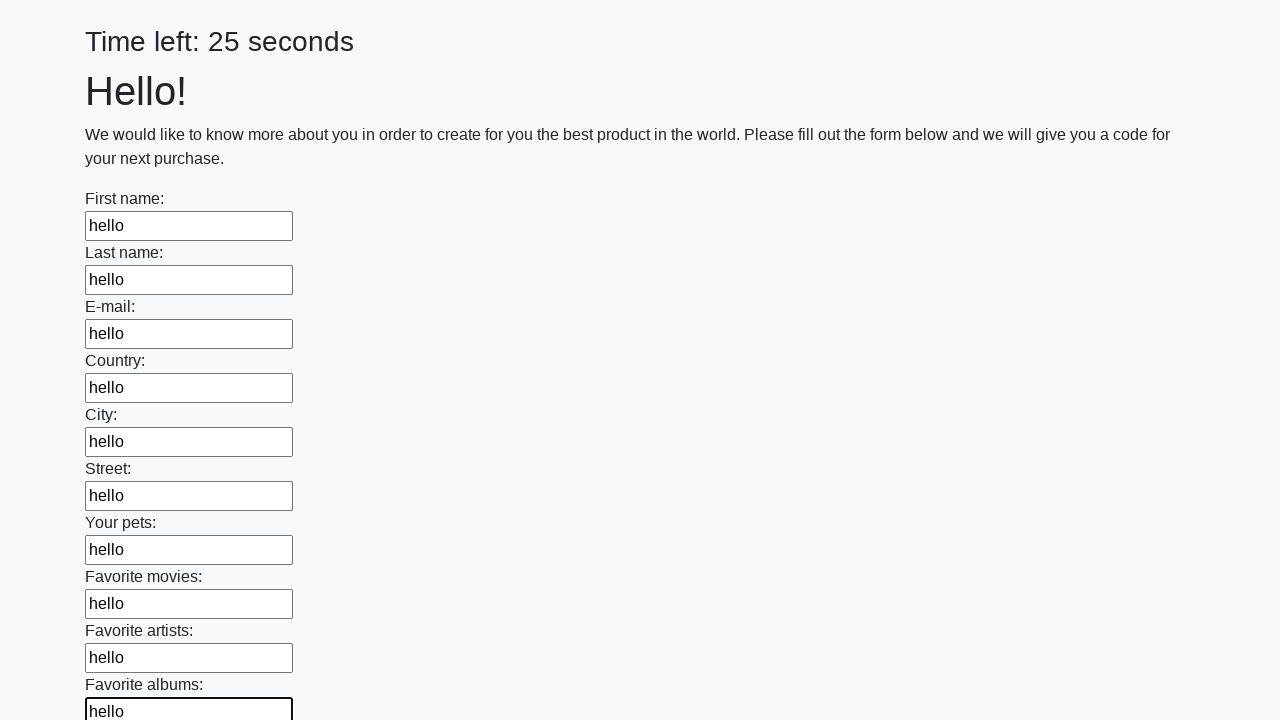

Filled an input field with 'hello' on input >> nth=10
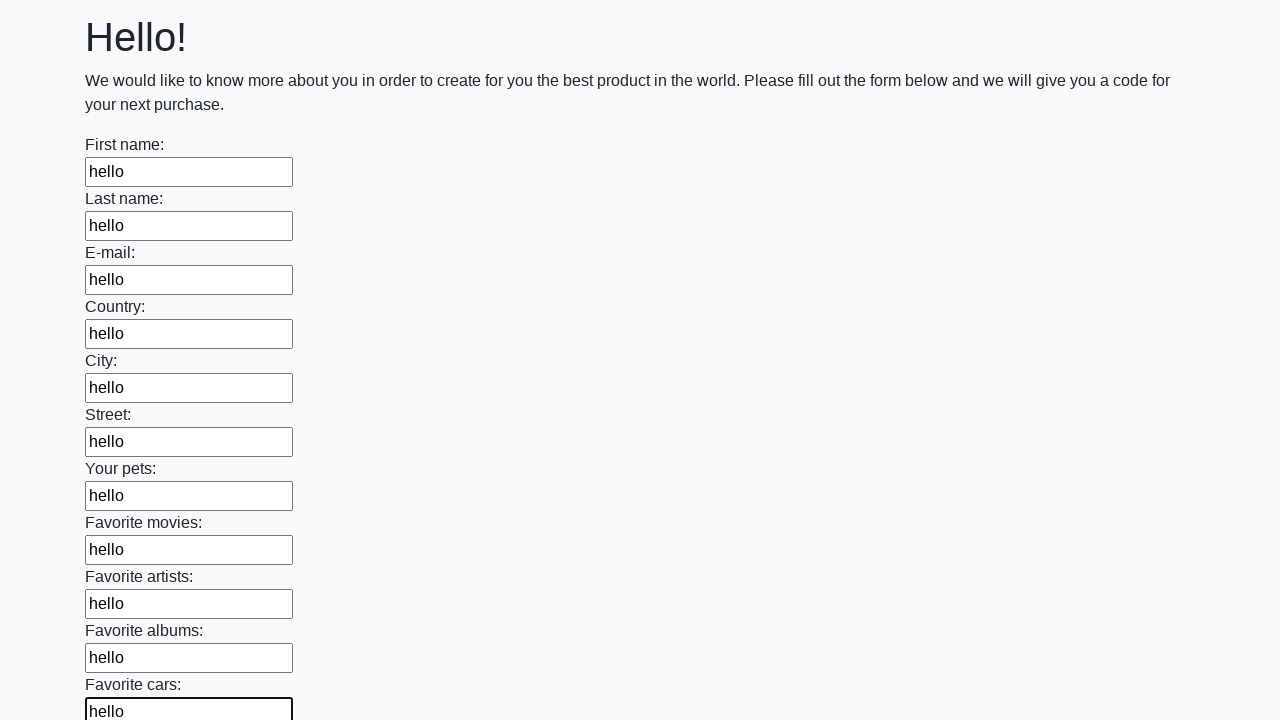

Filled an input field with 'hello' on input >> nth=11
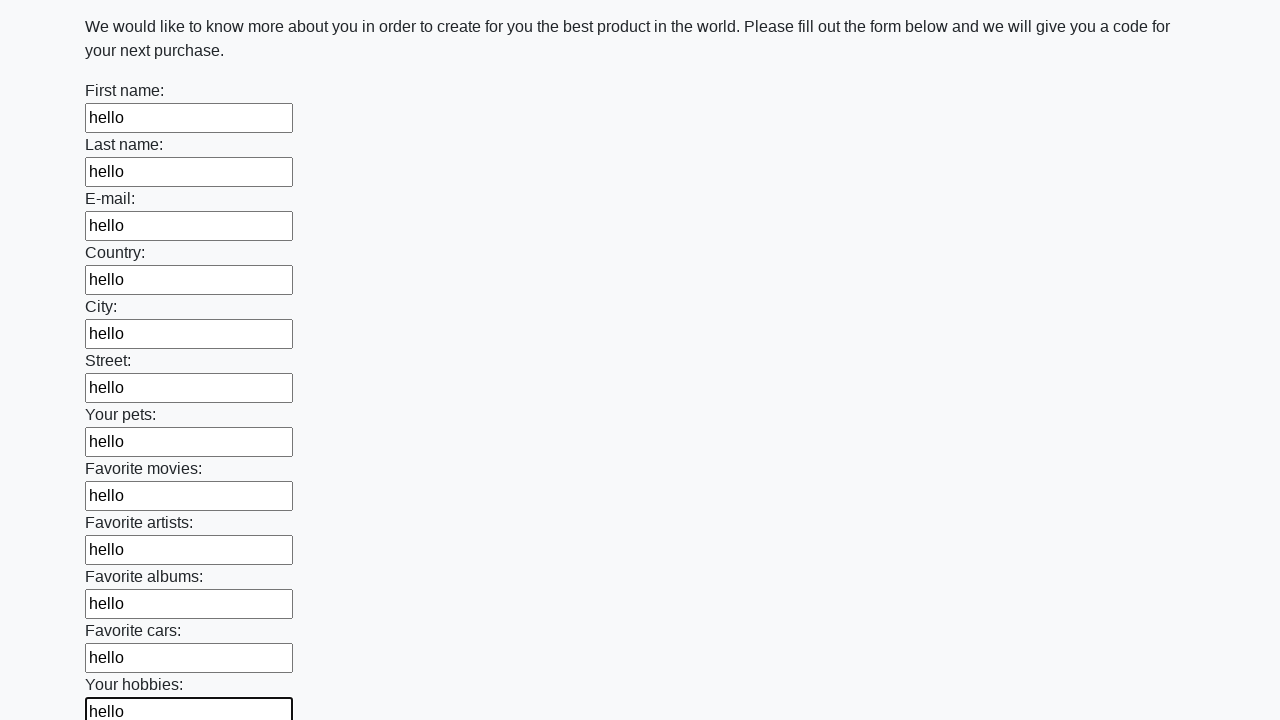

Filled an input field with 'hello' on input >> nth=12
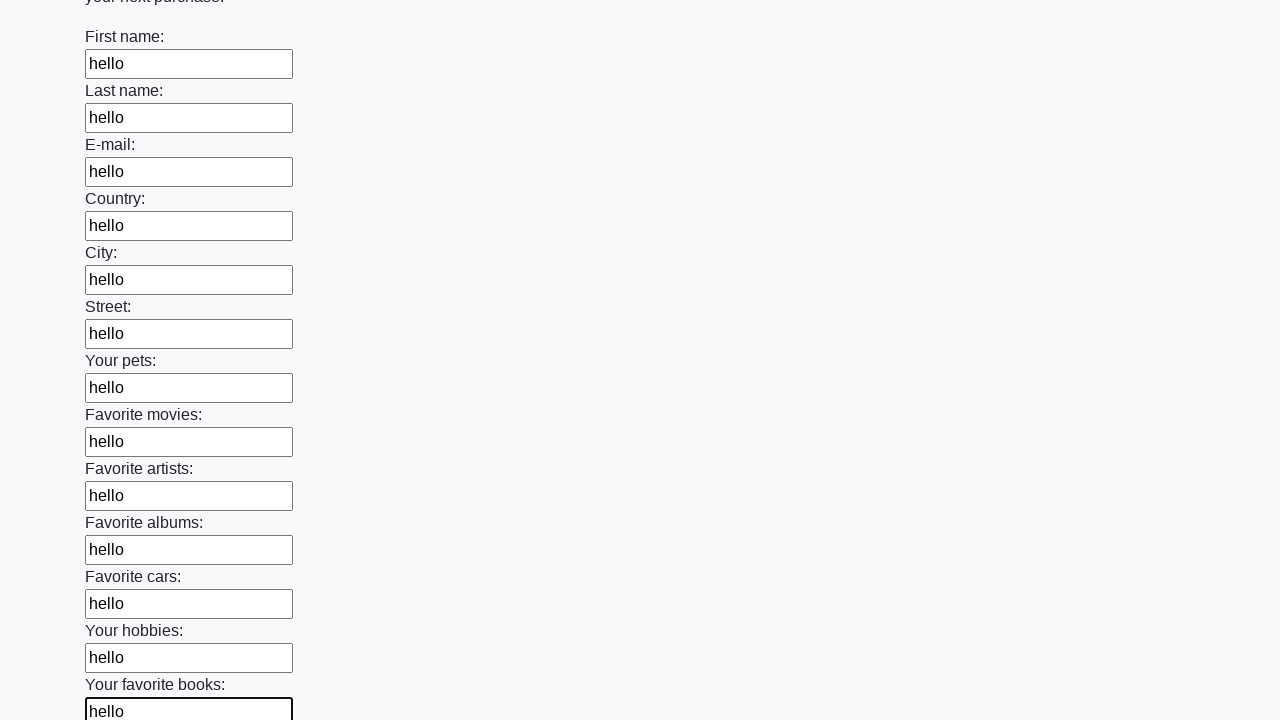

Filled an input field with 'hello' on input >> nth=13
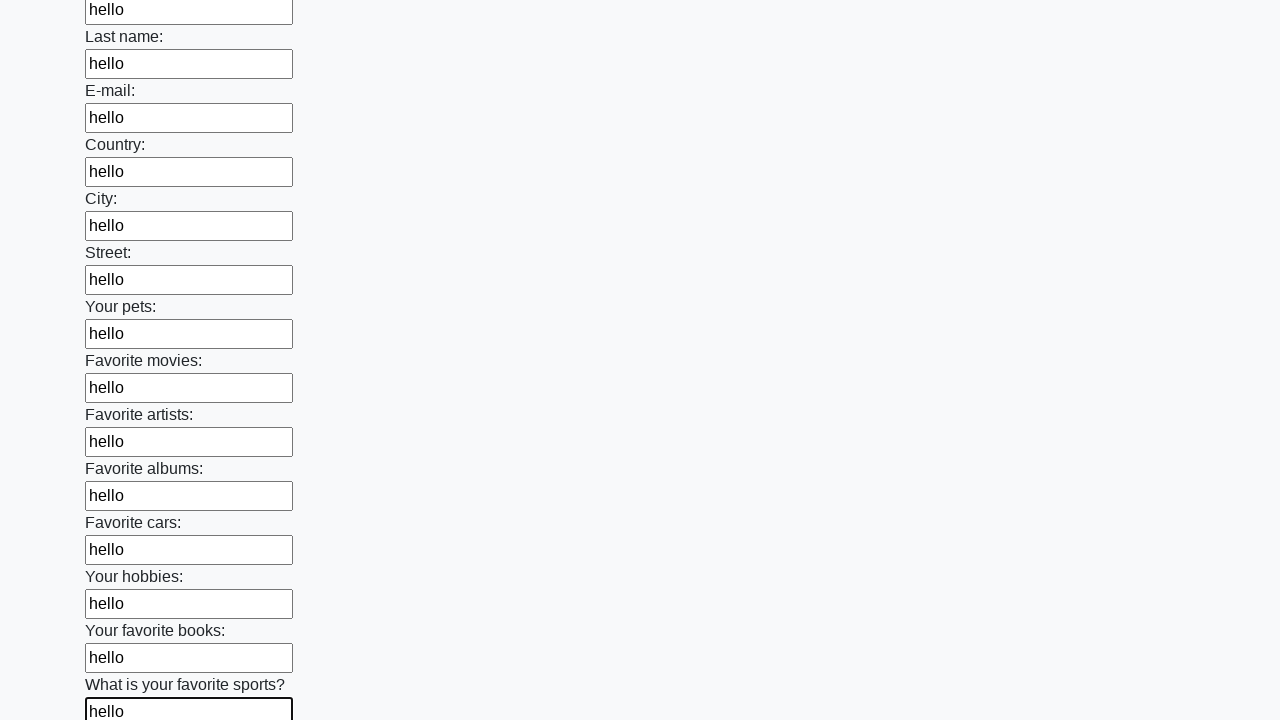

Filled an input field with 'hello' on input >> nth=14
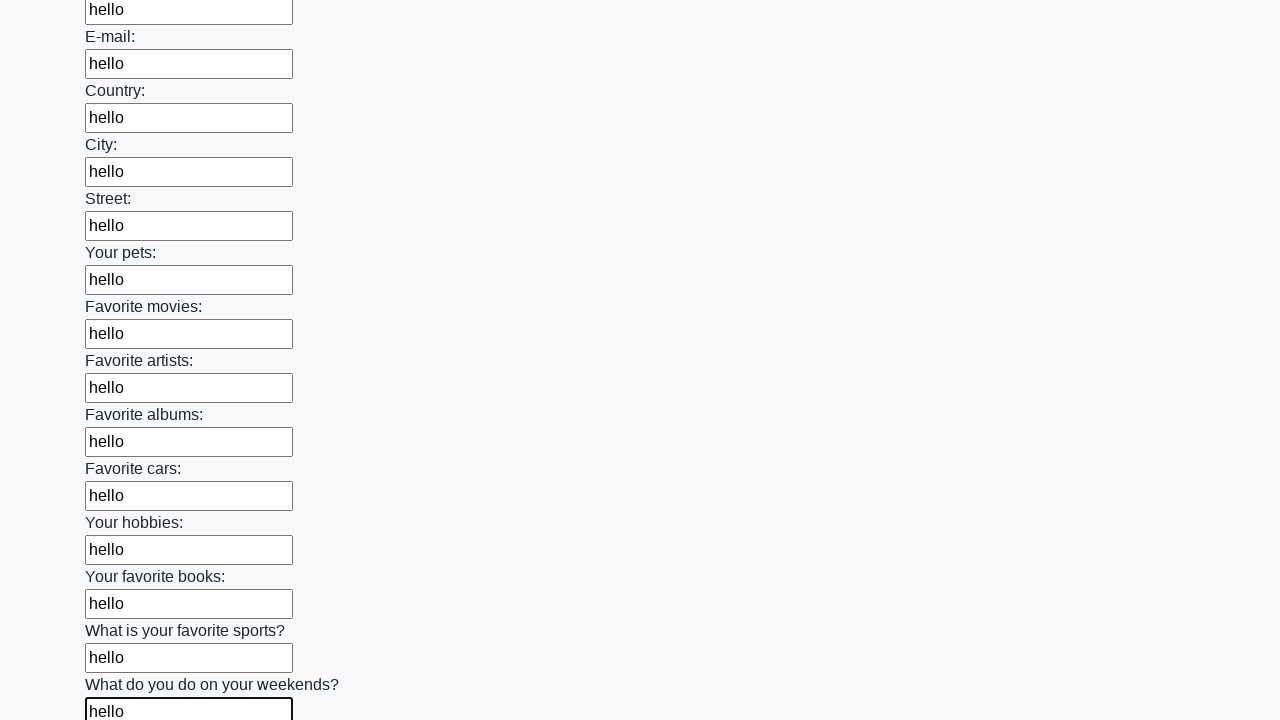

Filled an input field with 'hello' on input >> nth=15
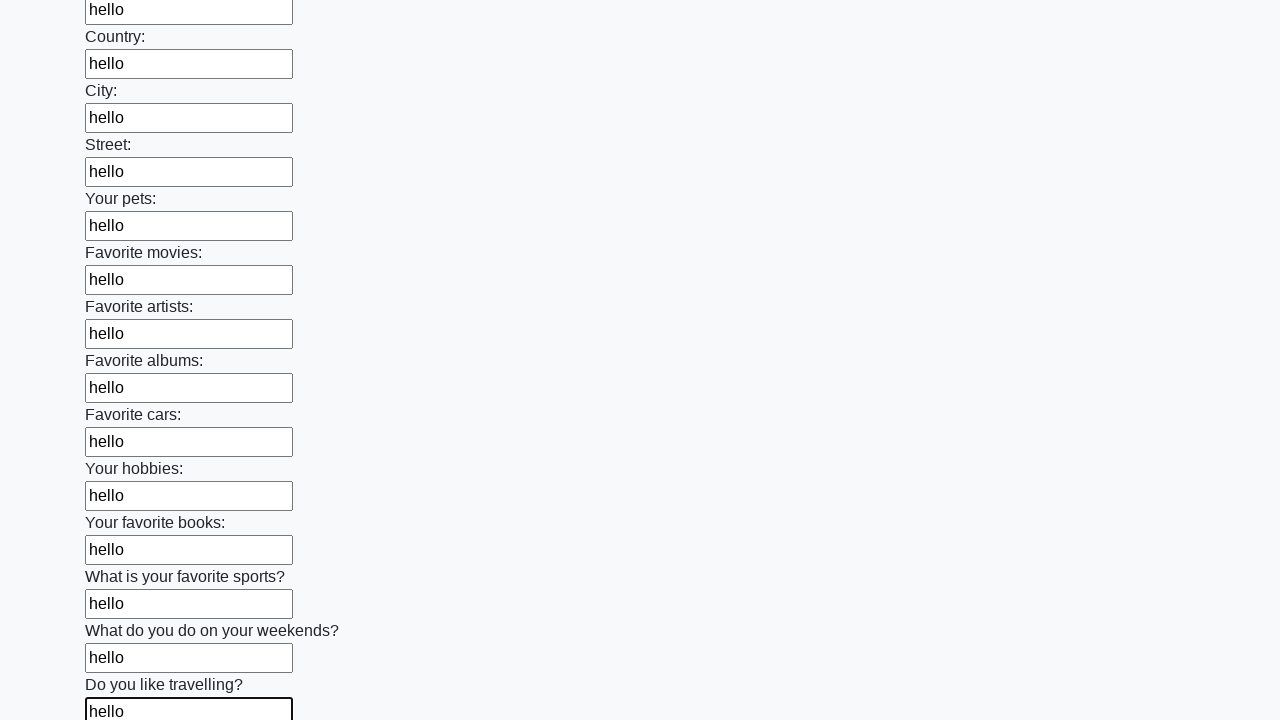

Filled an input field with 'hello' on input >> nth=16
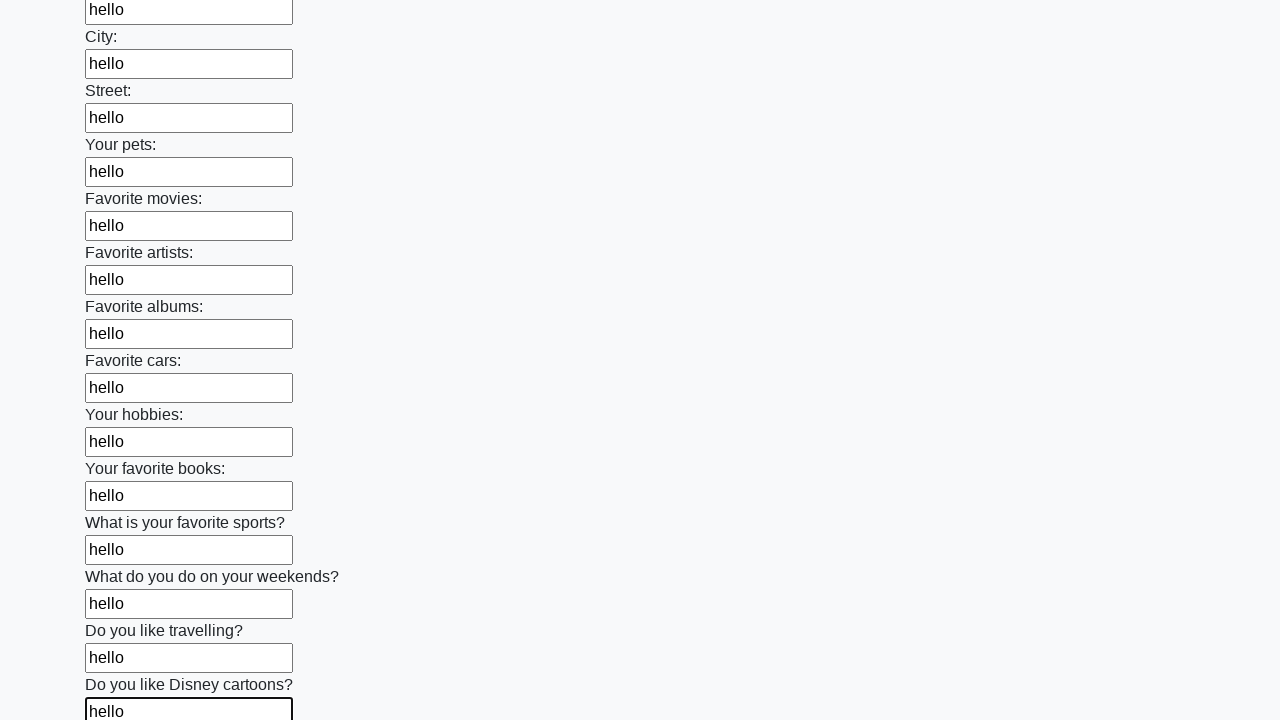

Filled an input field with 'hello' on input >> nth=17
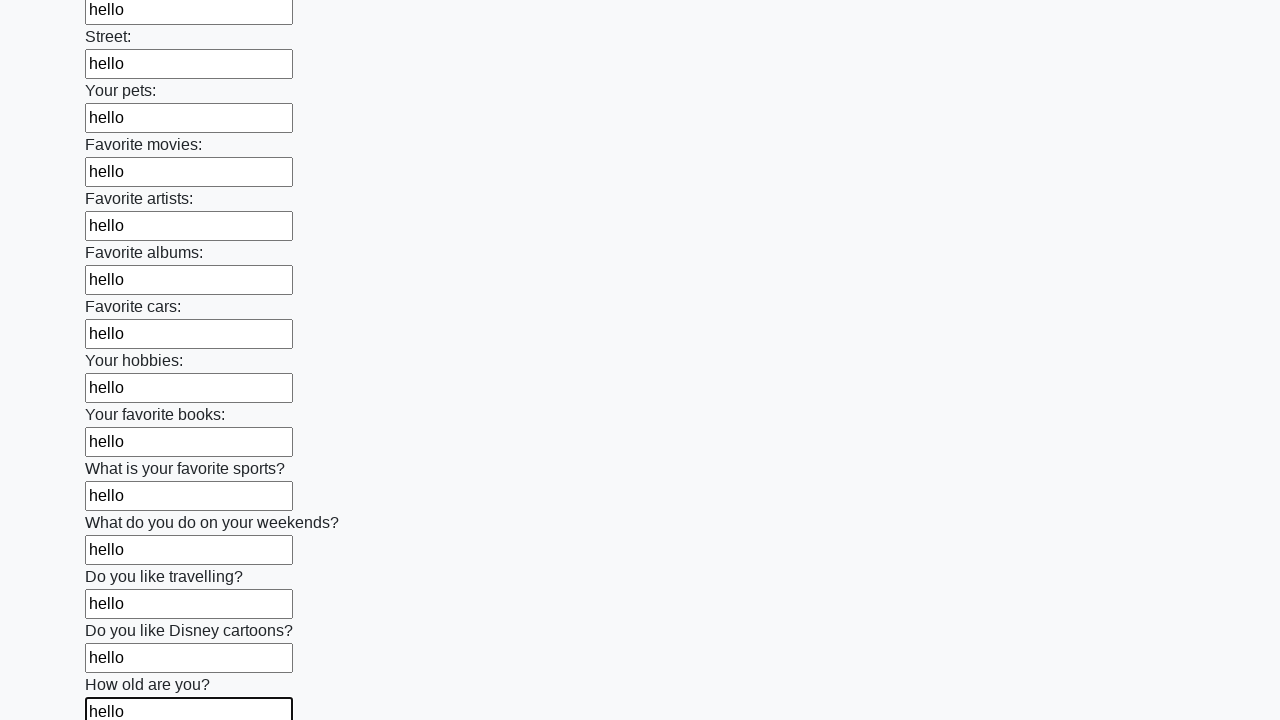

Filled an input field with 'hello' on input >> nth=18
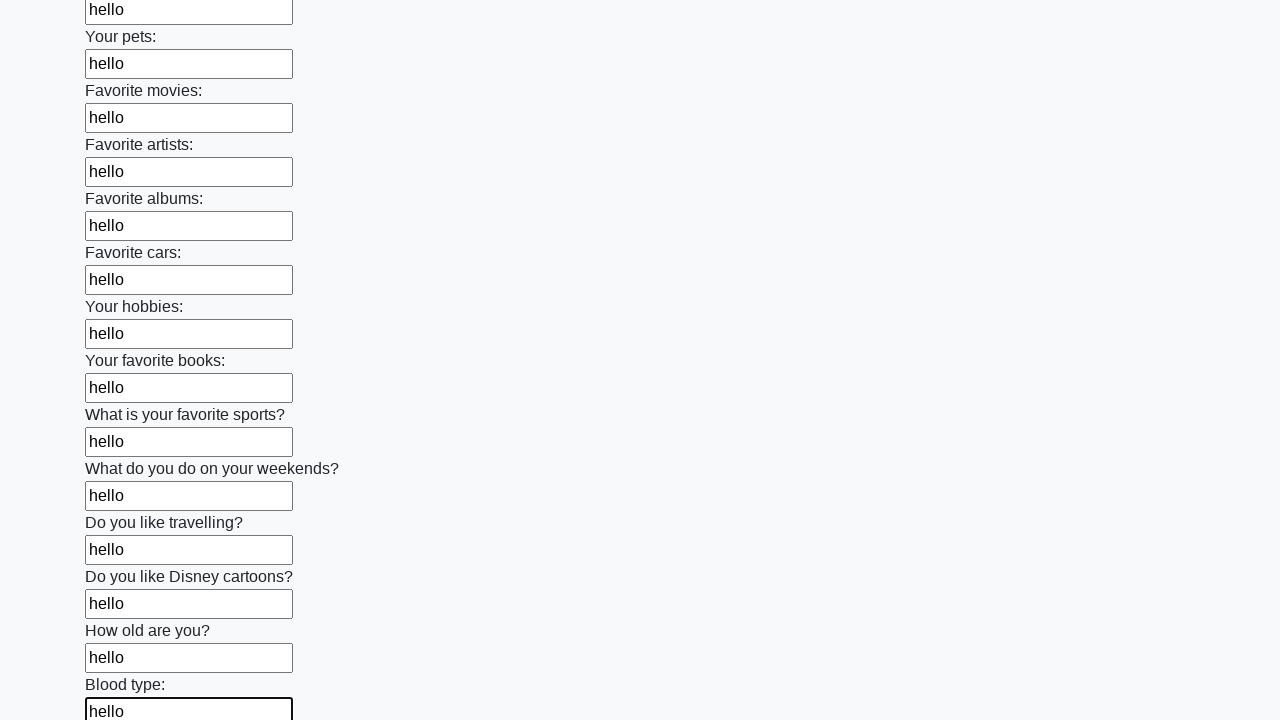

Filled an input field with 'hello' on input >> nth=19
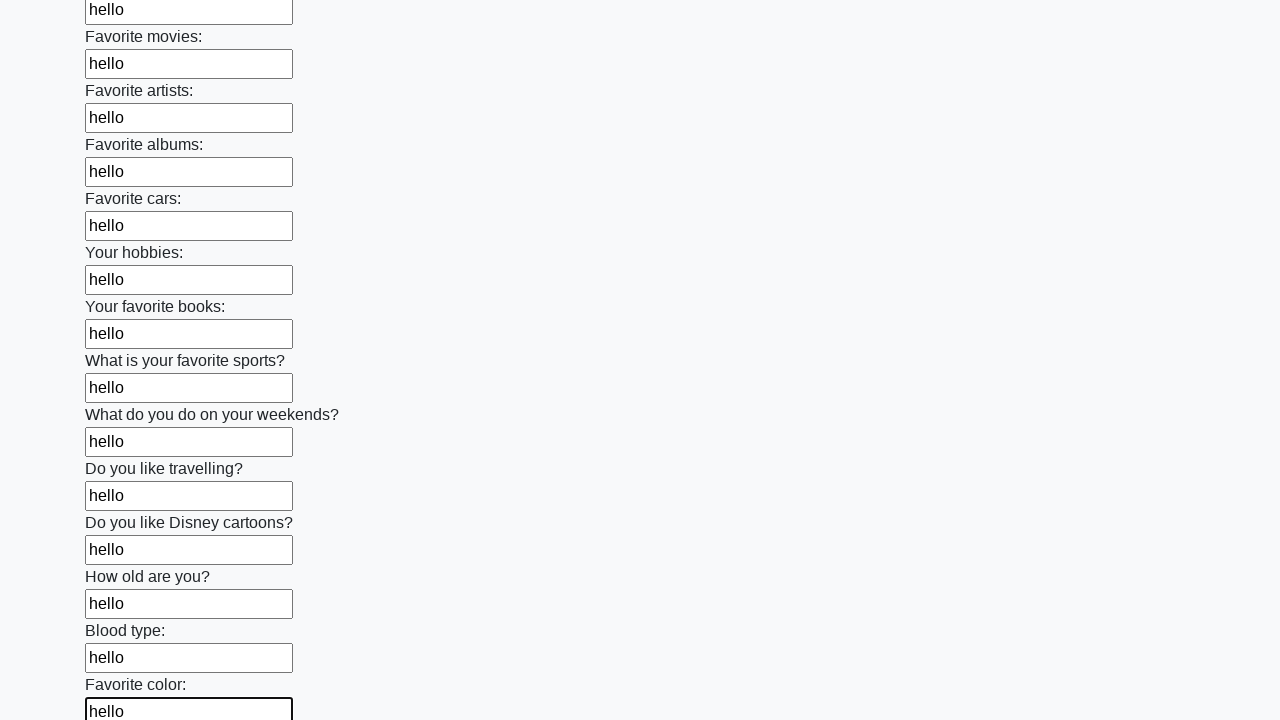

Filled an input field with 'hello' on input >> nth=20
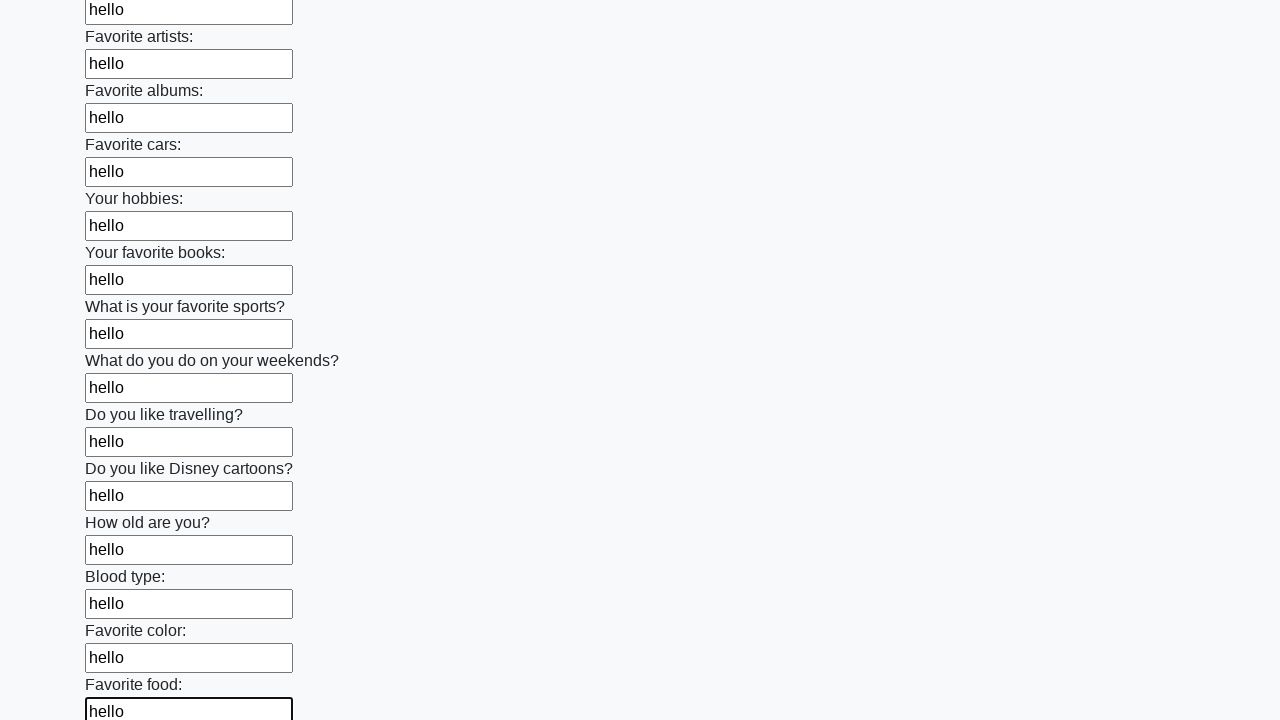

Filled an input field with 'hello' on input >> nth=21
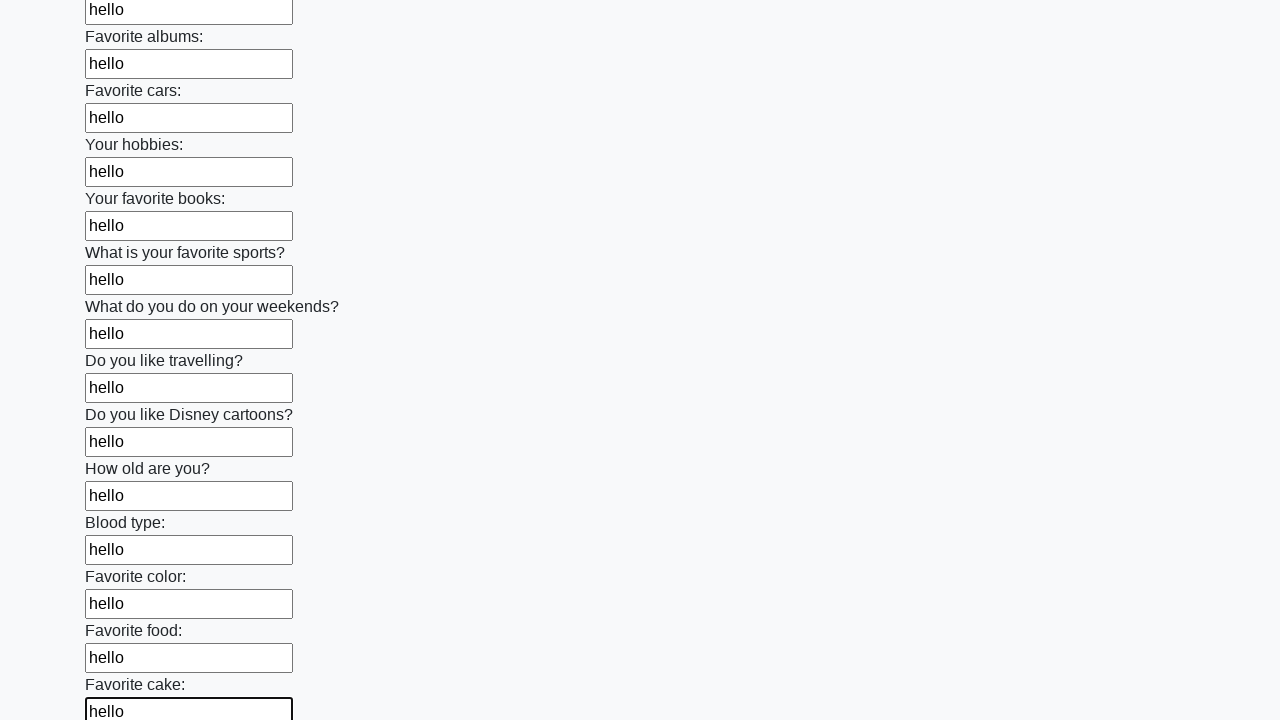

Filled an input field with 'hello' on input >> nth=22
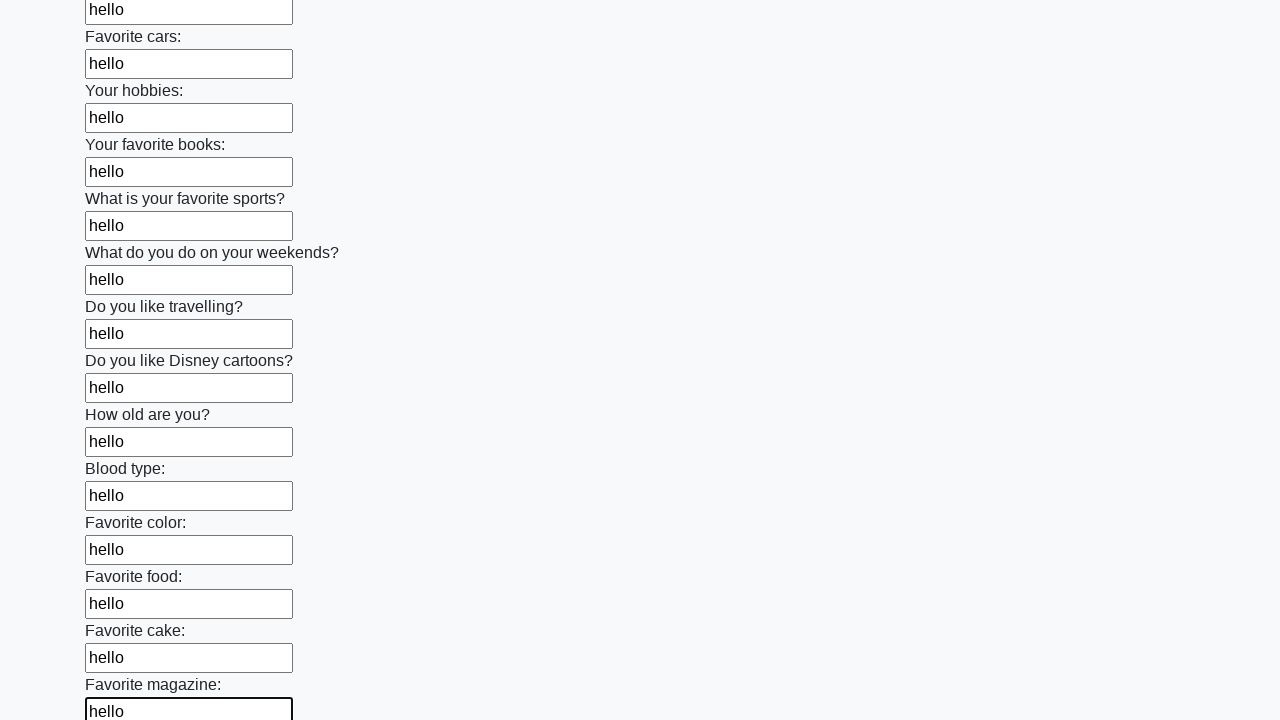

Filled an input field with 'hello' on input >> nth=23
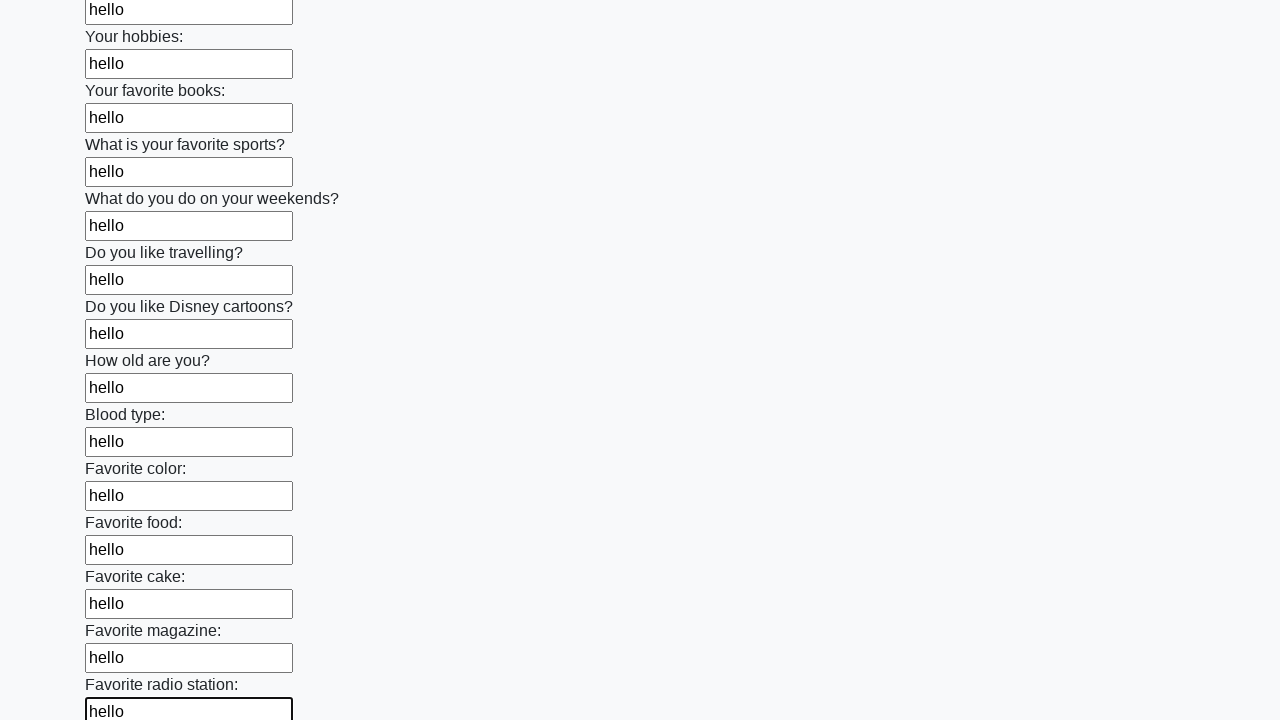

Filled an input field with 'hello' on input >> nth=24
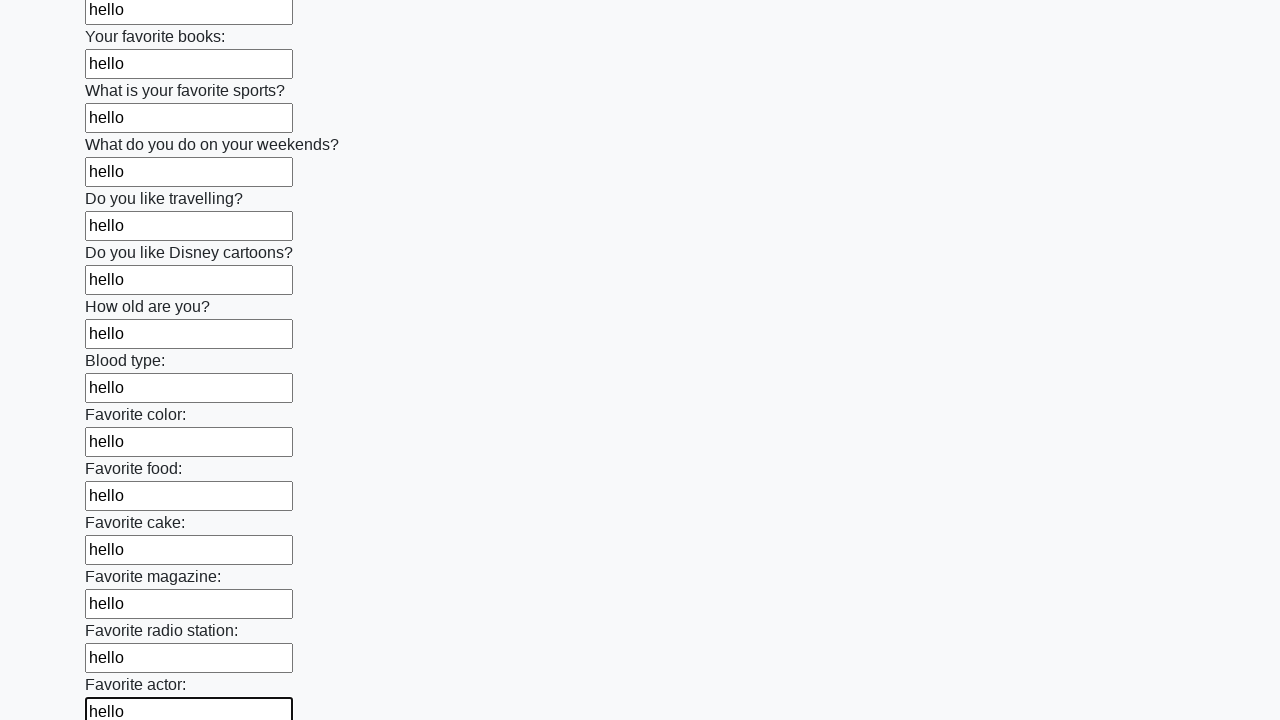

Filled an input field with 'hello' on input >> nth=25
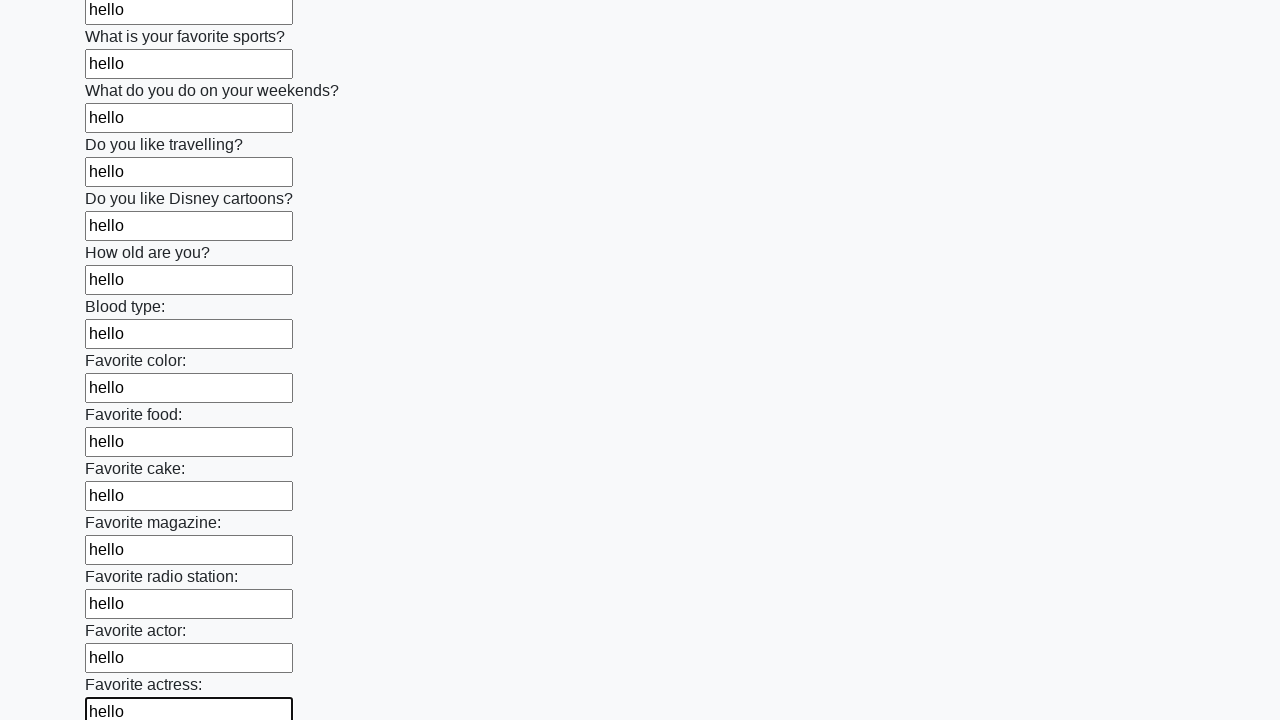

Filled an input field with 'hello' on input >> nth=26
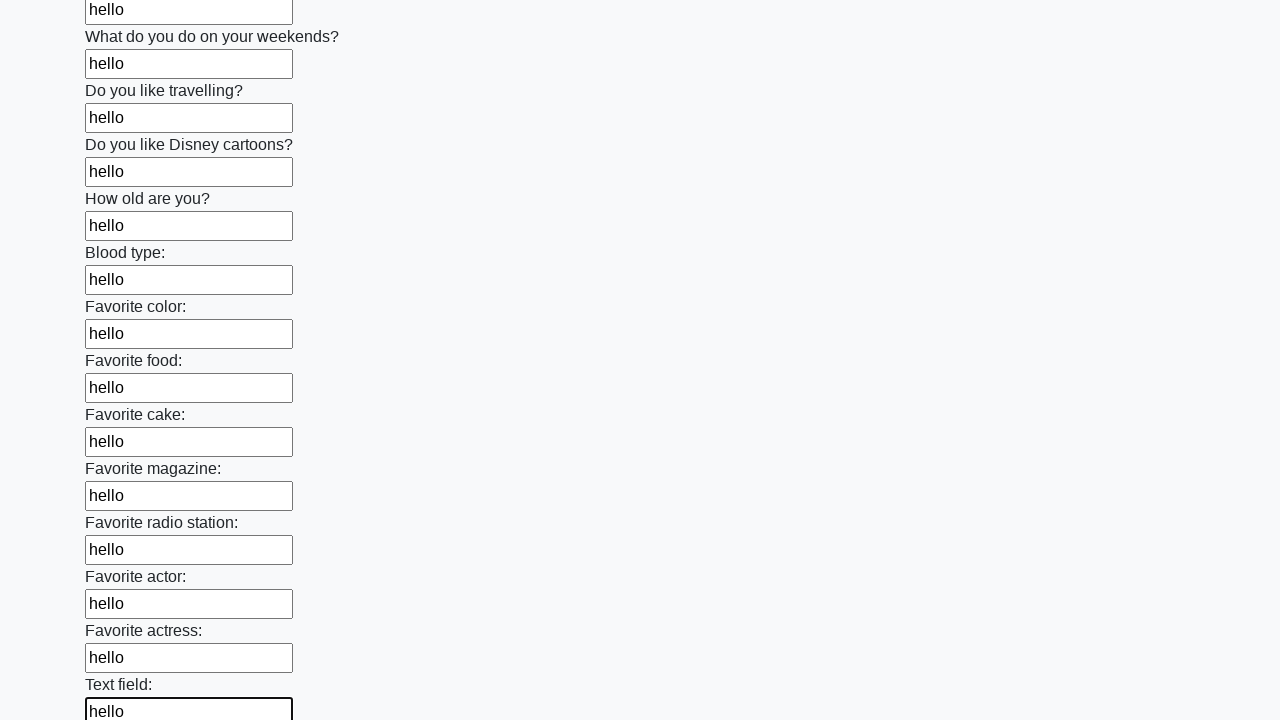

Filled an input field with 'hello' on input >> nth=27
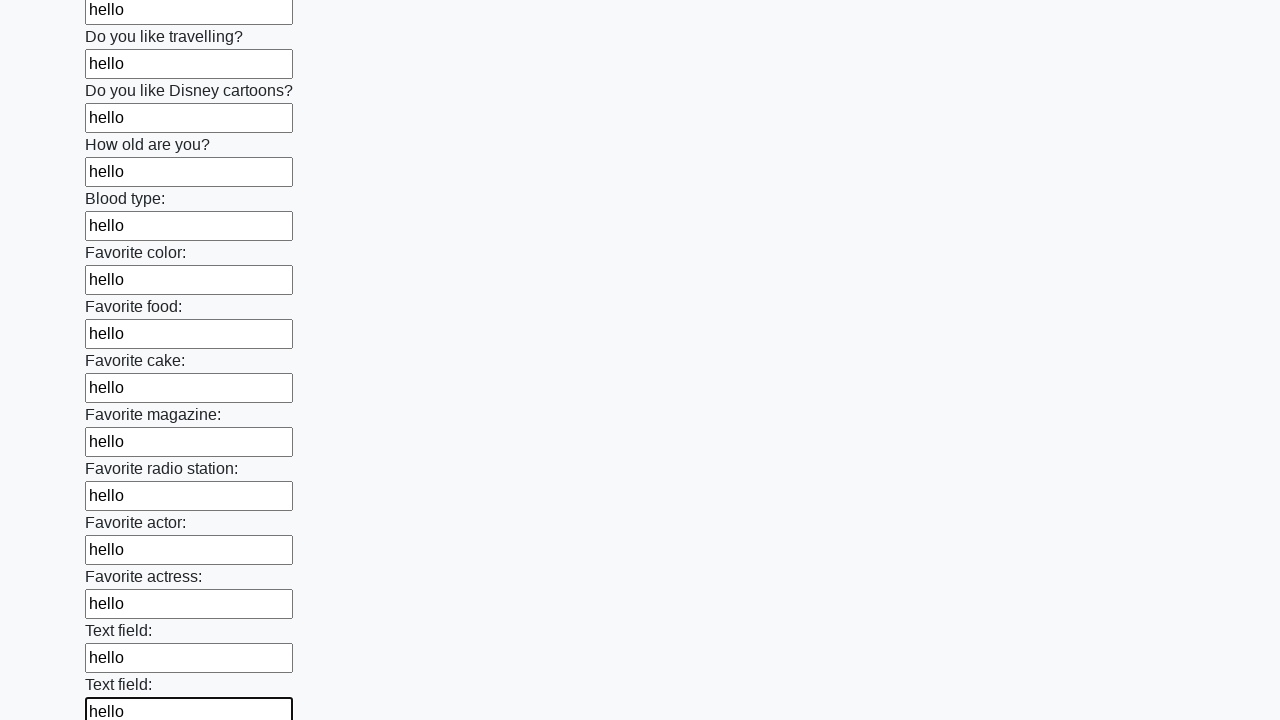

Filled an input field with 'hello' on input >> nth=28
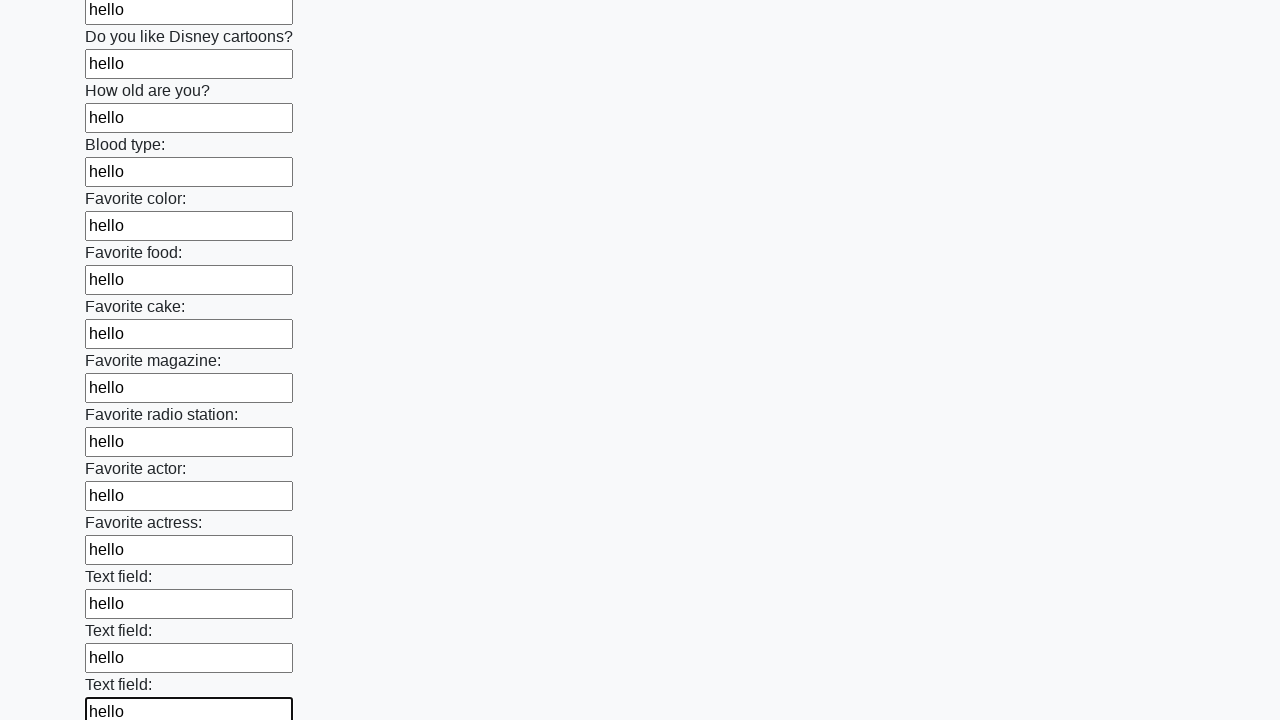

Filled an input field with 'hello' on input >> nth=29
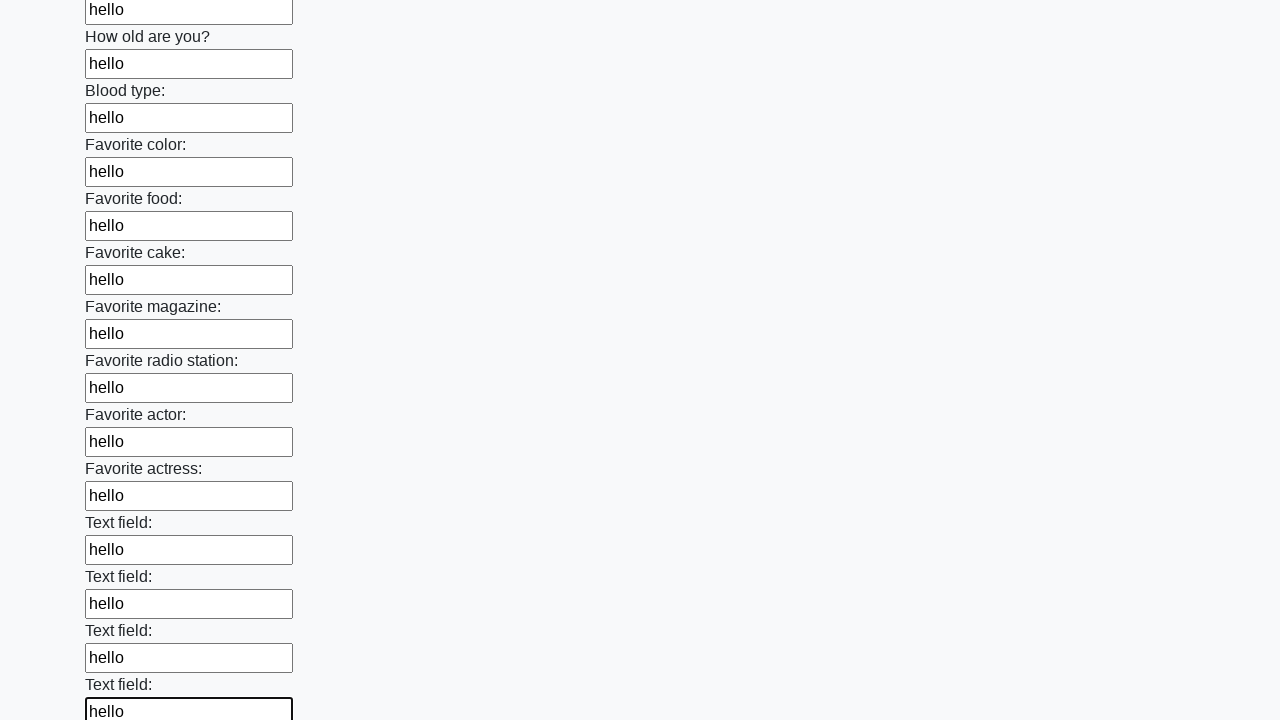

Filled an input field with 'hello' on input >> nth=30
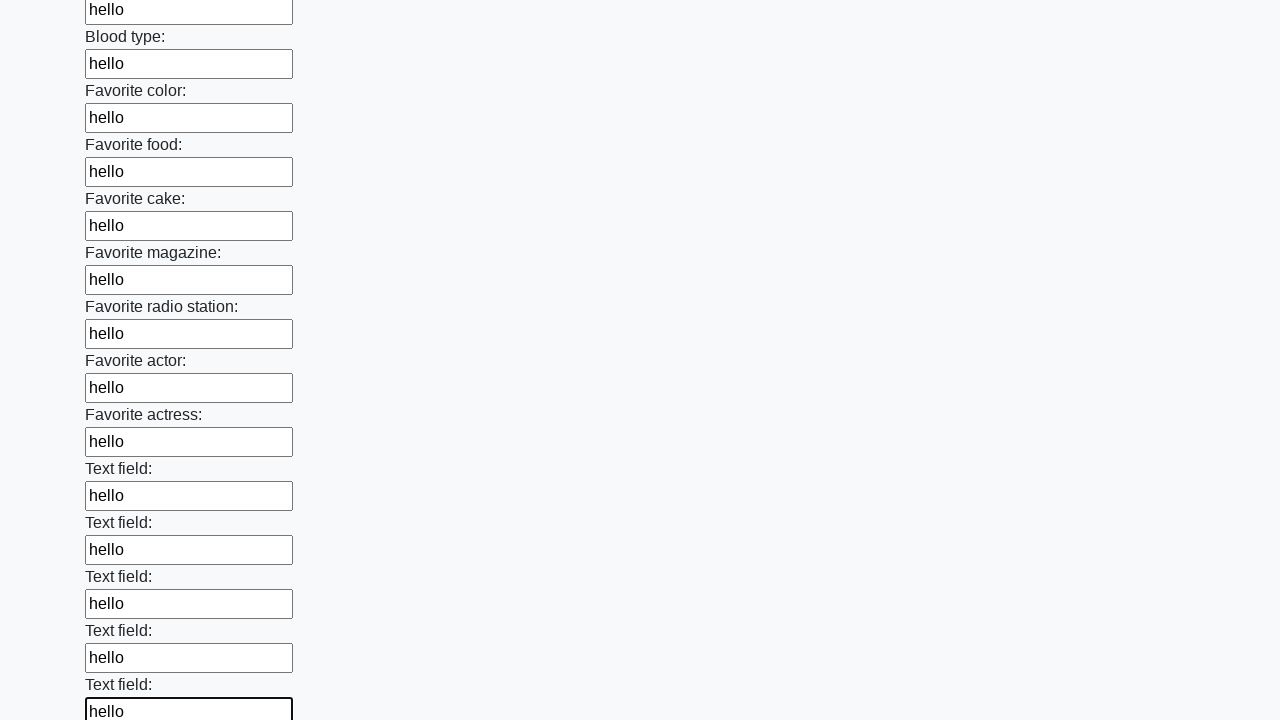

Filled an input field with 'hello' on input >> nth=31
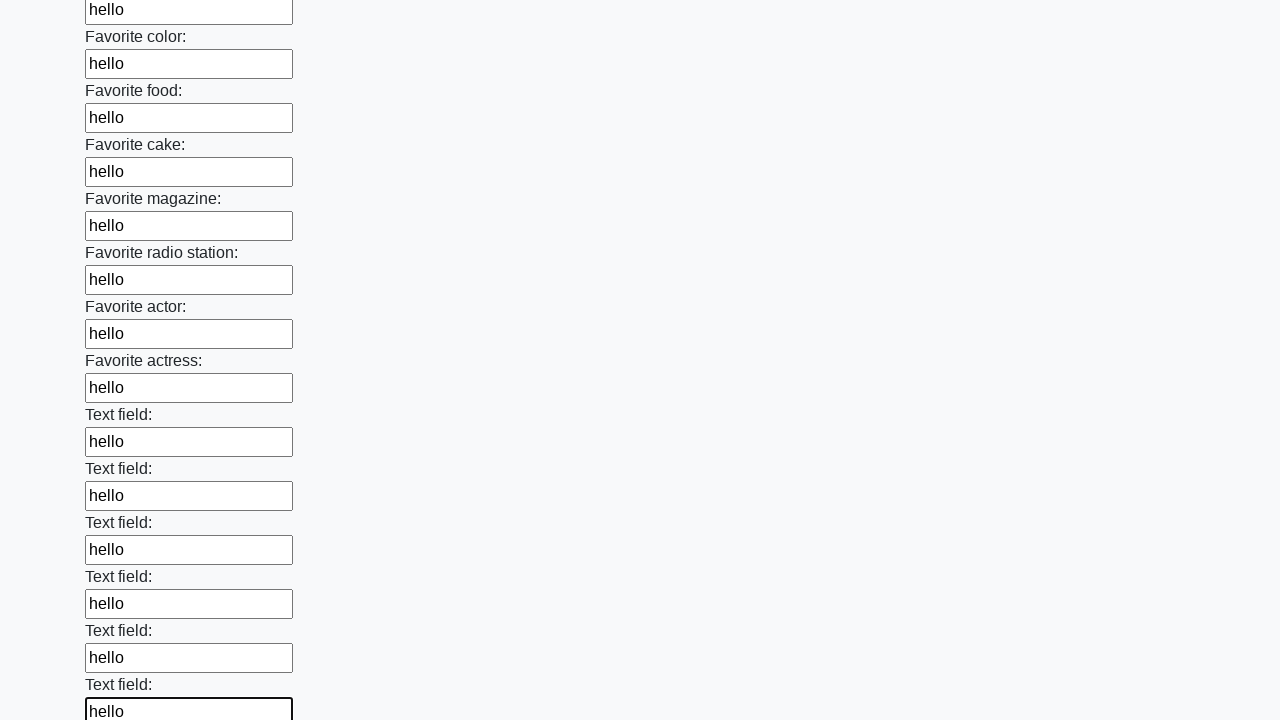

Filled an input field with 'hello' on input >> nth=32
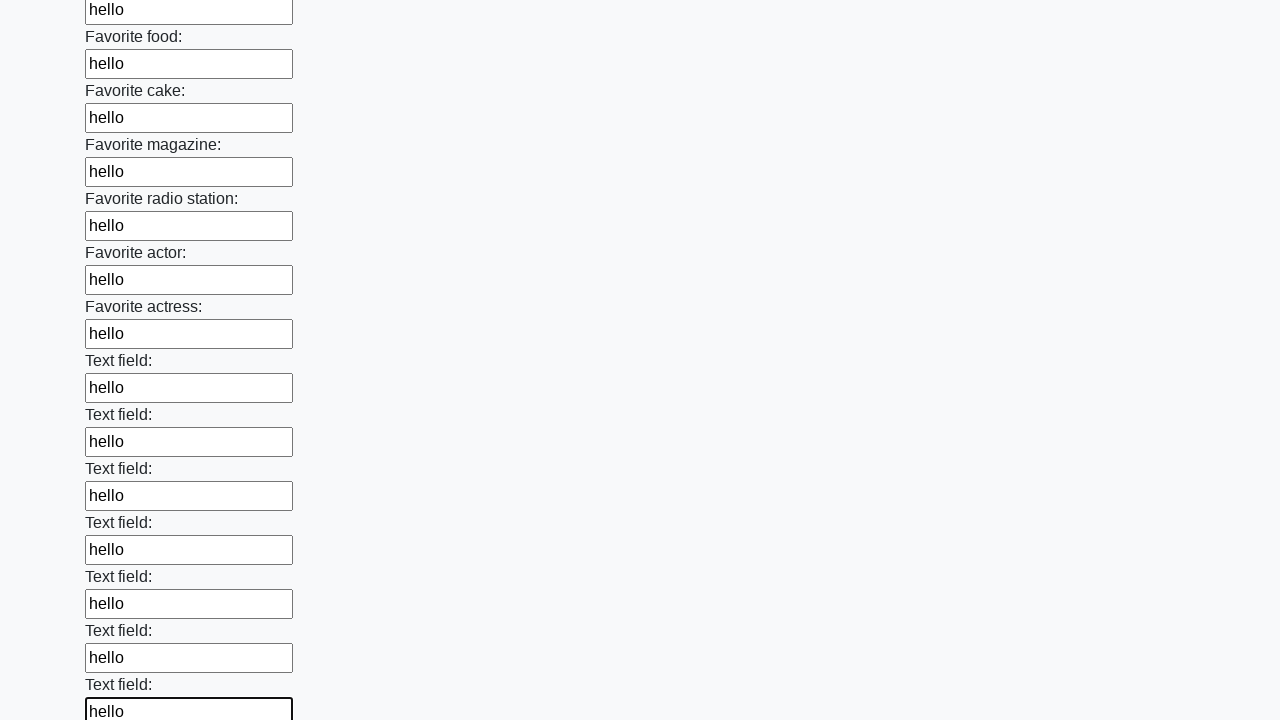

Filled an input field with 'hello' on input >> nth=33
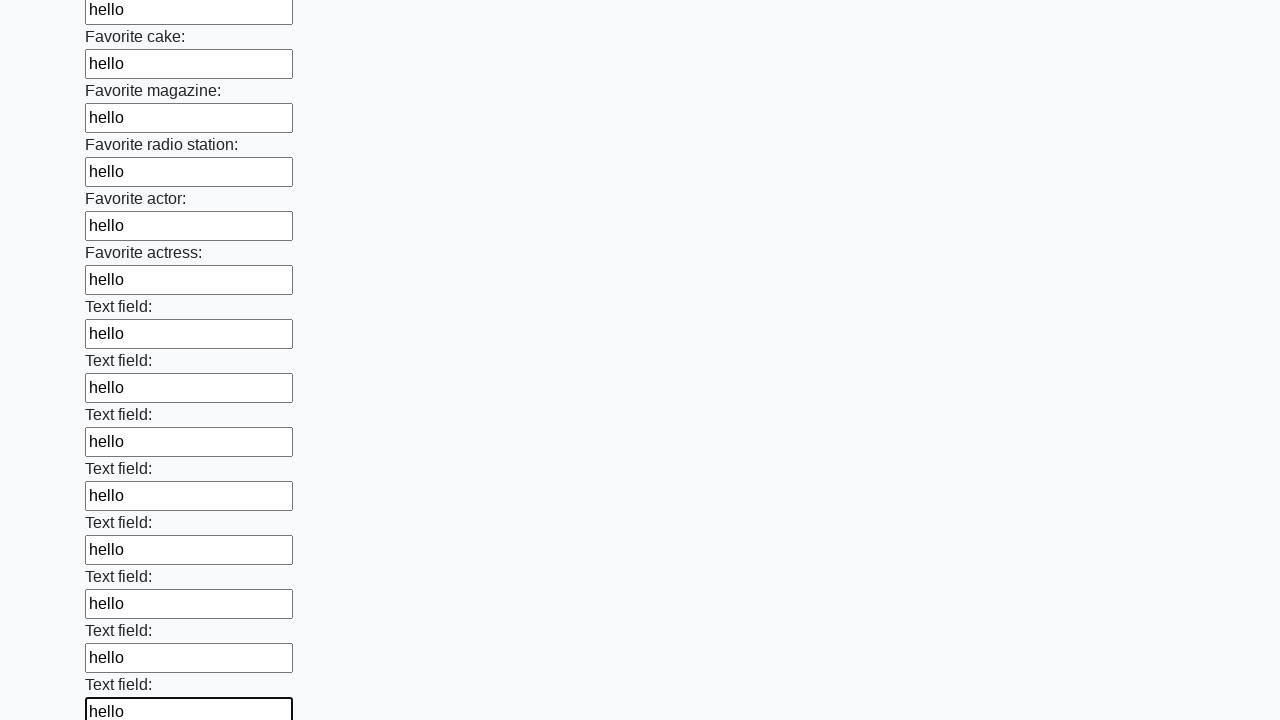

Filled an input field with 'hello' on input >> nth=34
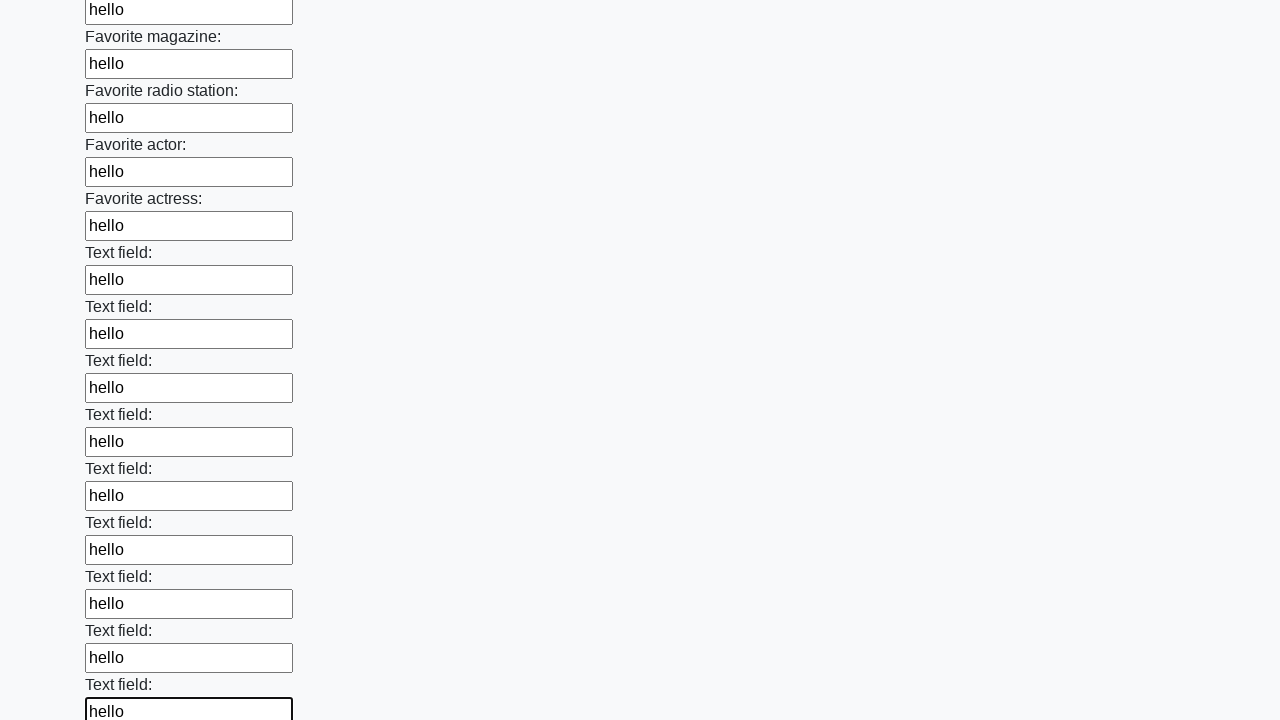

Filled an input field with 'hello' on input >> nth=35
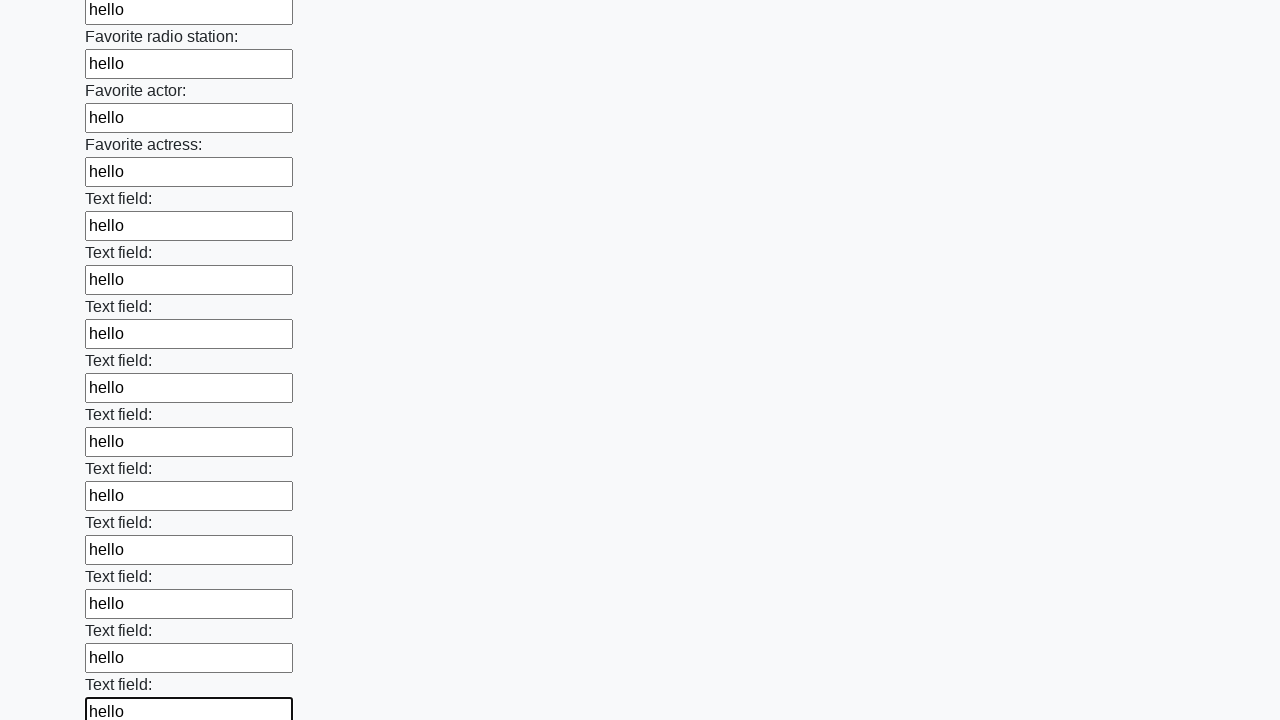

Filled an input field with 'hello' on input >> nth=36
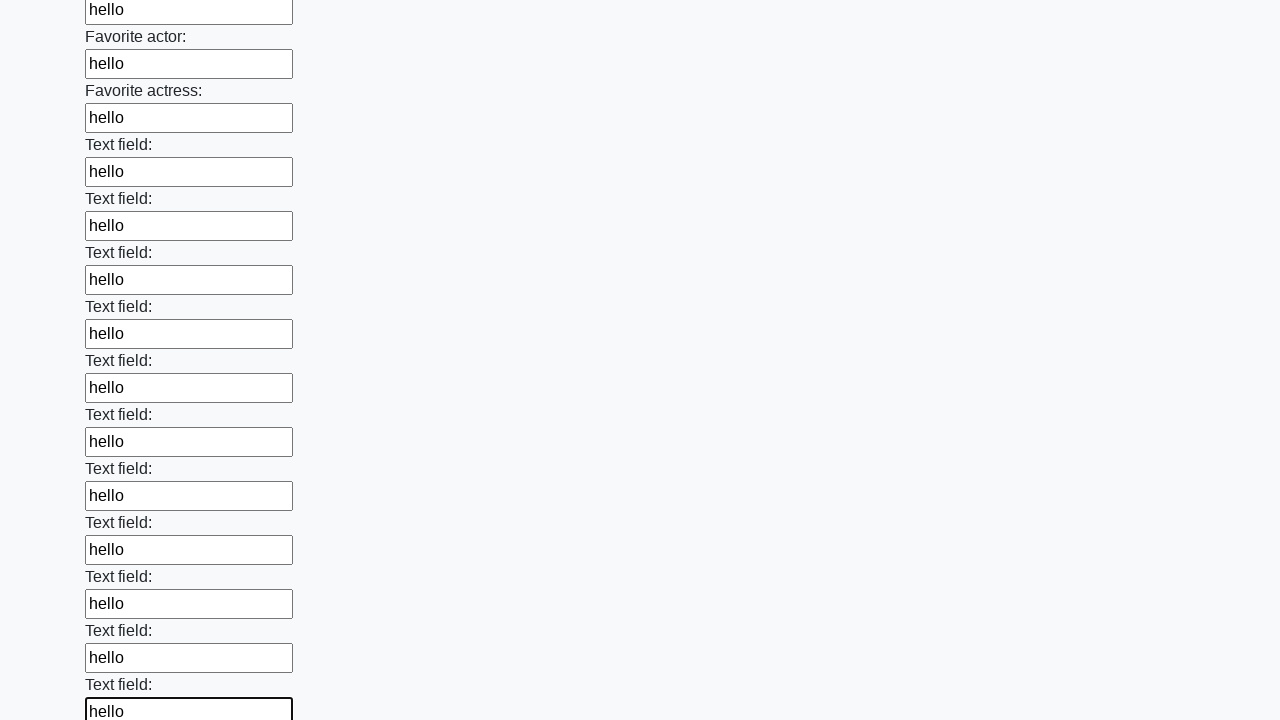

Filled an input field with 'hello' on input >> nth=37
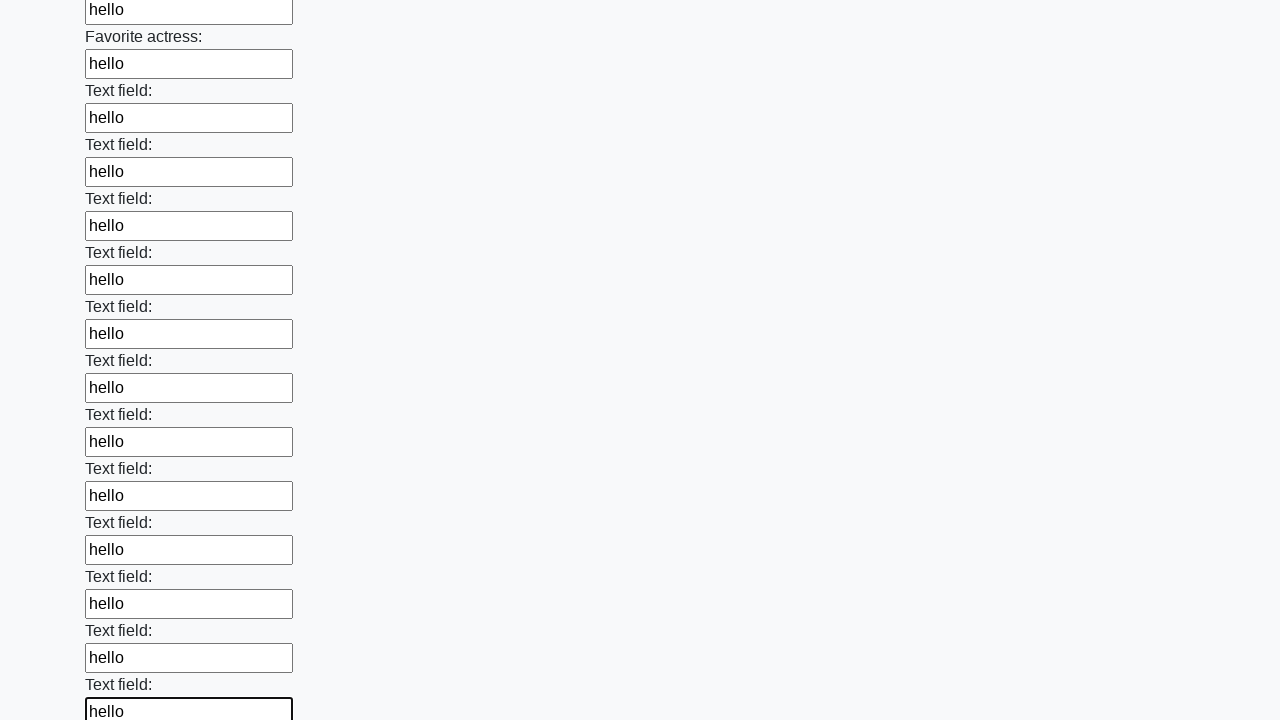

Filled an input field with 'hello' on input >> nth=38
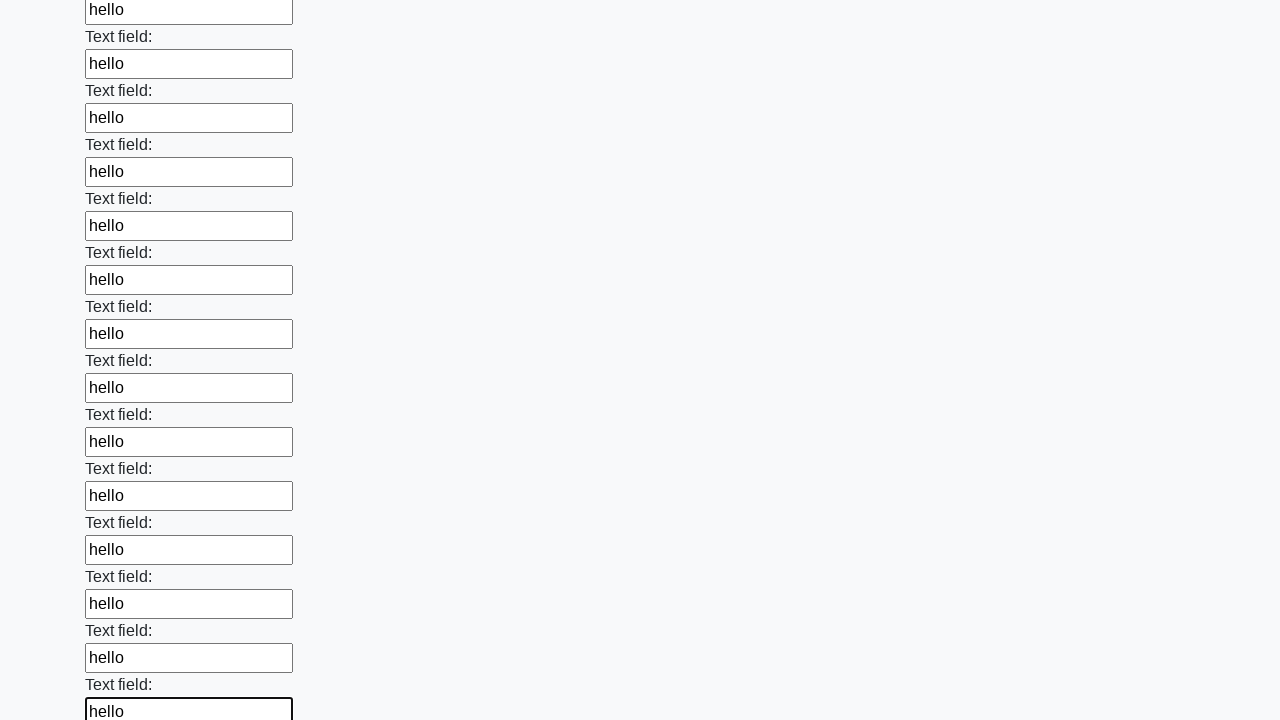

Filled an input field with 'hello' on input >> nth=39
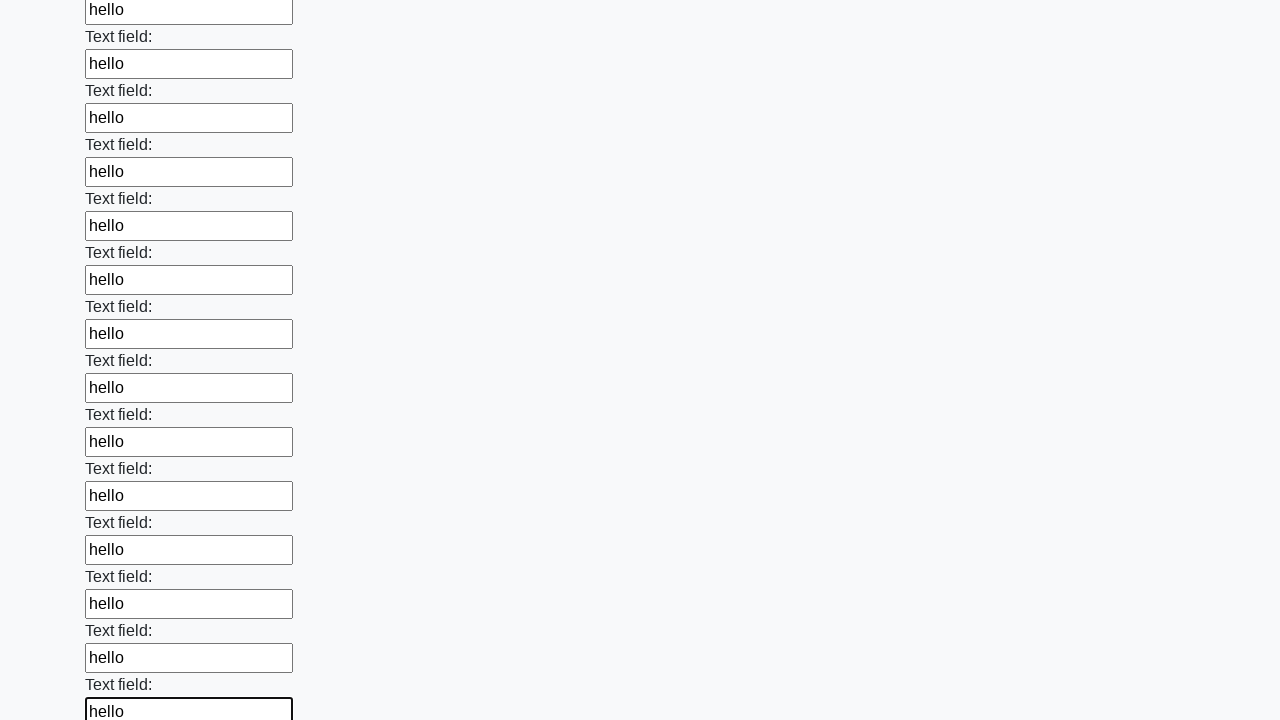

Filled an input field with 'hello' on input >> nth=40
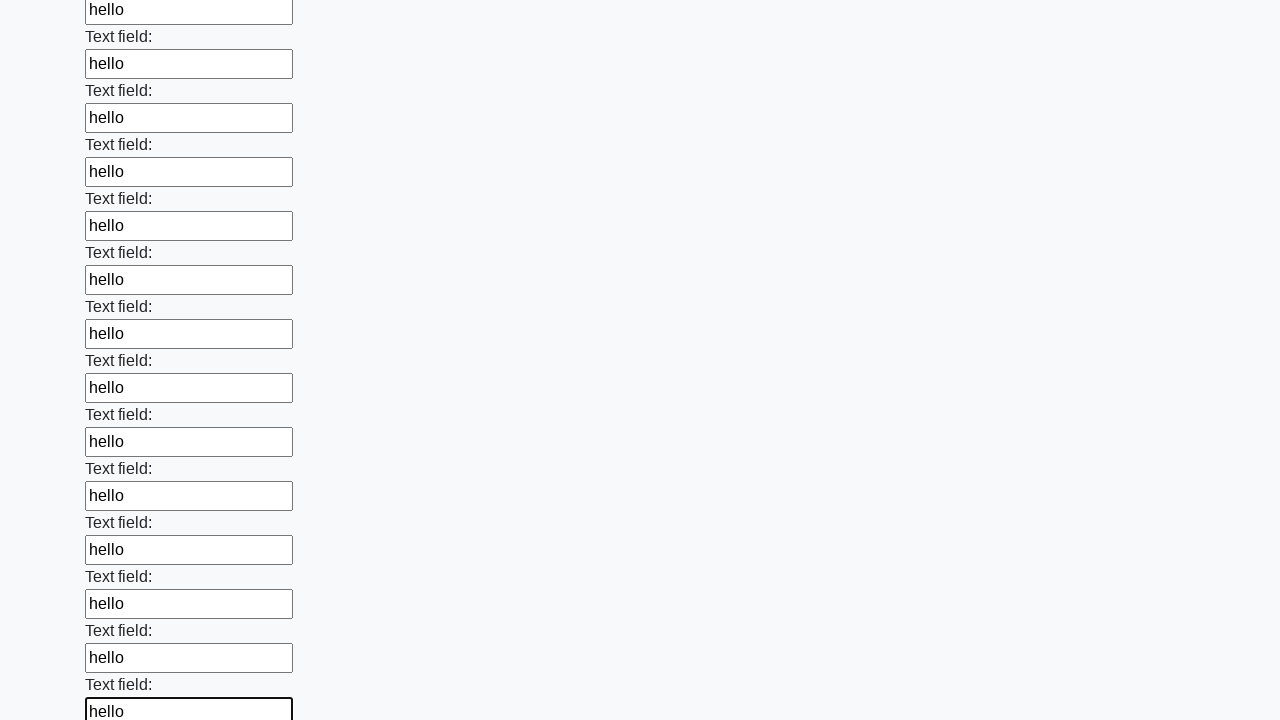

Filled an input field with 'hello' on input >> nth=41
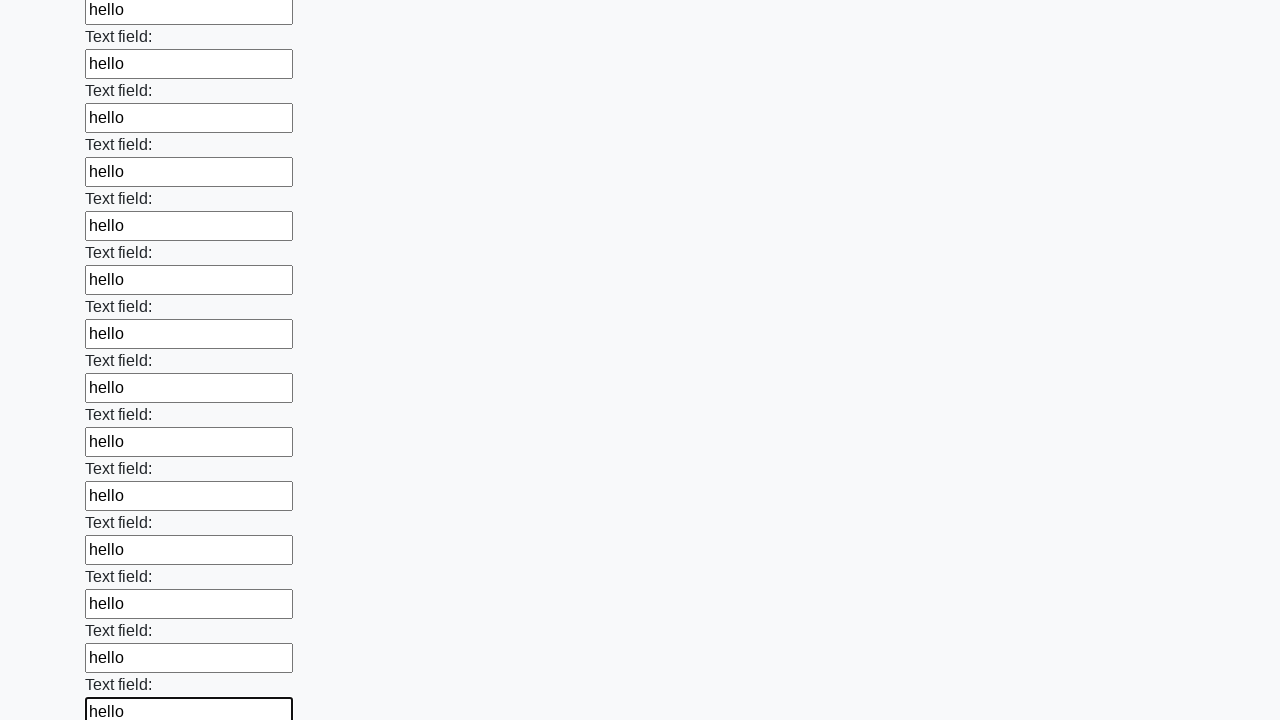

Filled an input field with 'hello' on input >> nth=42
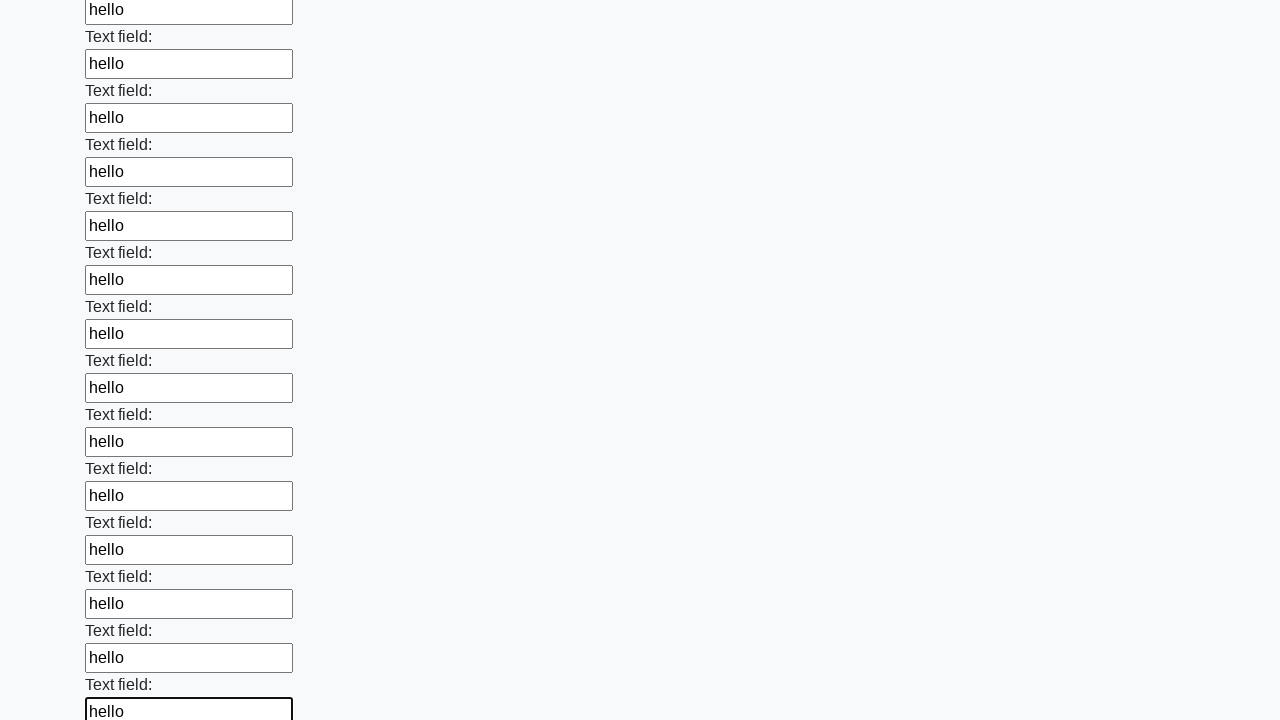

Filled an input field with 'hello' on input >> nth=43
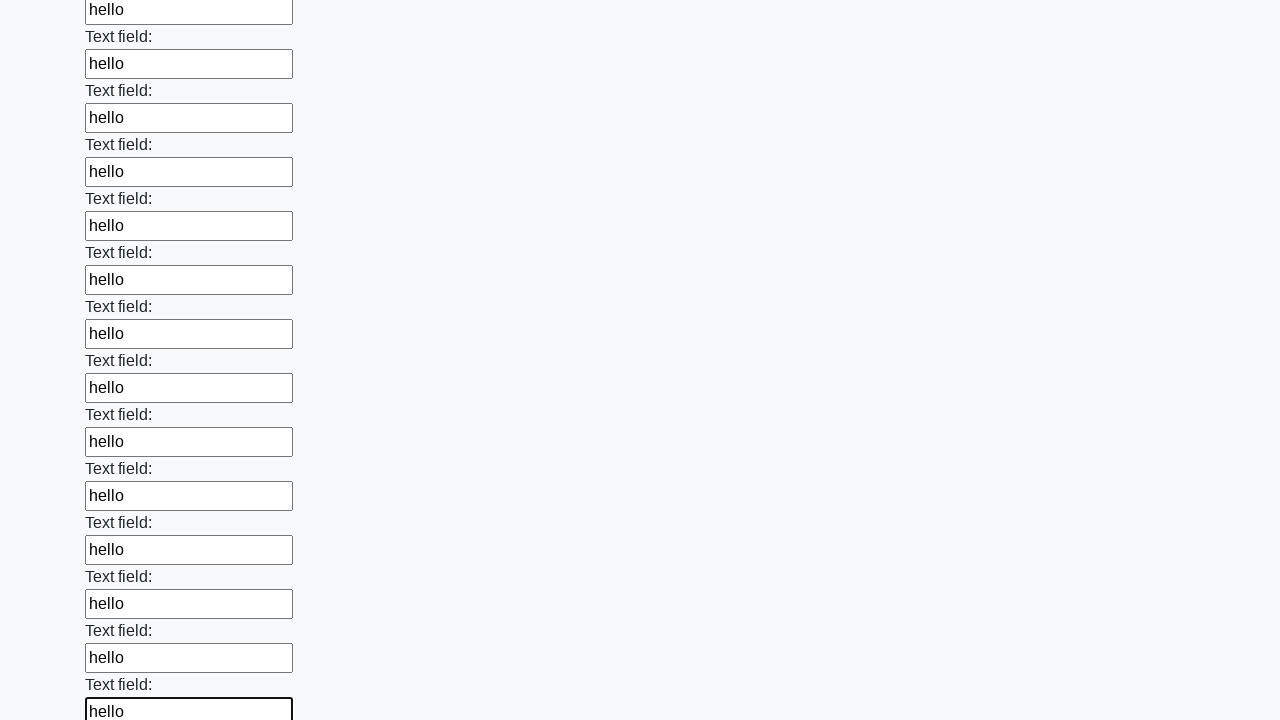

Filled an input field with 'hello' on input >> nth=44
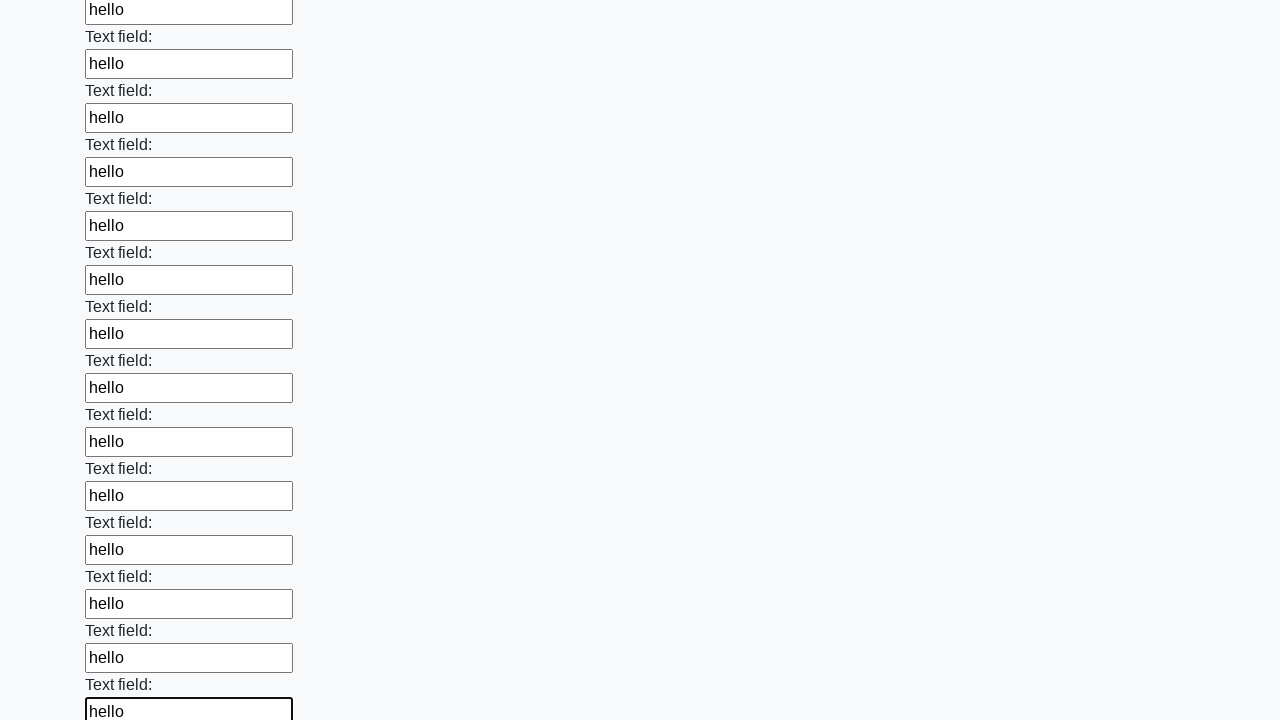

Filled an input field with 'hello' on input >> nth=45
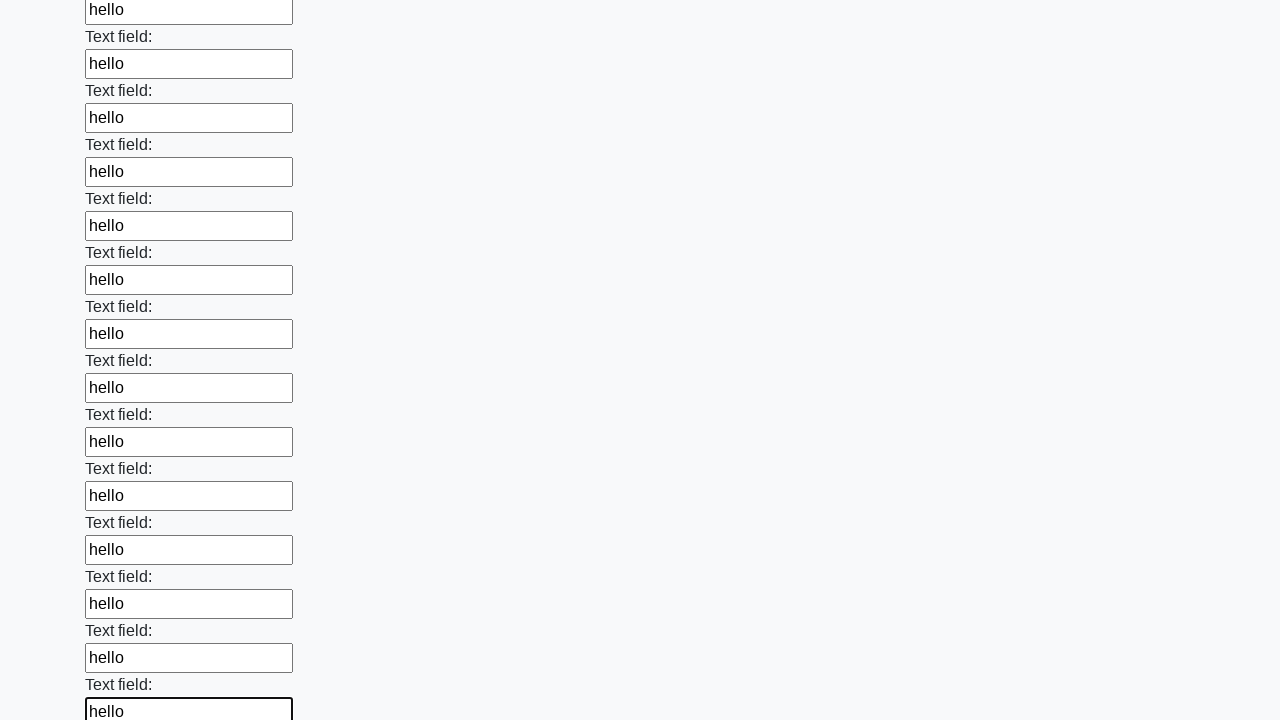

Filled an input field with 'hello' on input >> nth=46
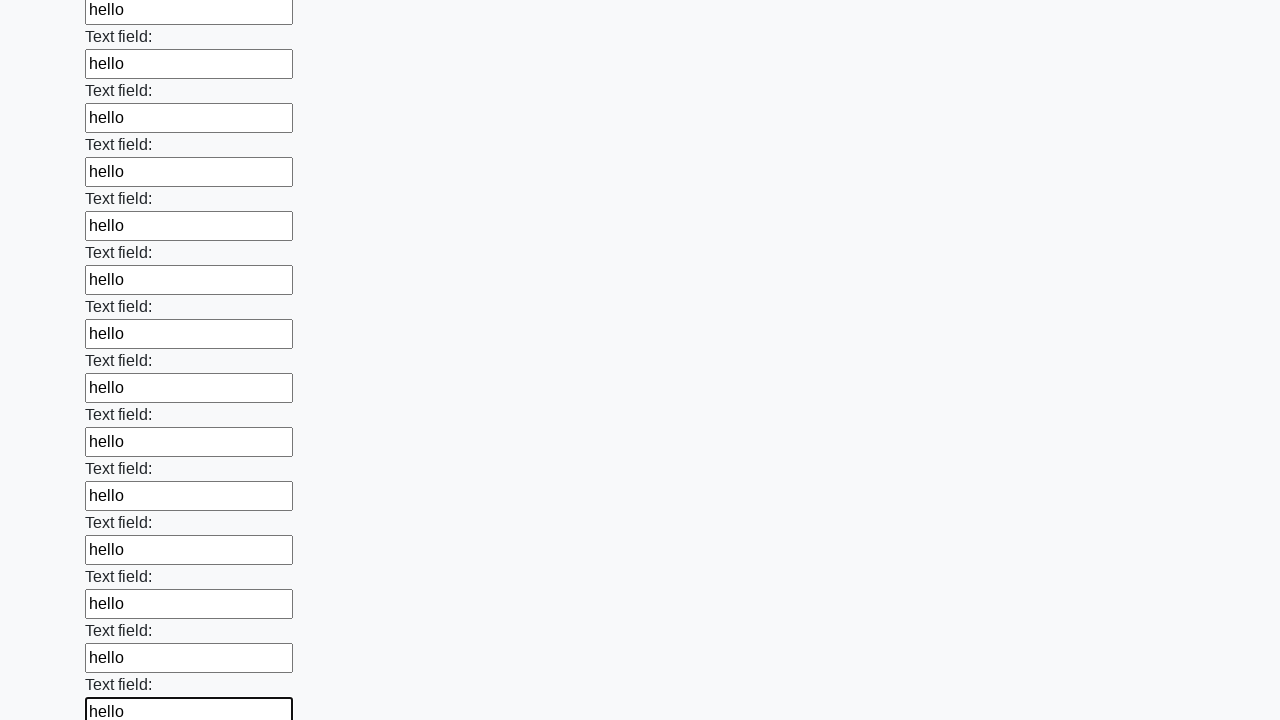

Filled an input field with 'hello' on input >> nth=47
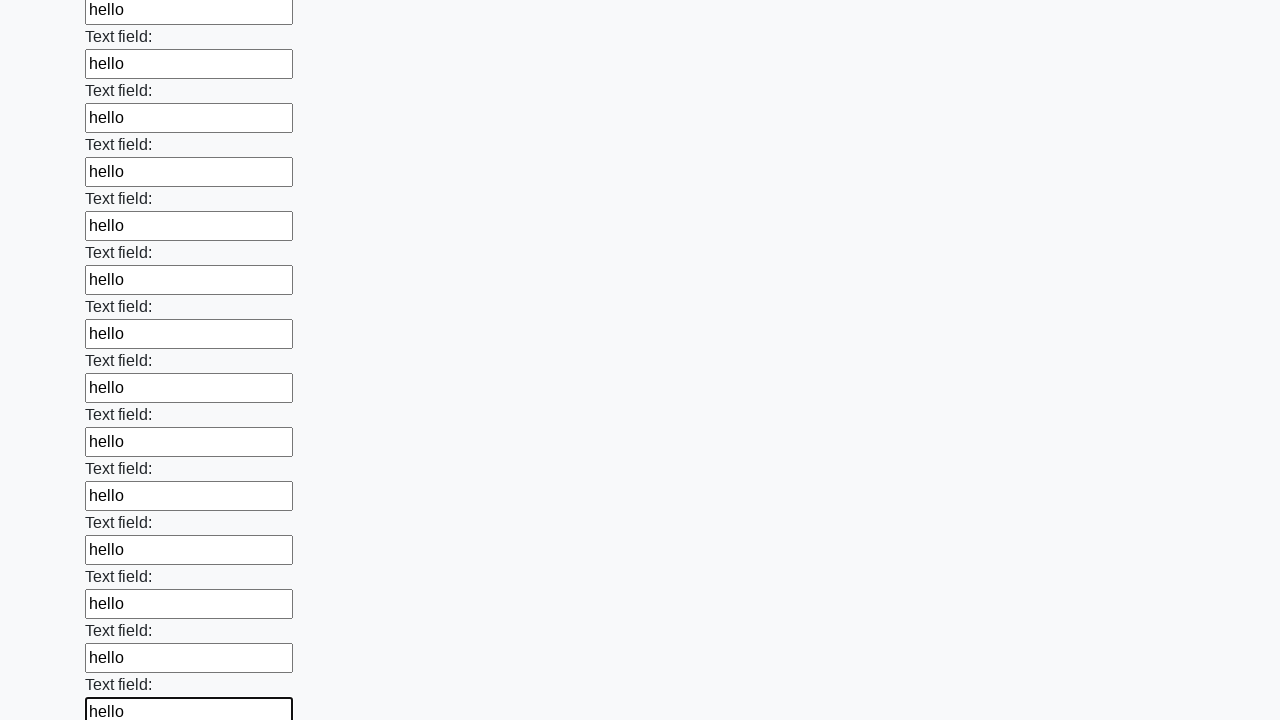

Filled an input field with 'hello' on input >> nth=48
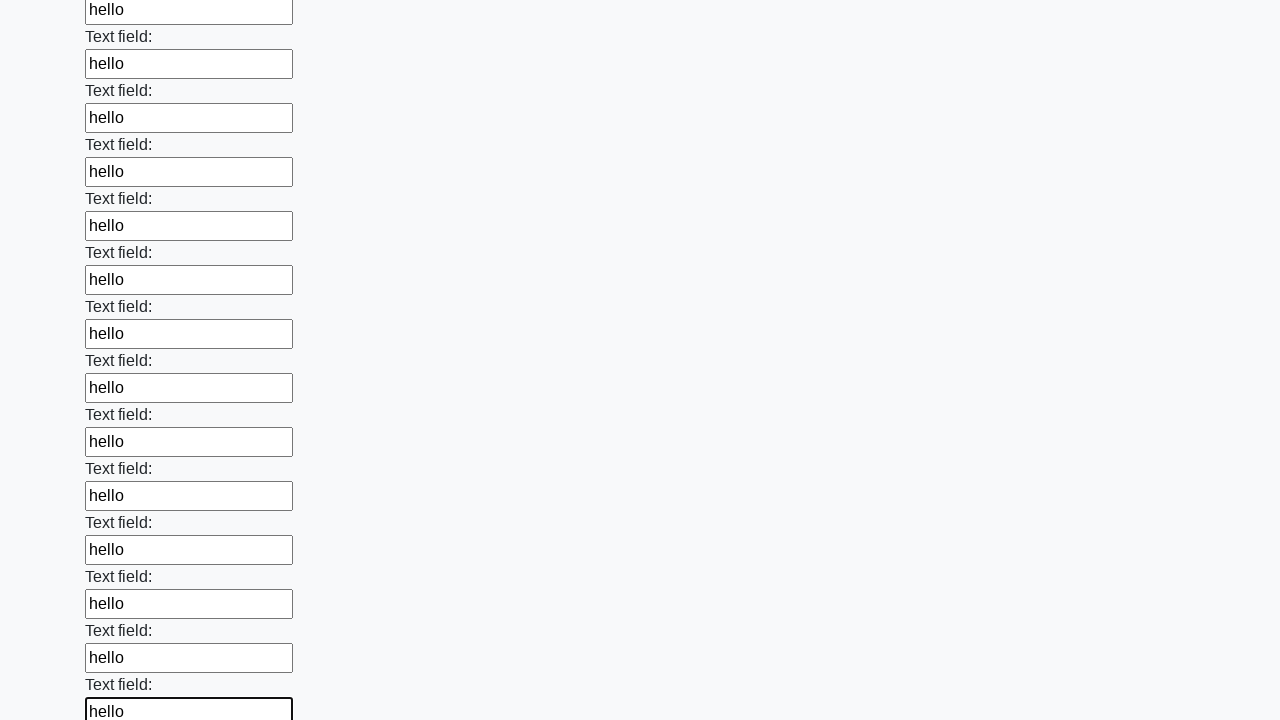

Filled an input field with 'hello' on input >> nth=49
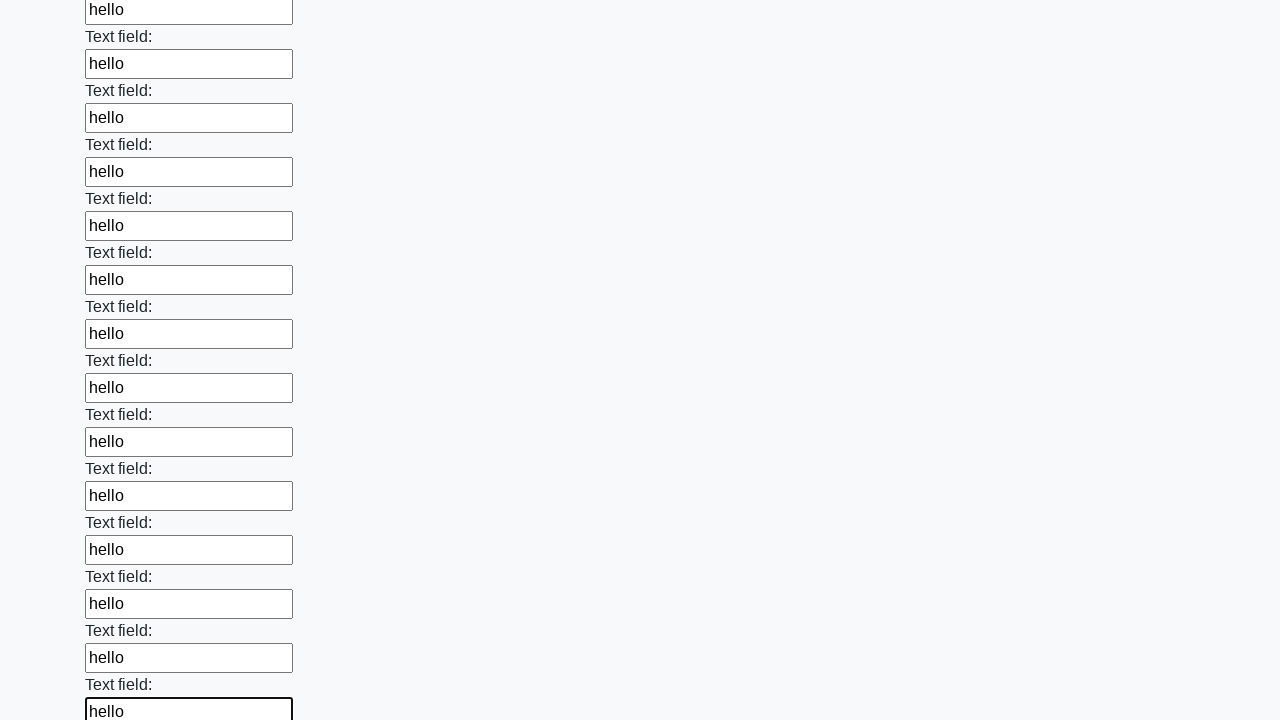

Filled an input field with 'hello' on input >> nth=50
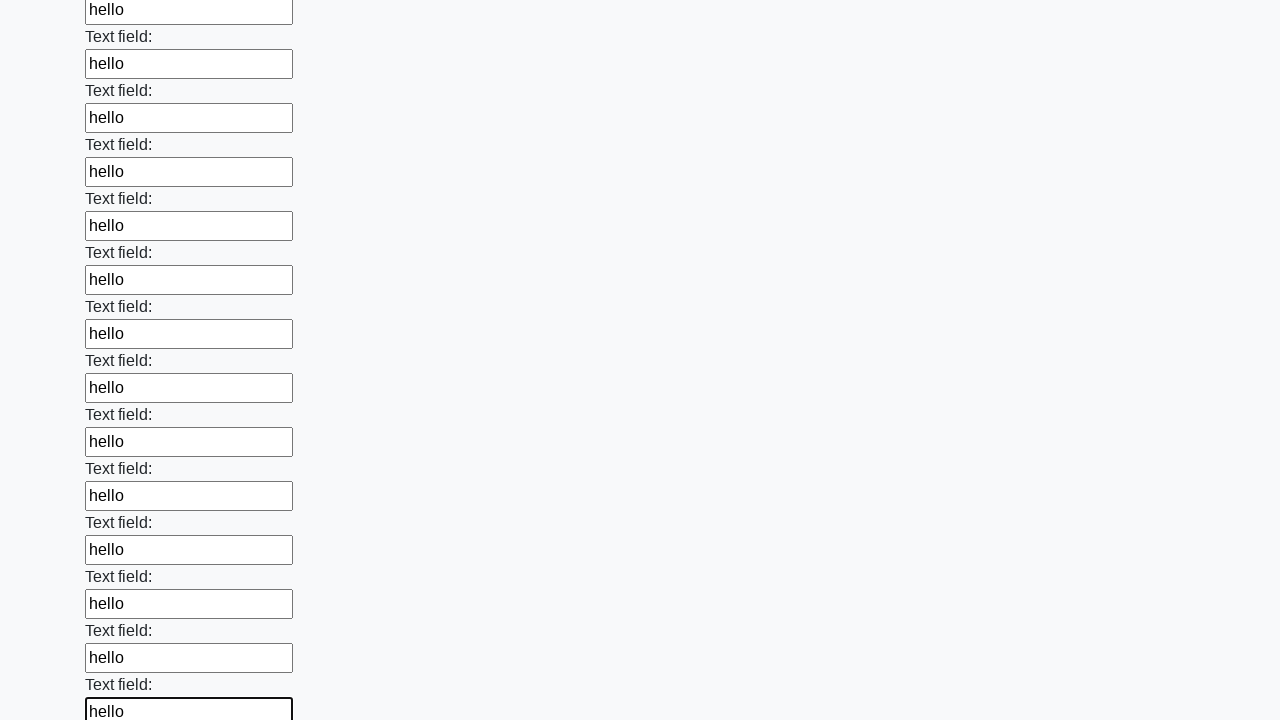

Filled an input field with 'hello' on input >> nth=51
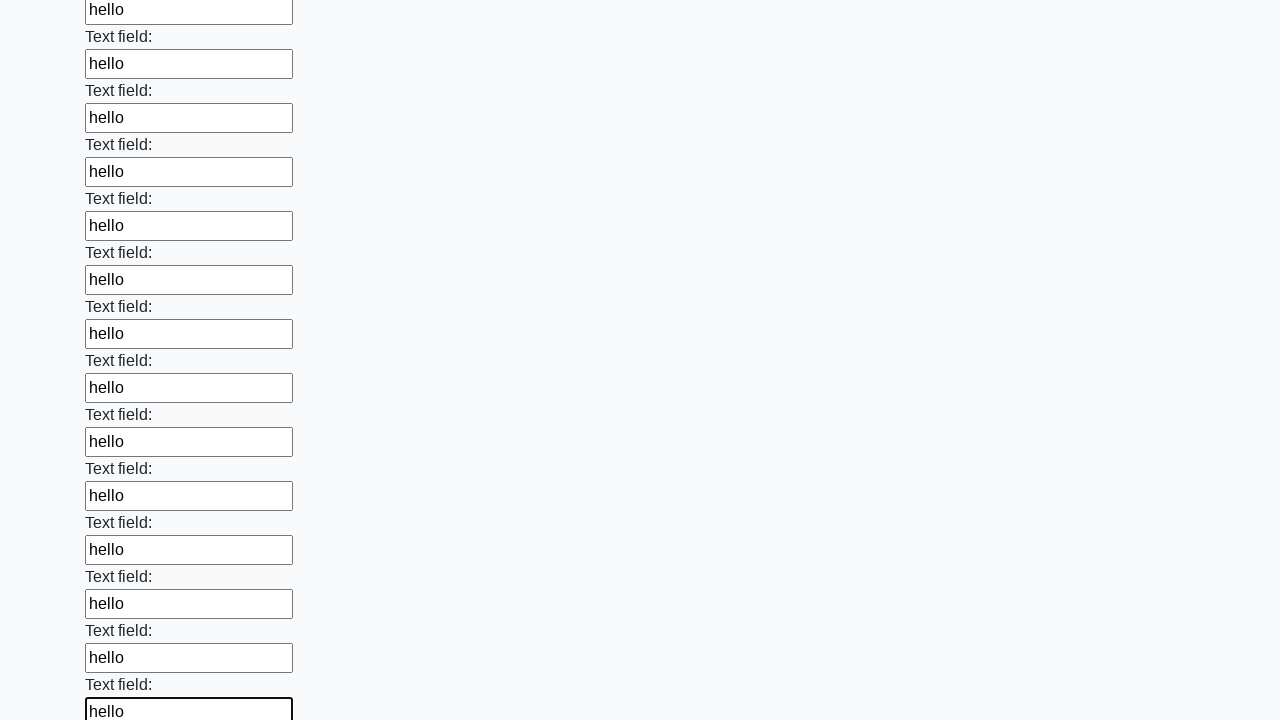

Filled an input field with 'hello' on input >> nth=52
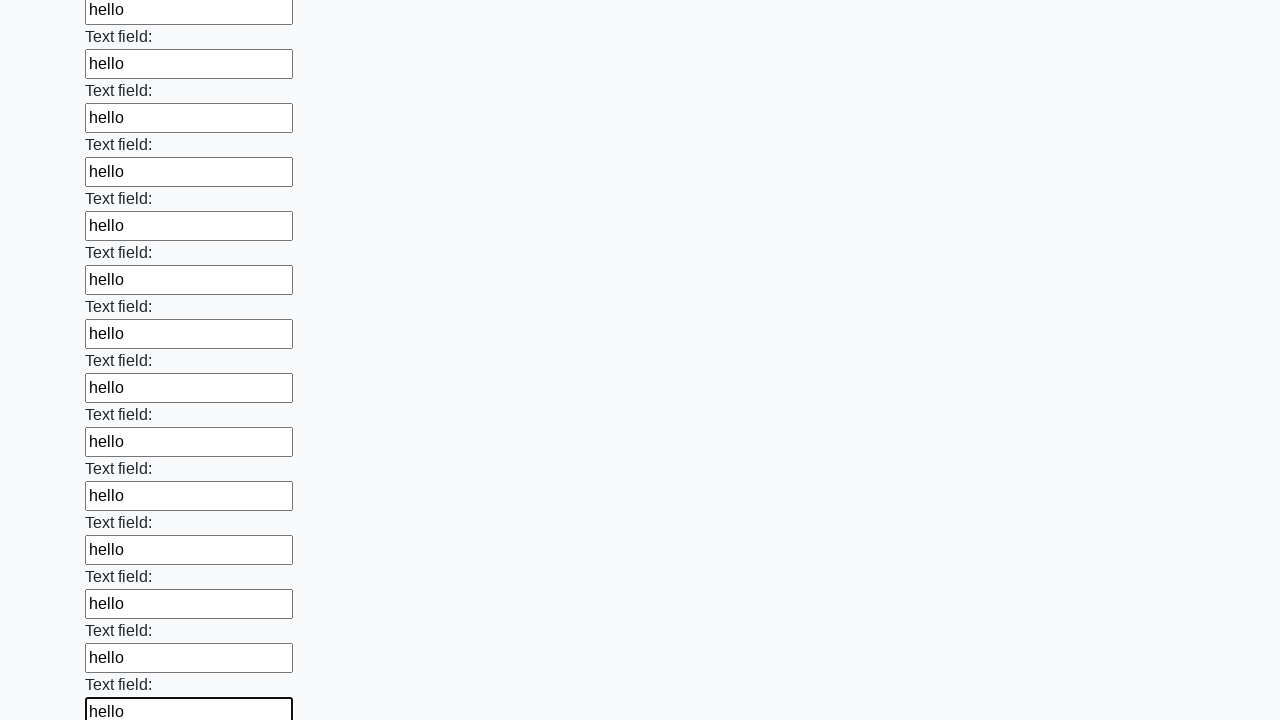

Filled an input field with 'hello' on input >> nth=53
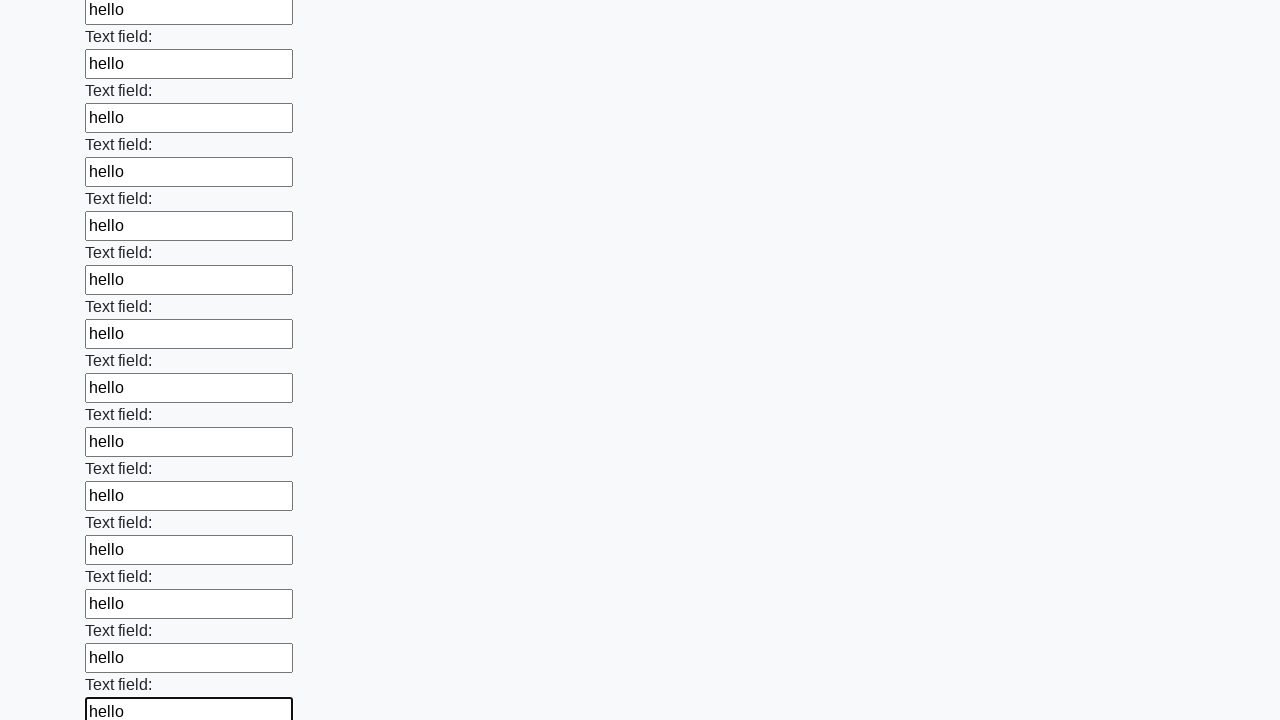

Filled an input field with 'hello' on input >> nth=54
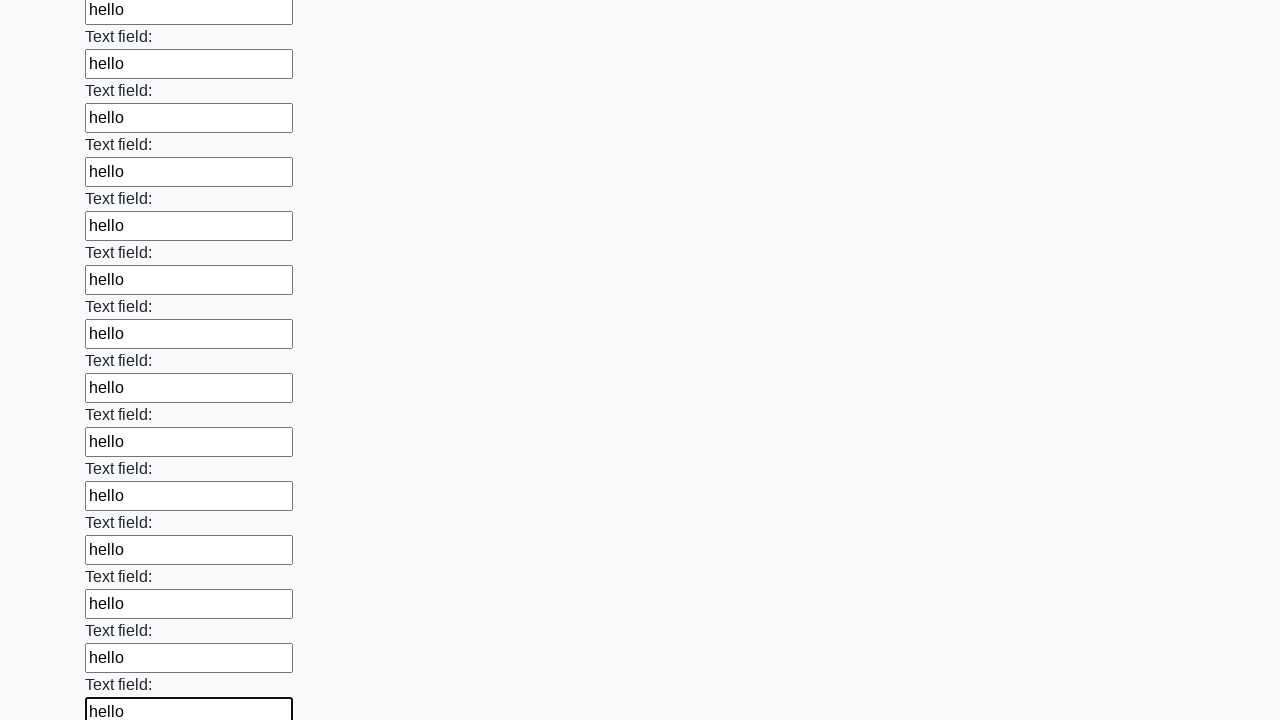

Filled an input field with 'hello' on input >> nth=55
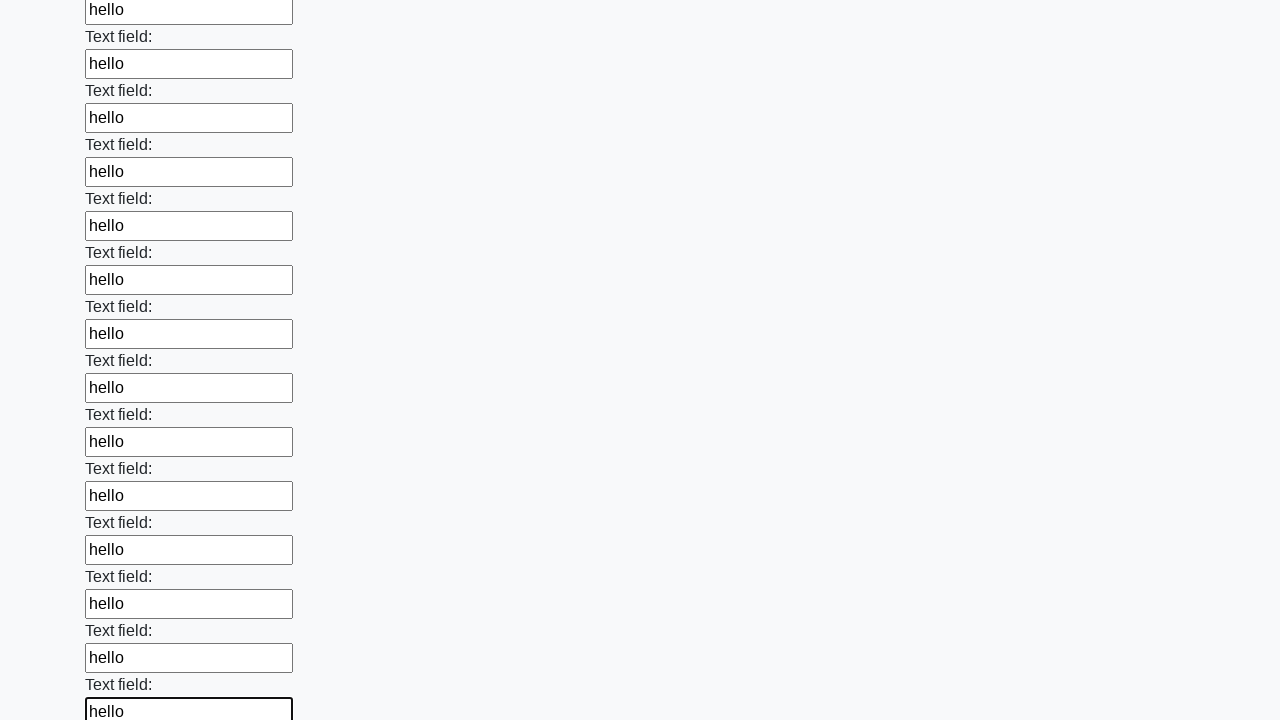

Filled an input field with 'hello' on input >> nth=56
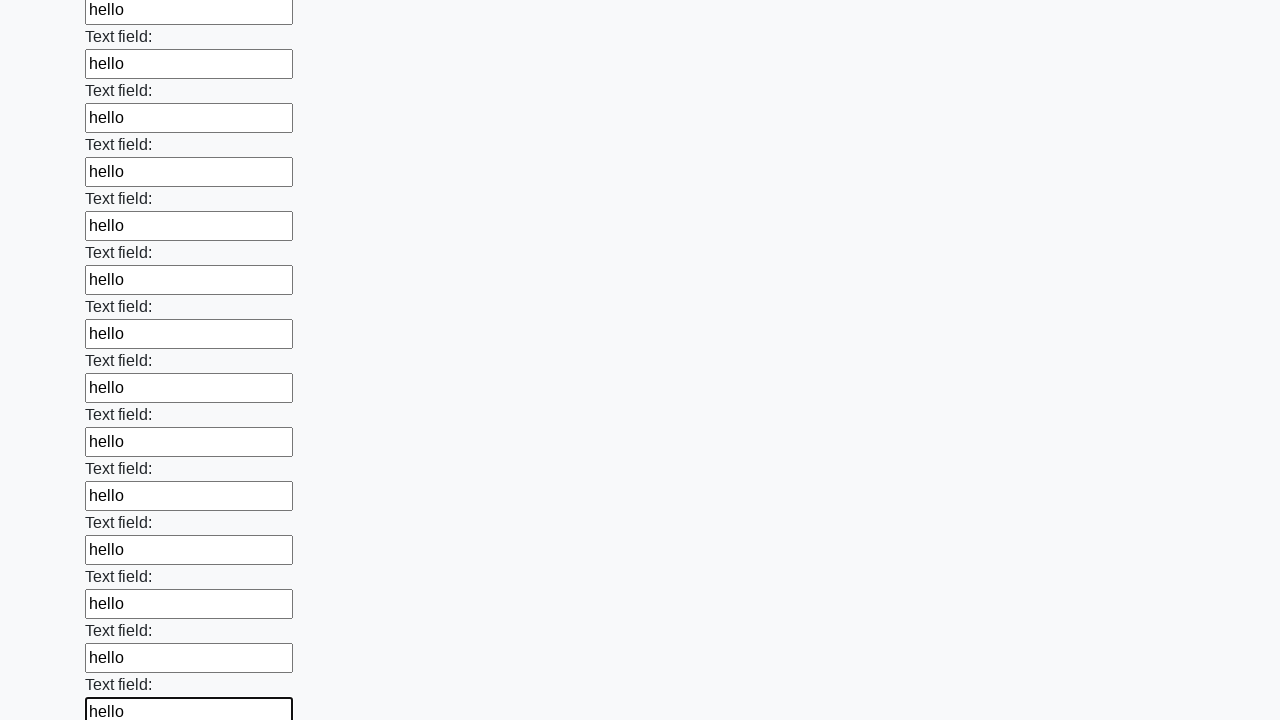

Filled an input field with 'hello' on input >> nth=57
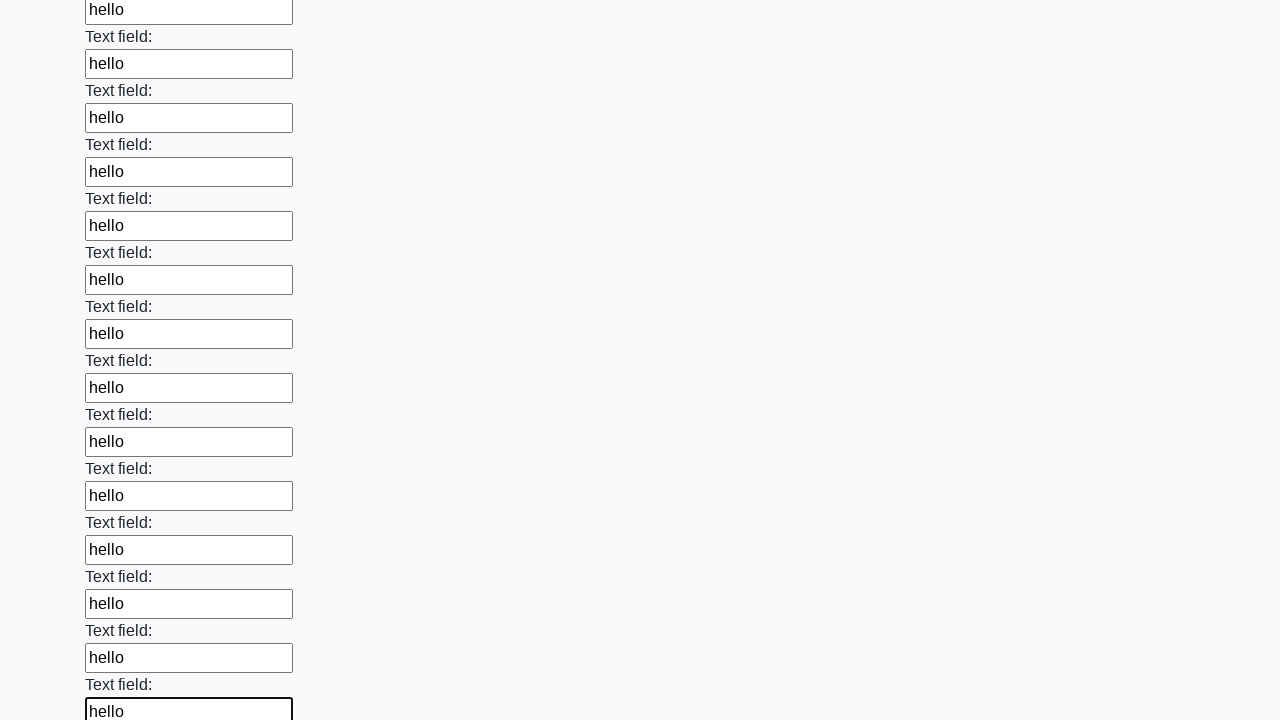

Filled an input field with 'hello' on input >> nth=58
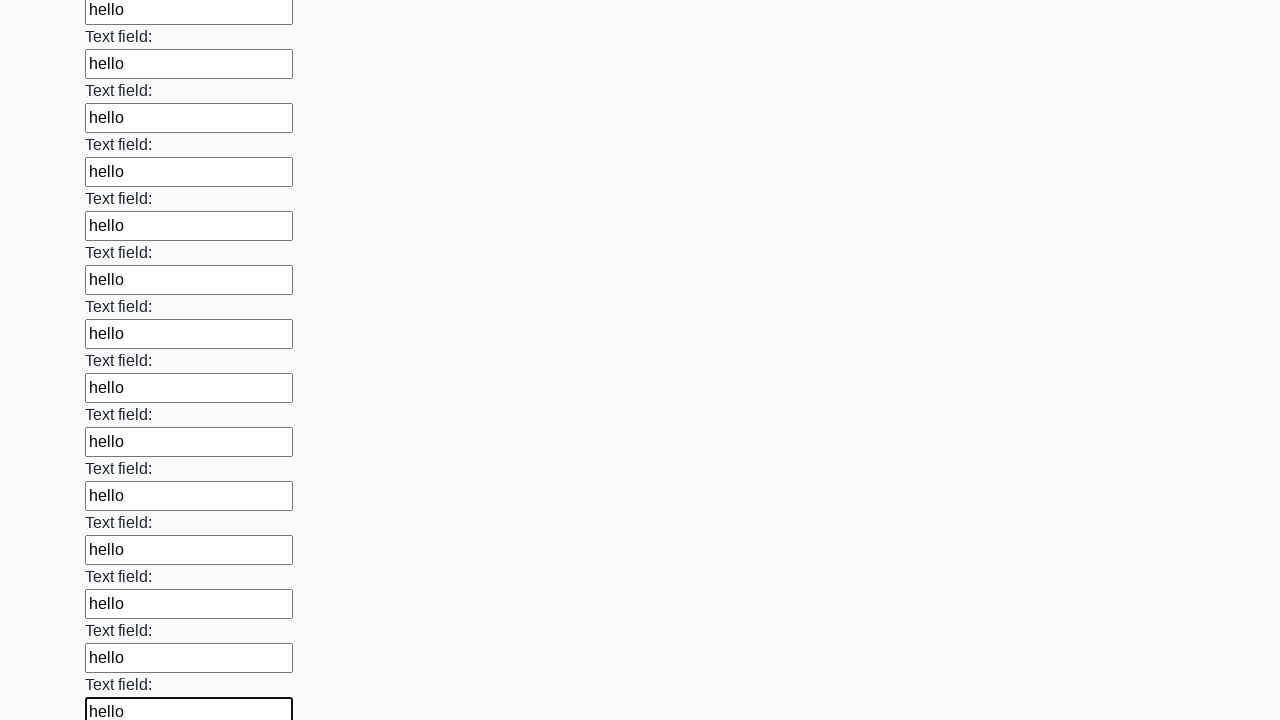

Filled an input field with 'hello' on input >> nth=59
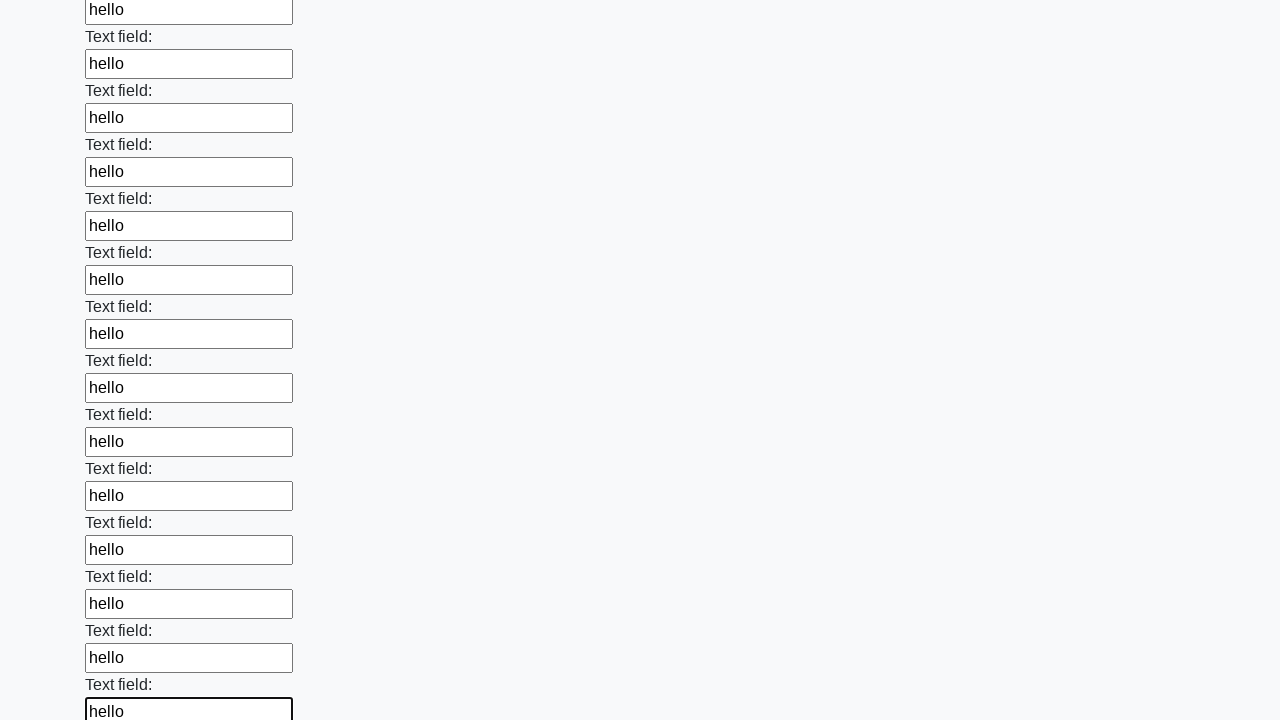

Filled an input field with 'hello' on input >> nth=60
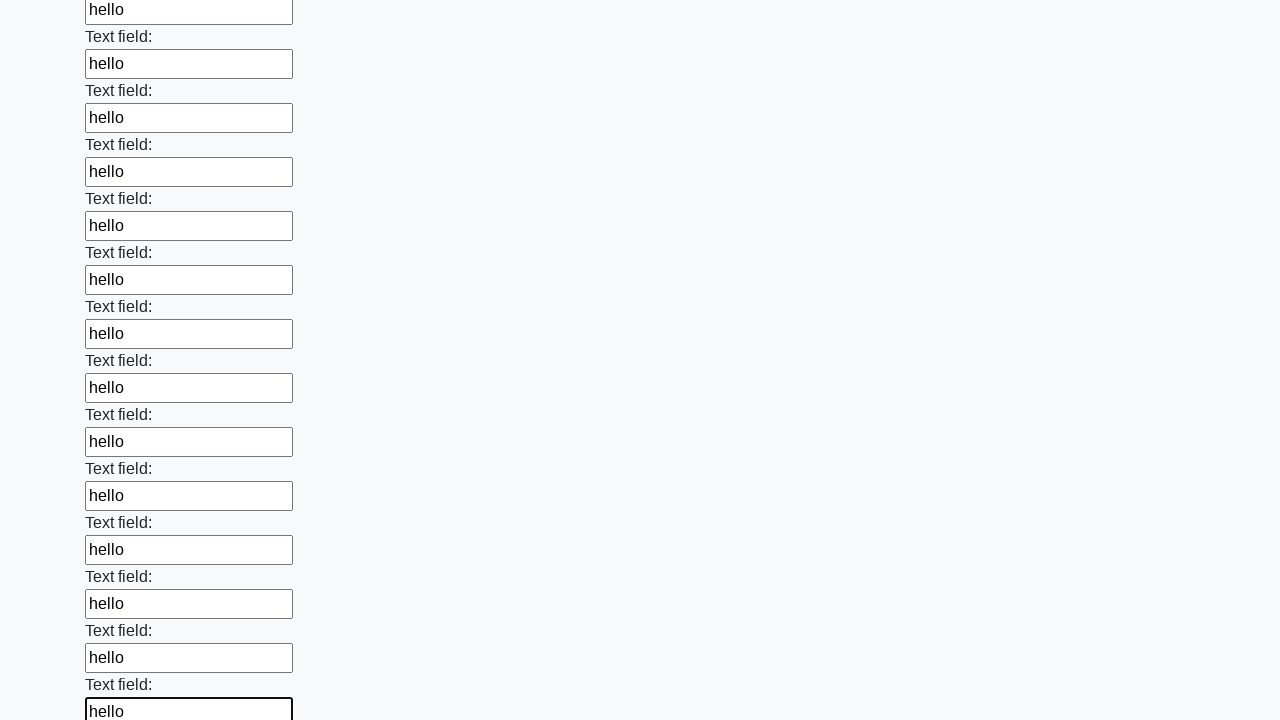

Filled an input field with 'hello' on input >> nth=61
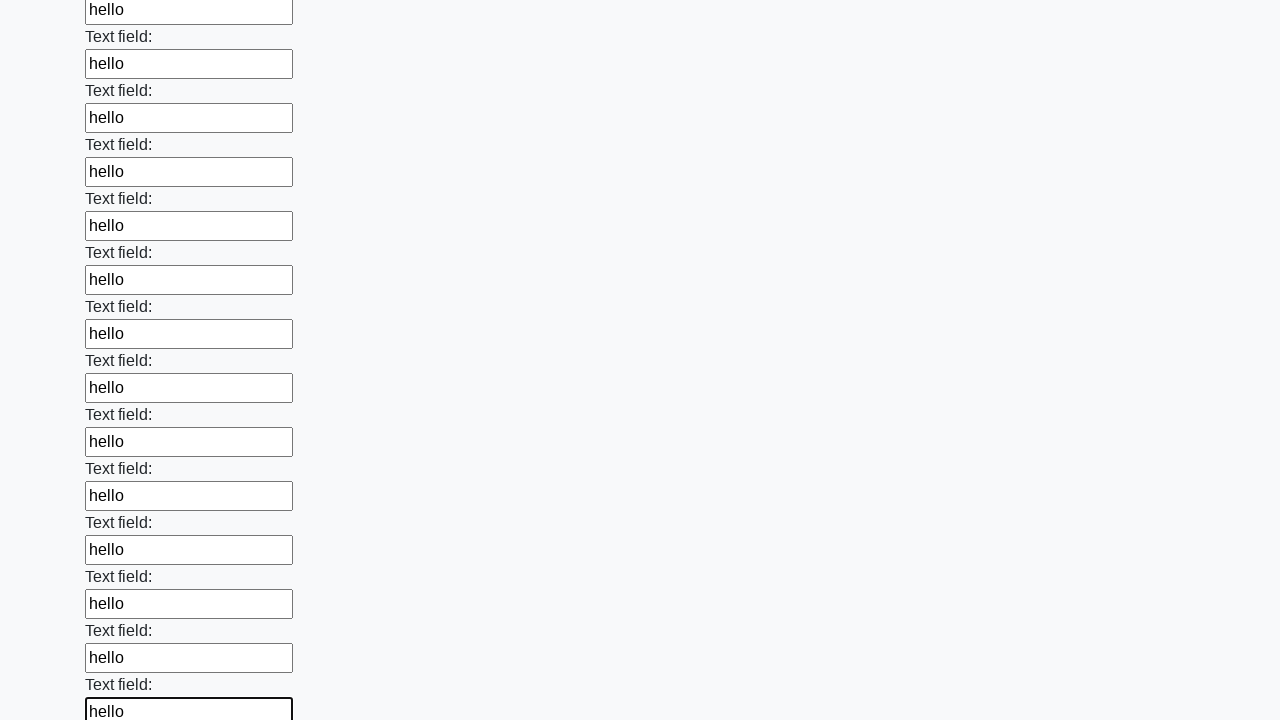

Filled an input field with 'hello' on input >> nth=62
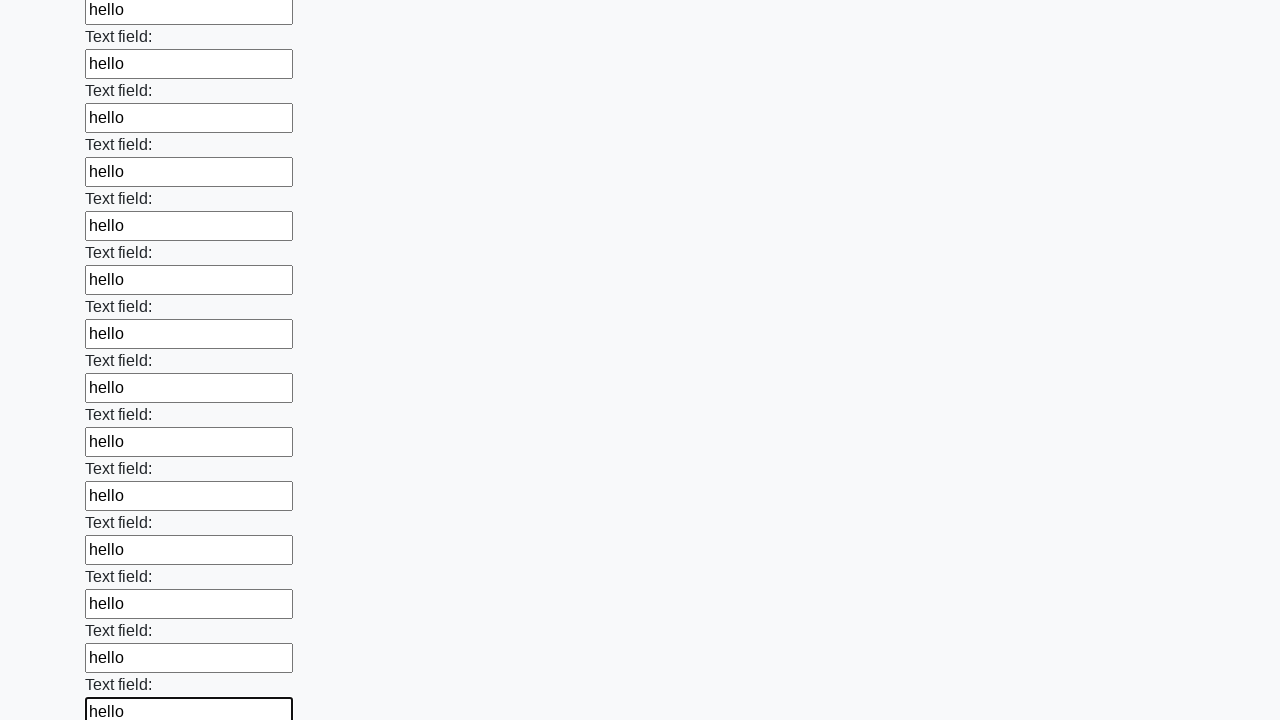

Filled an input field with 'hello' on input >> nth=63
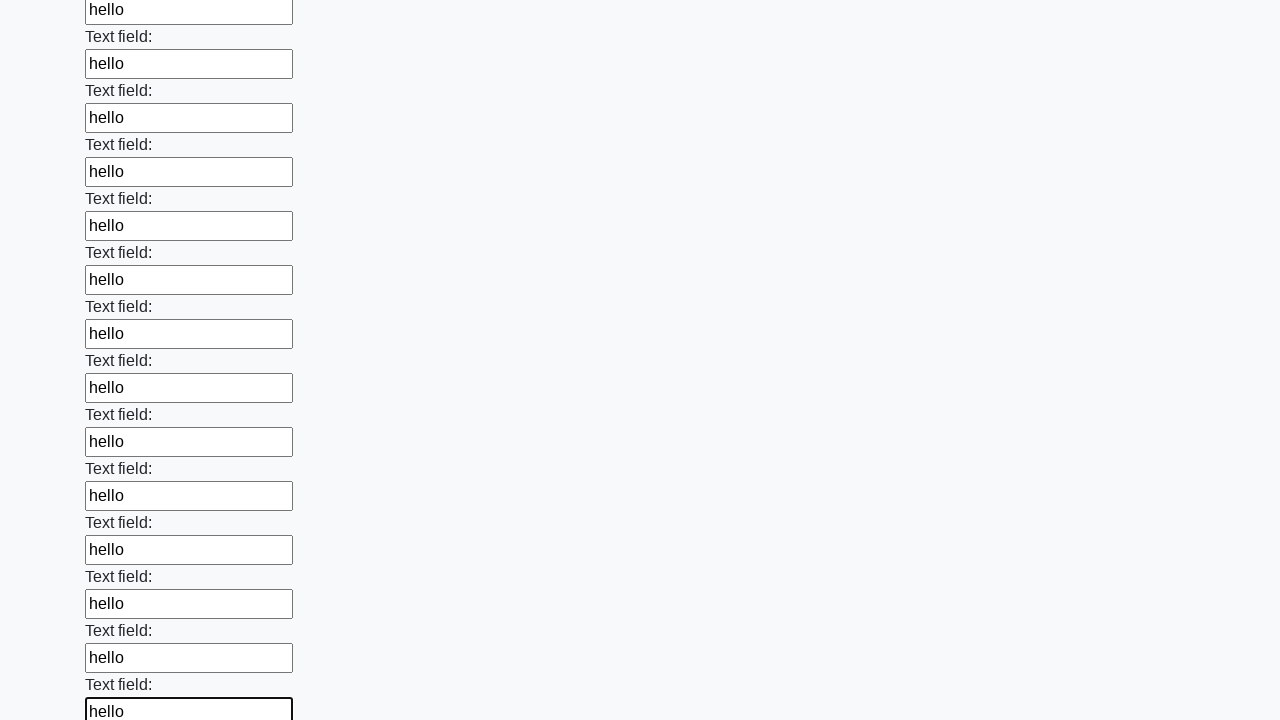

Filled an input field with 'hello' on input >> nth=64
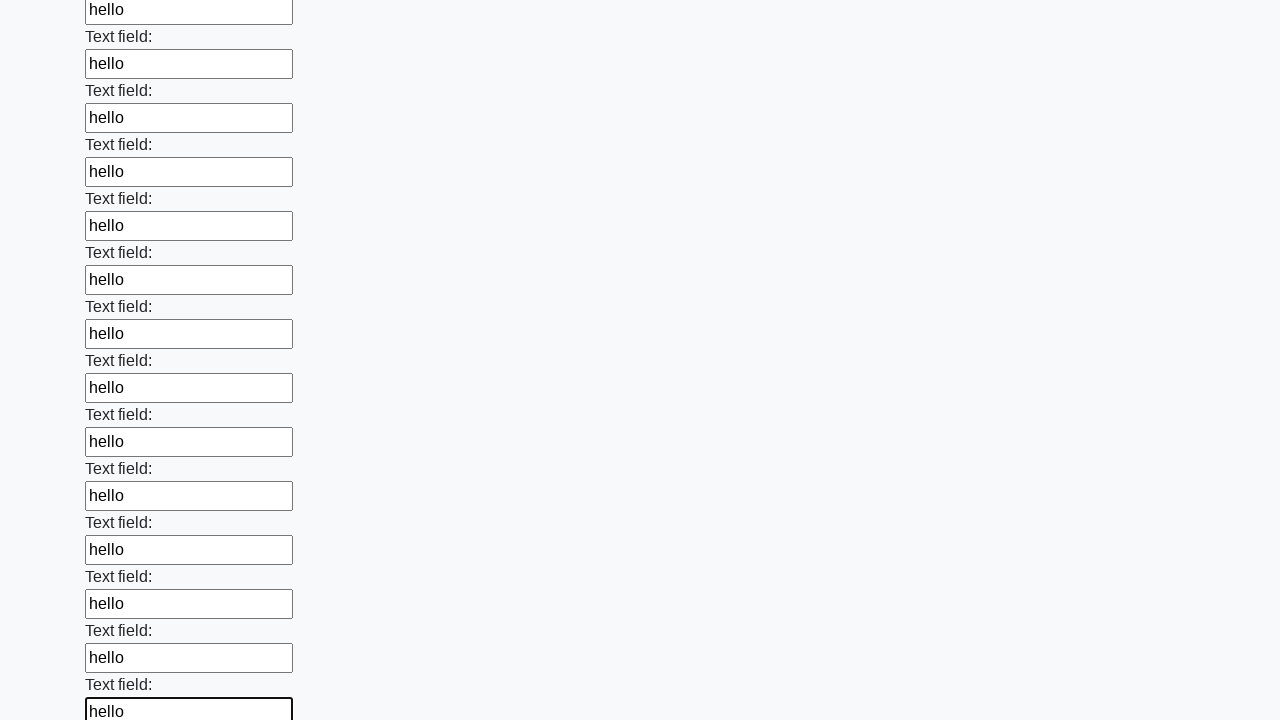

Filled an input field with 'hello' on input >> nth=65
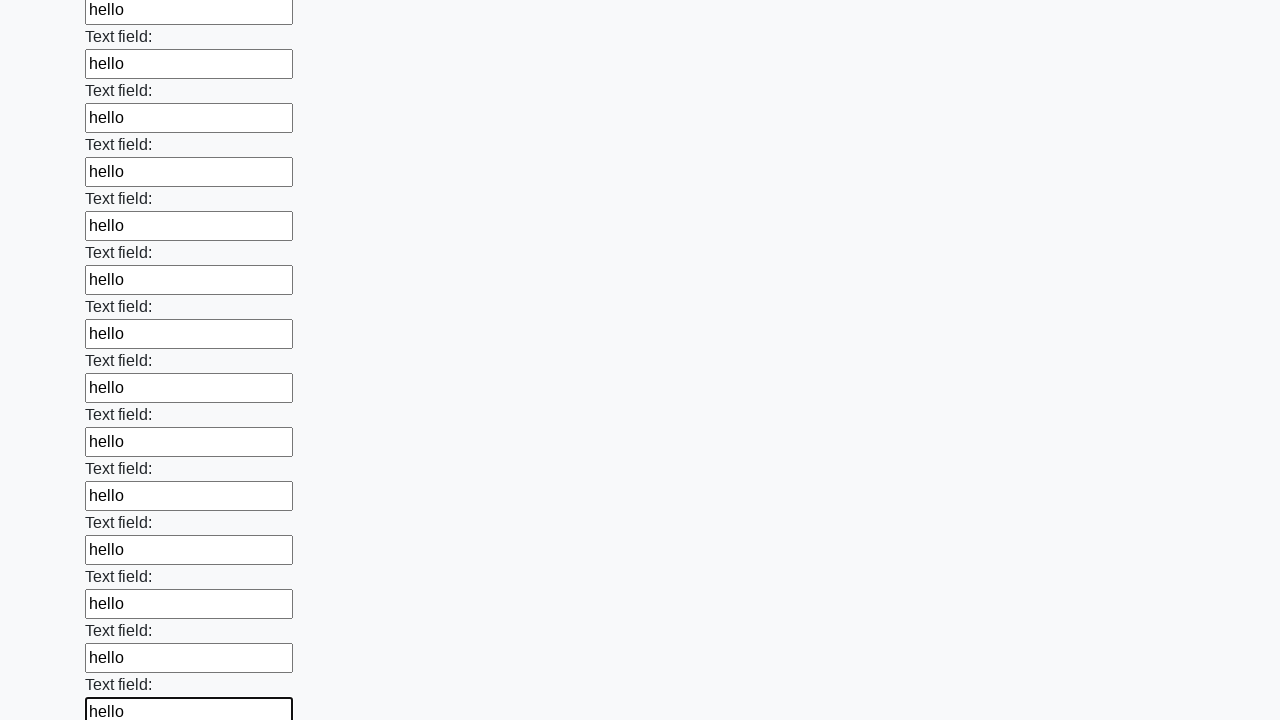

Filled an input field with 'hello' on input >> nth=66
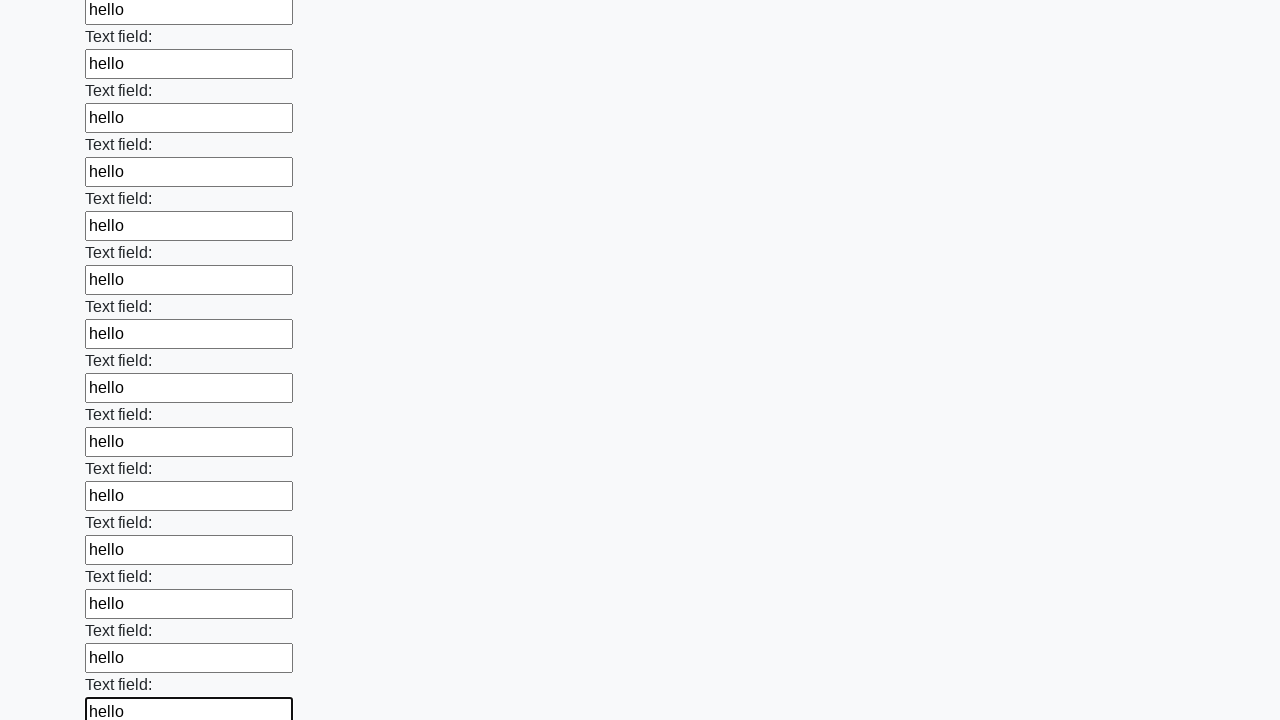

Filled an input field with 'hello' on input >> nth=67
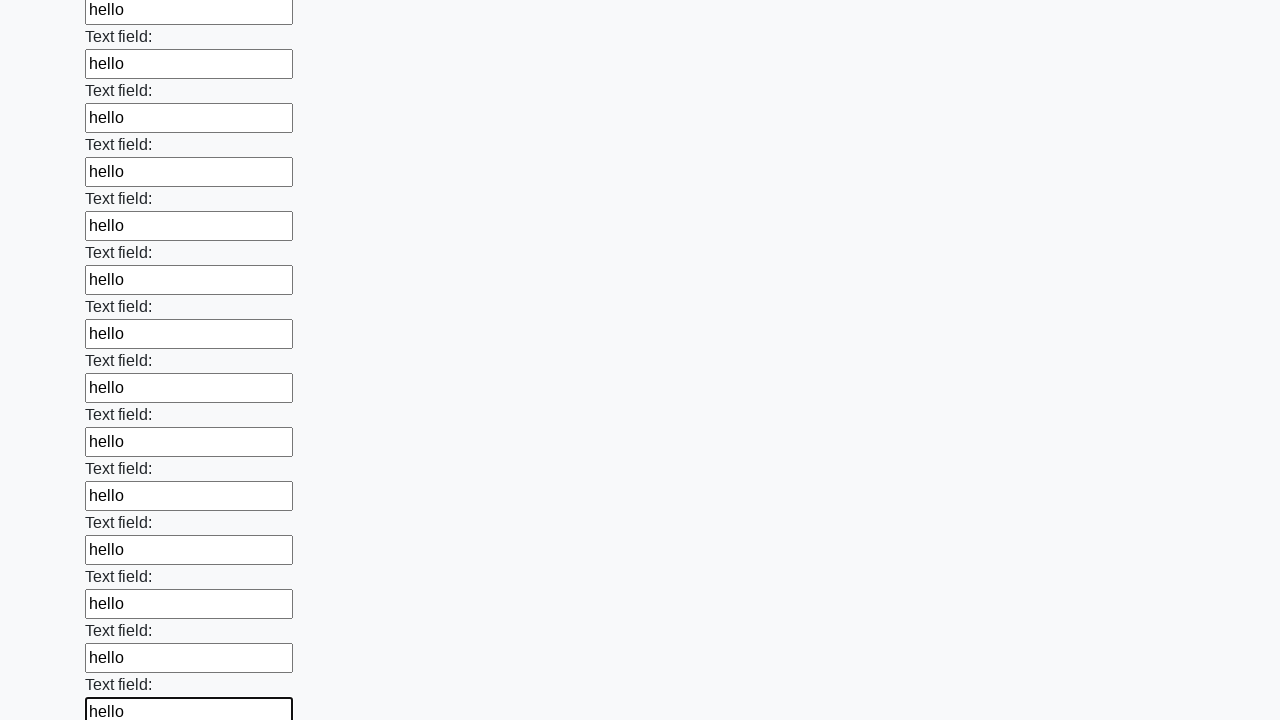

Filled an input field with 'hello' on input >> nth=68
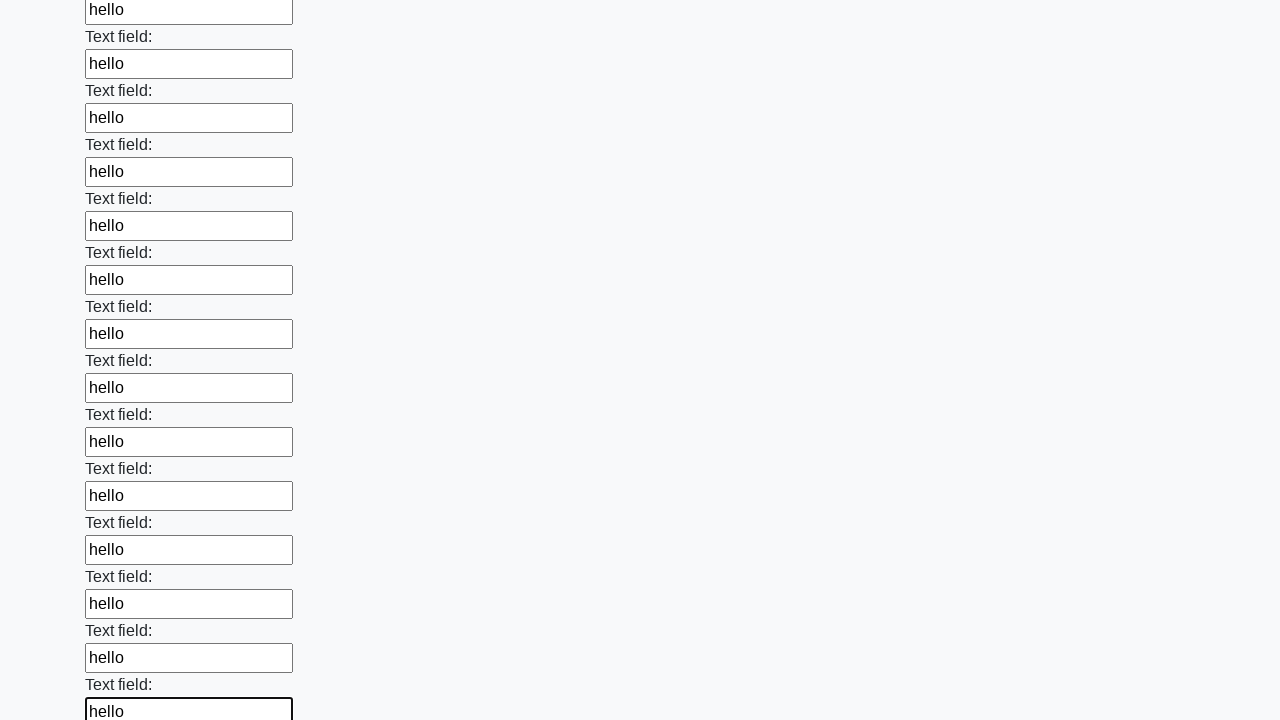

Filled an input field with 'hello' on input >> nth=69
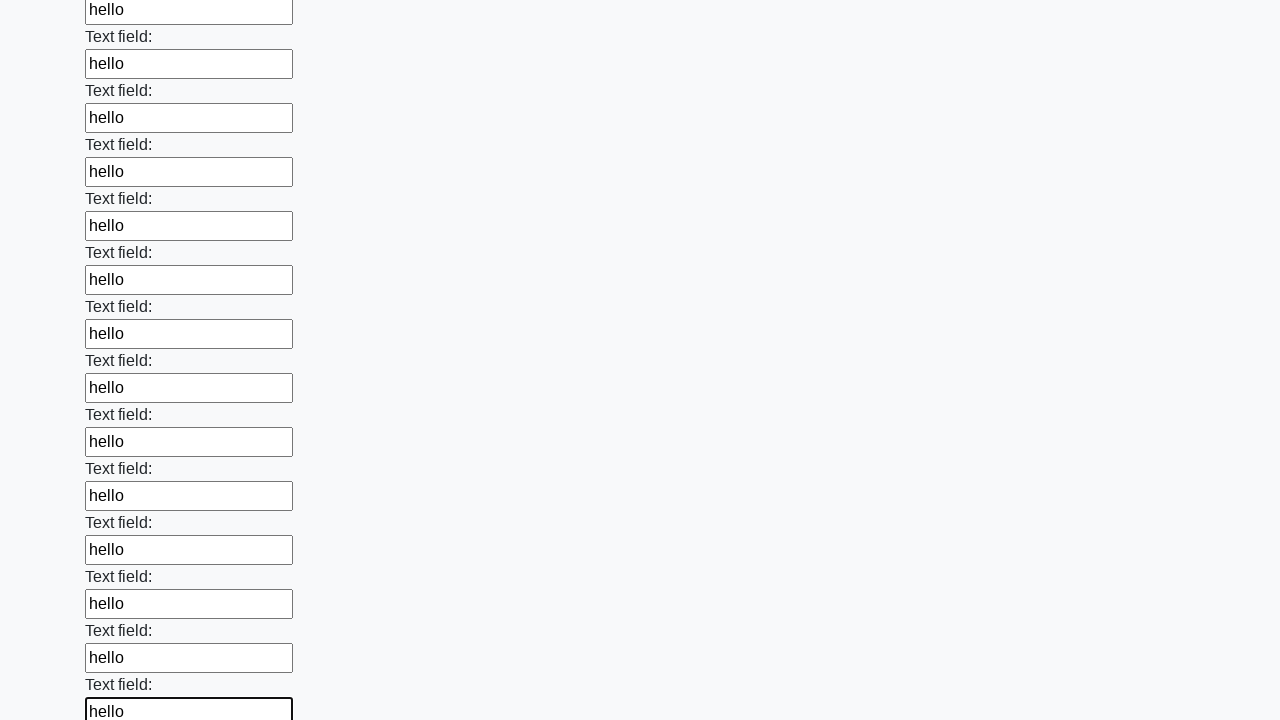

Filled an input field with 'hello' on input >> nth=70
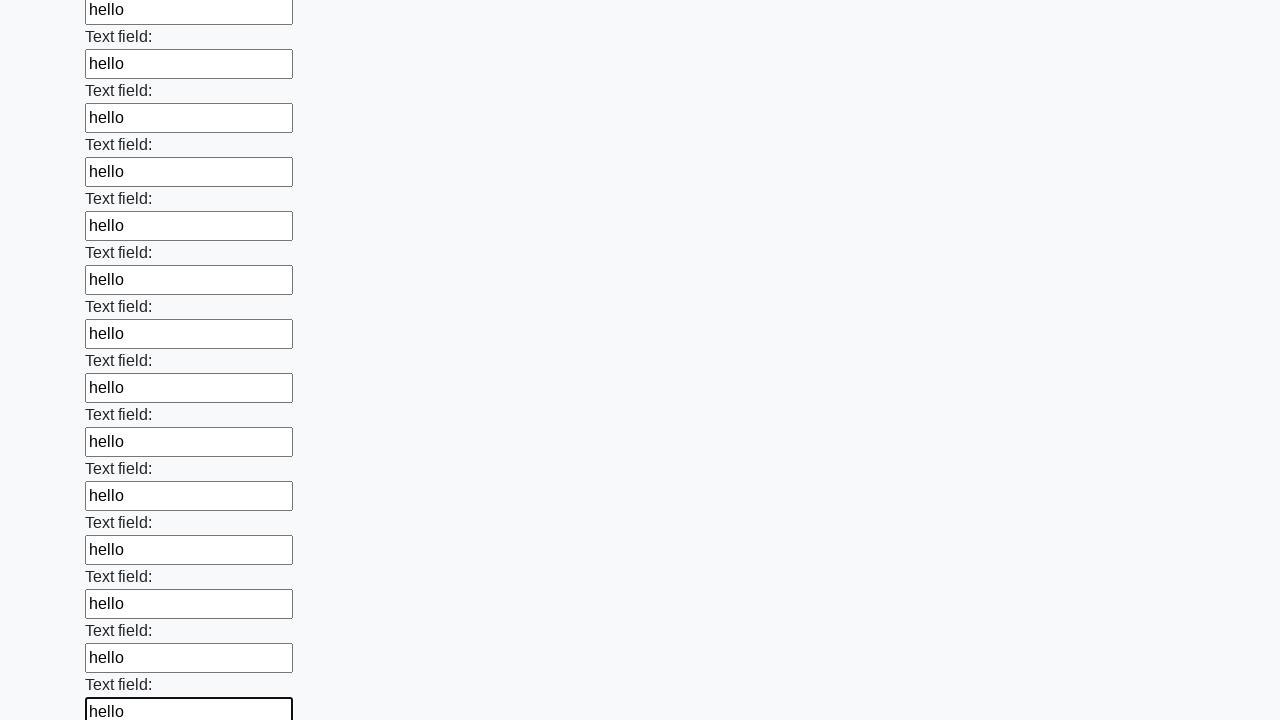

Filled an input field with 'hello' on input >> nth=71
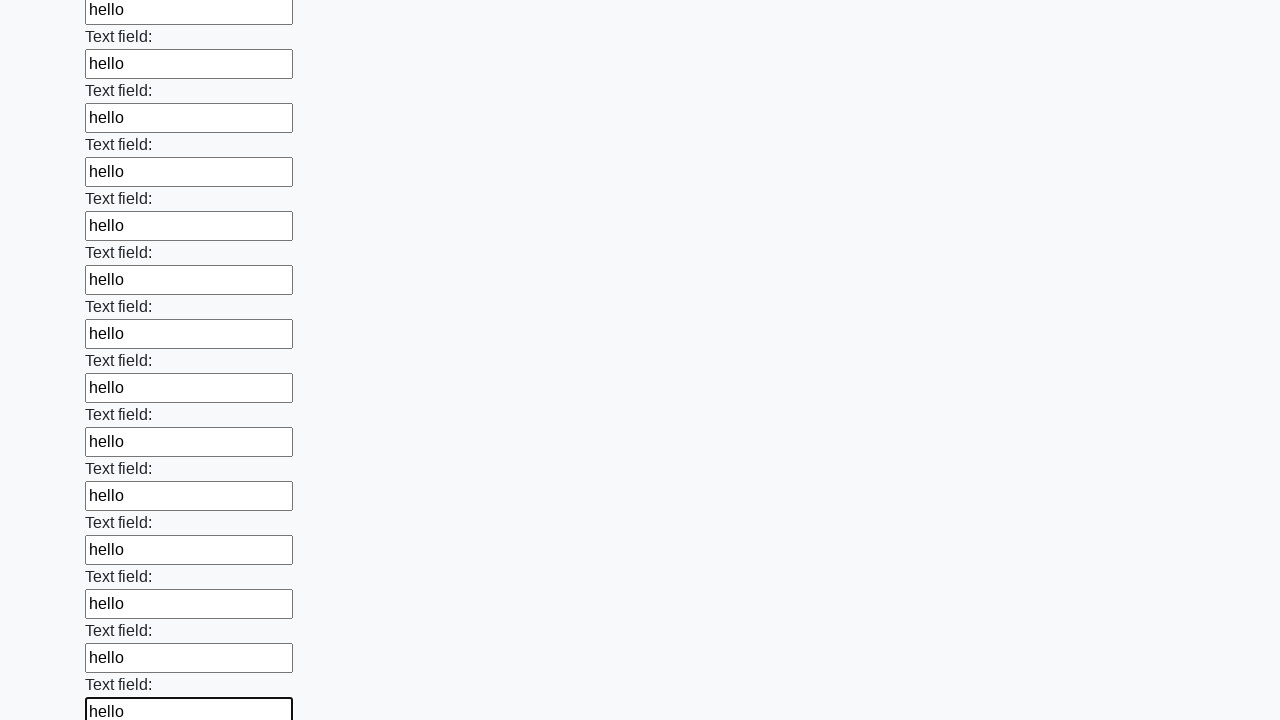

Filled an input field with 'hello' on input >> nth=72
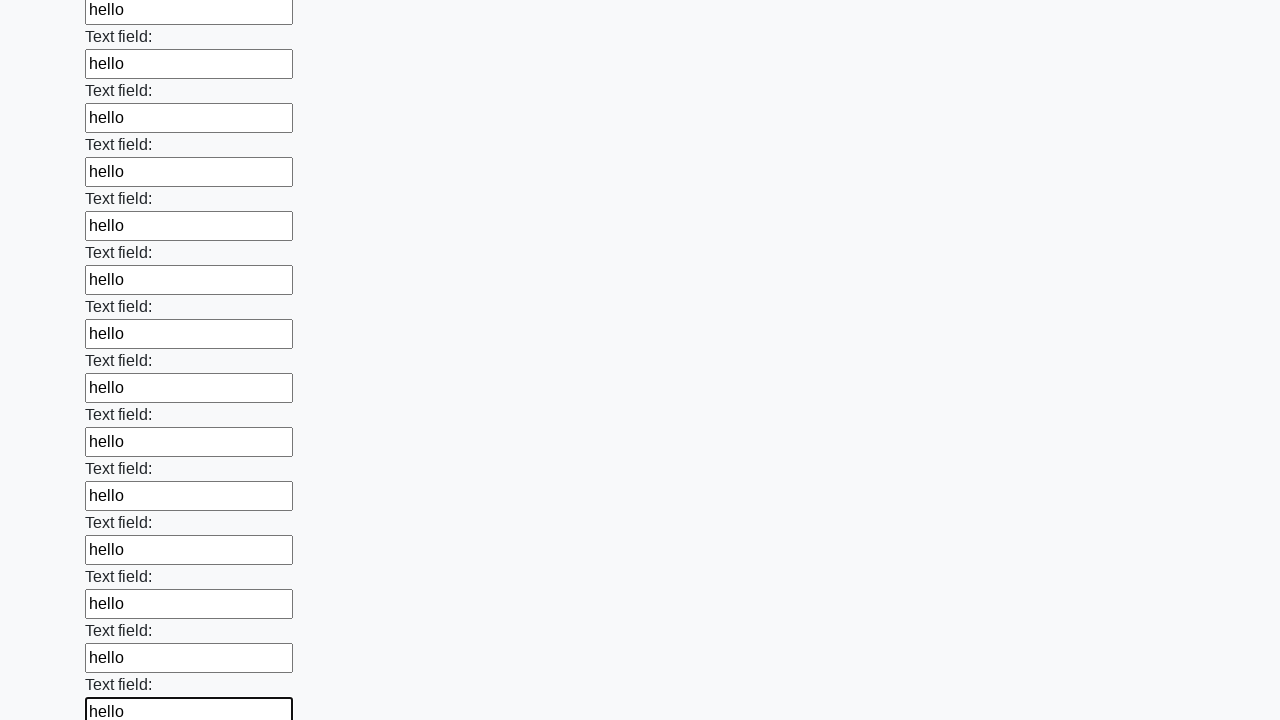

Filled an input field with 'hello' on input >> nth=73
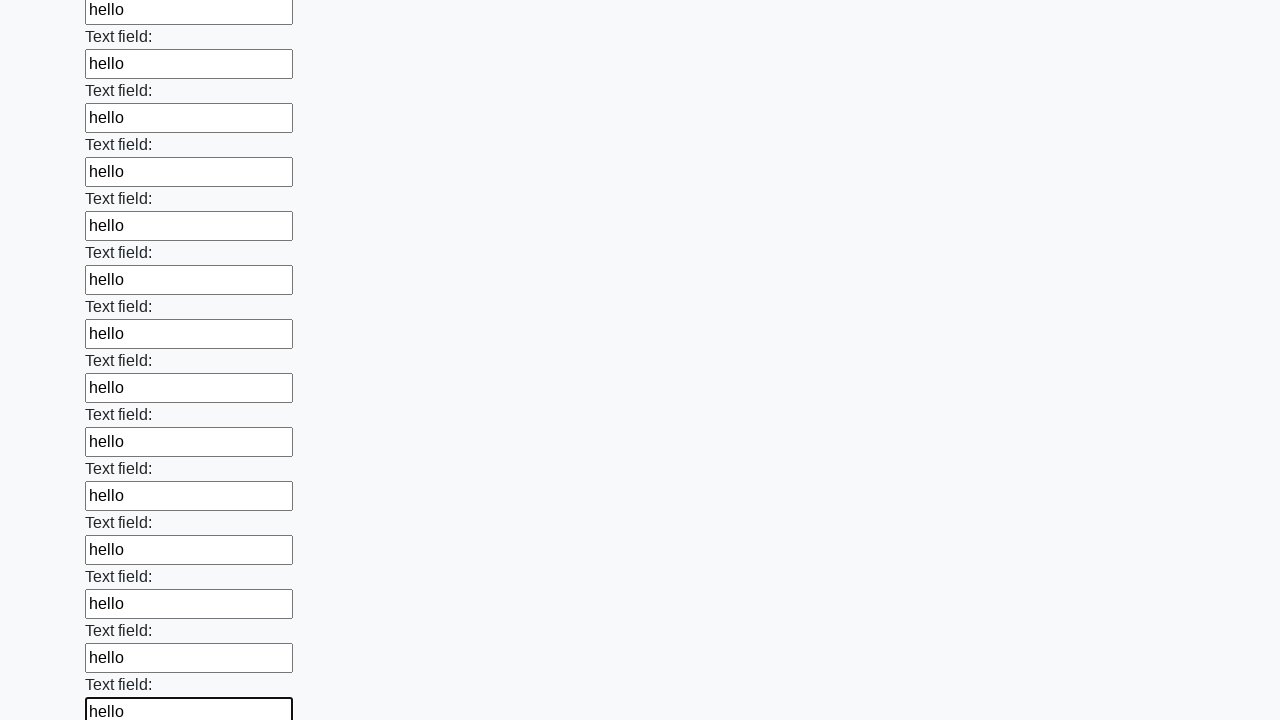

Filled an input field with 'hello' on input >> nth=74
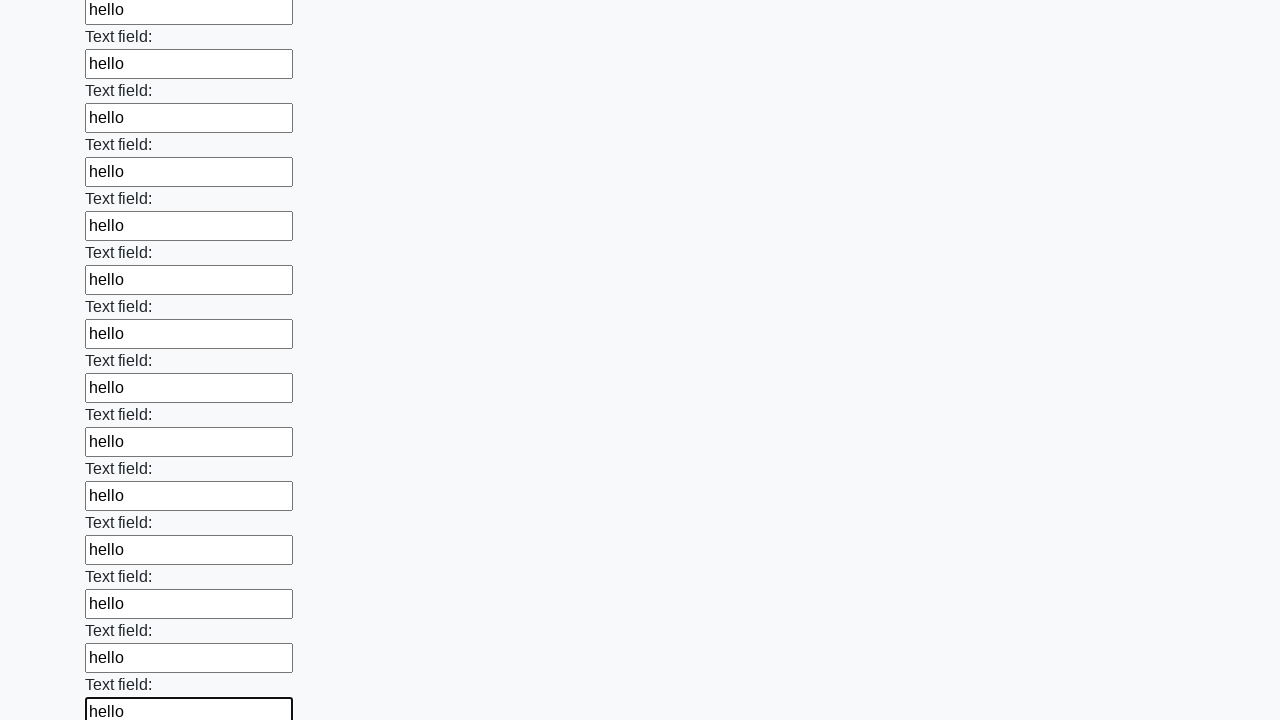

Filled an input field with 'hello' on input >> nth=75
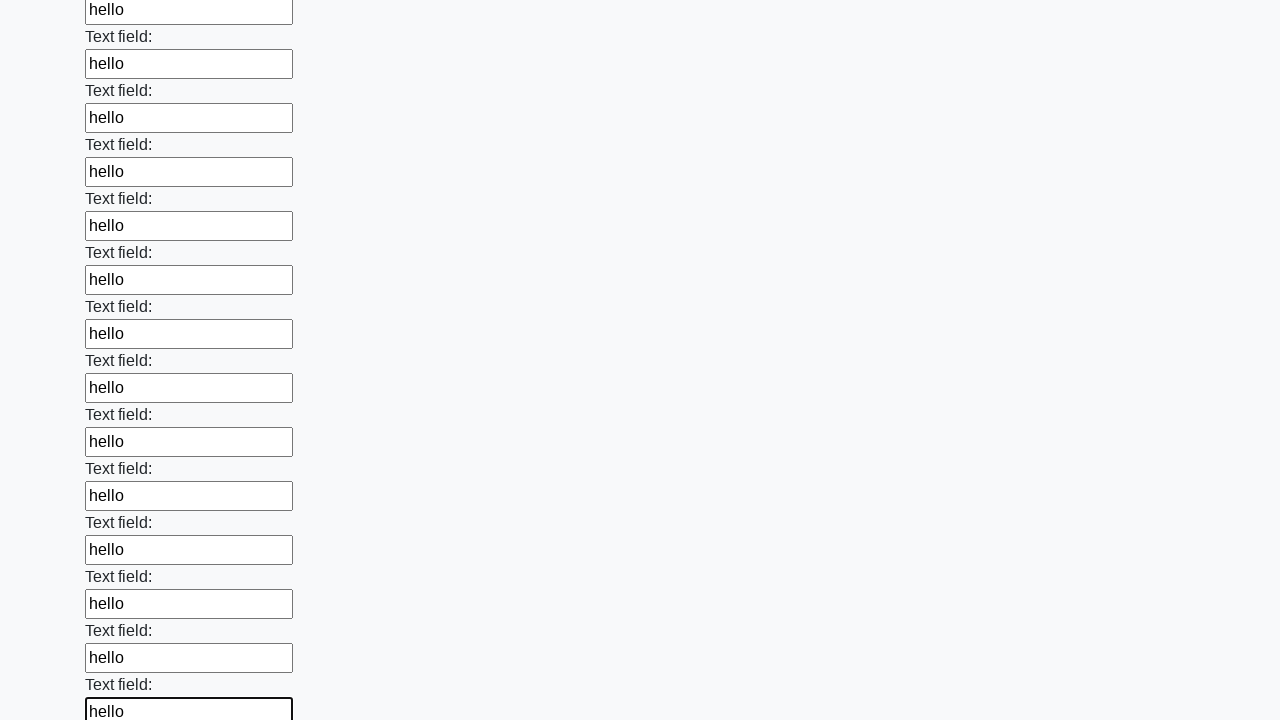

Filled an input field with 'hello' on input >> nth=76
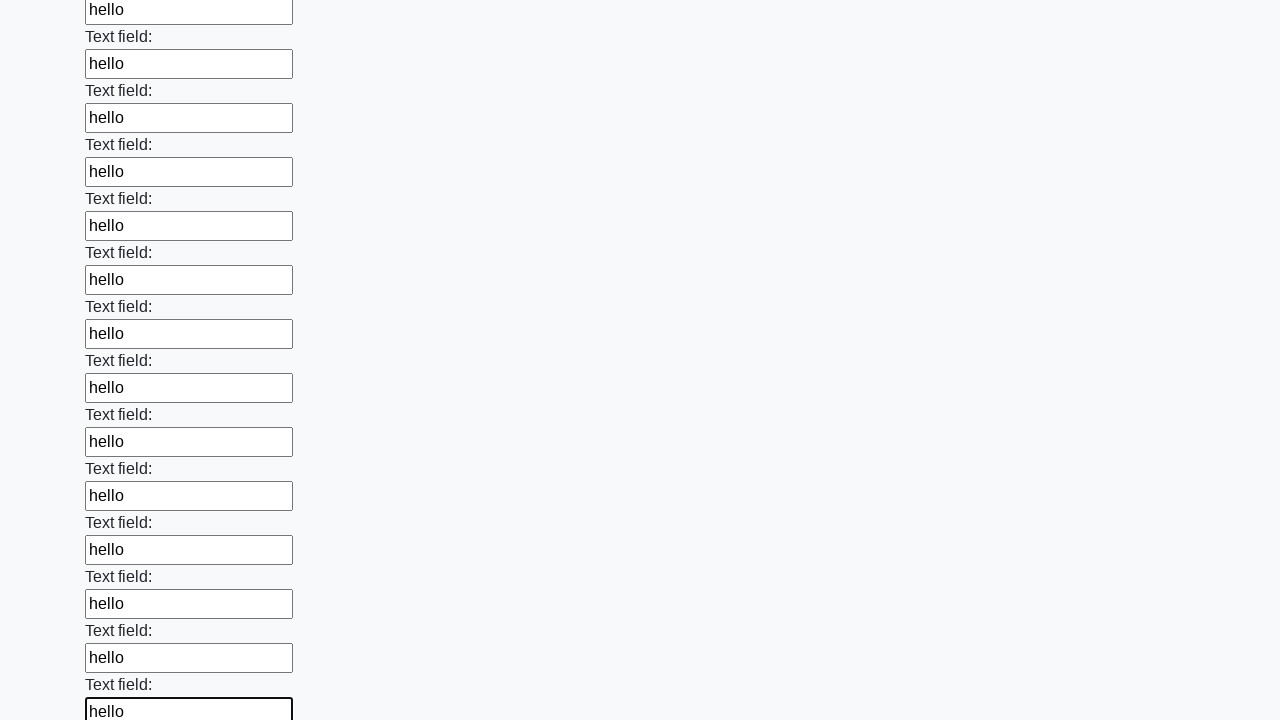

Filled an input field with 'hello' on input >> nth=77
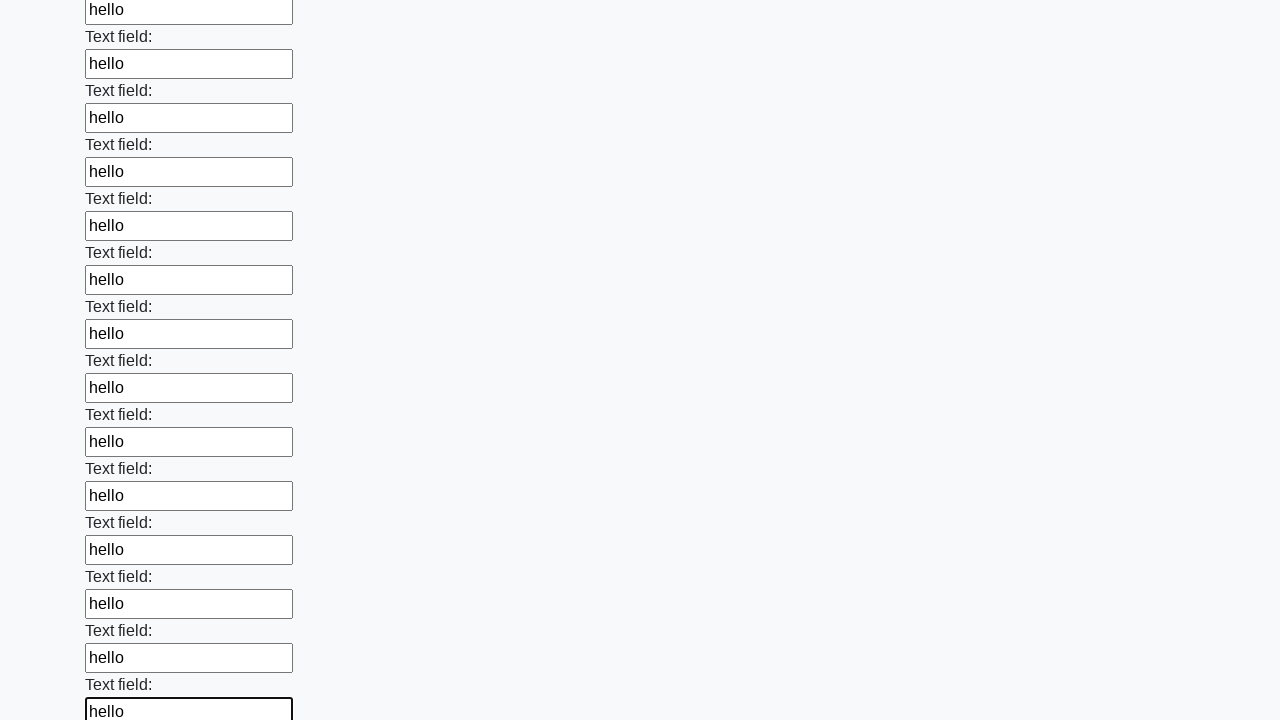

Filled an input field with 'hello' on input >> nth=78
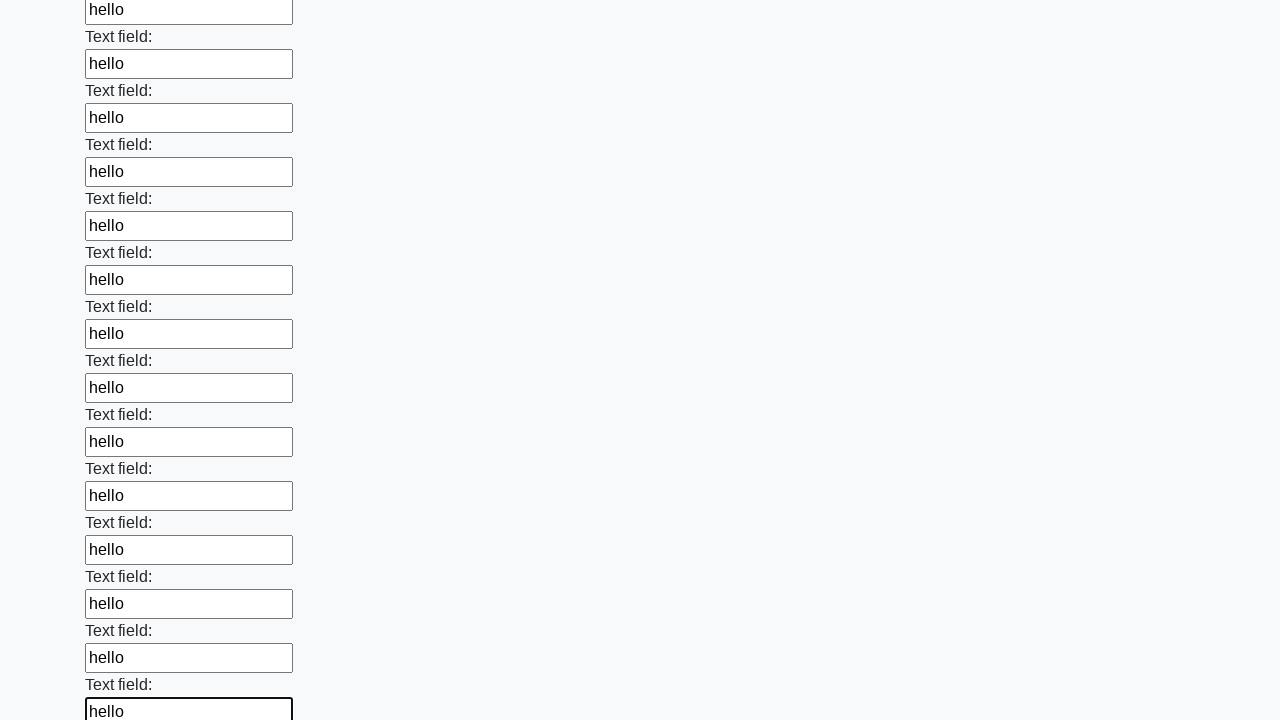

Filled an input field with 'hello' on input >> nth=79
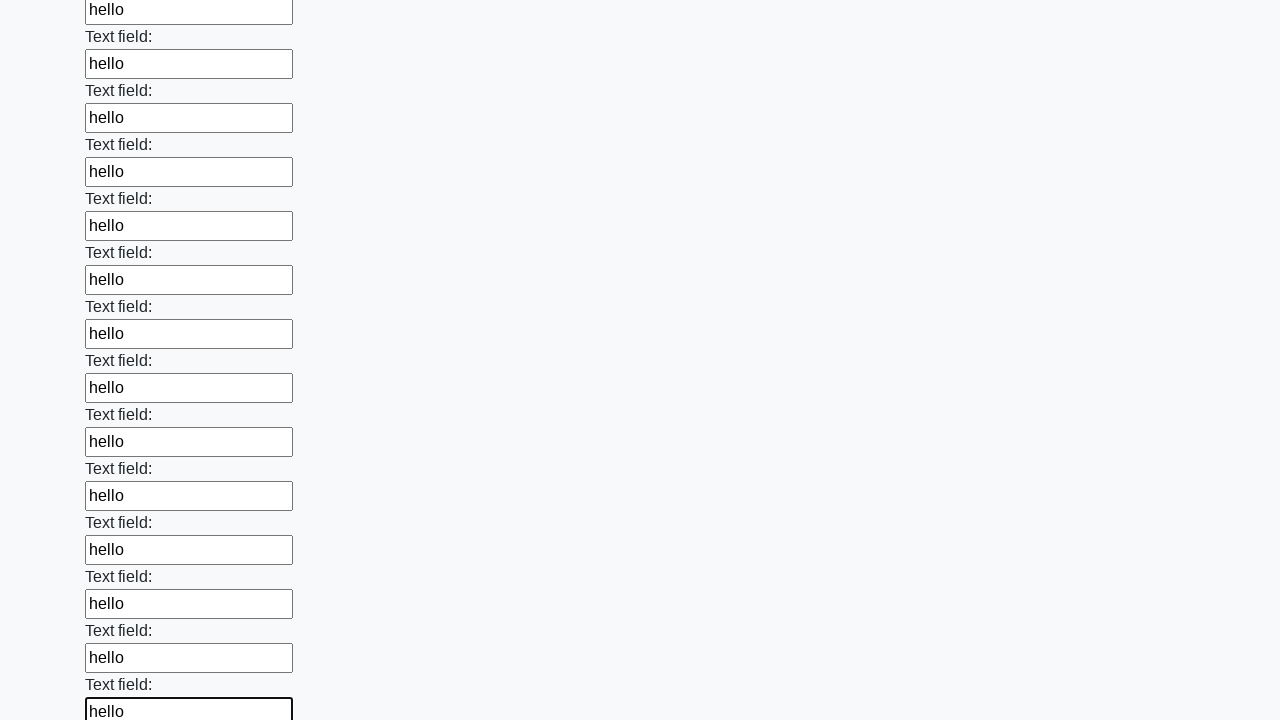

Filled an input field with 'hello' on input >> nth=80
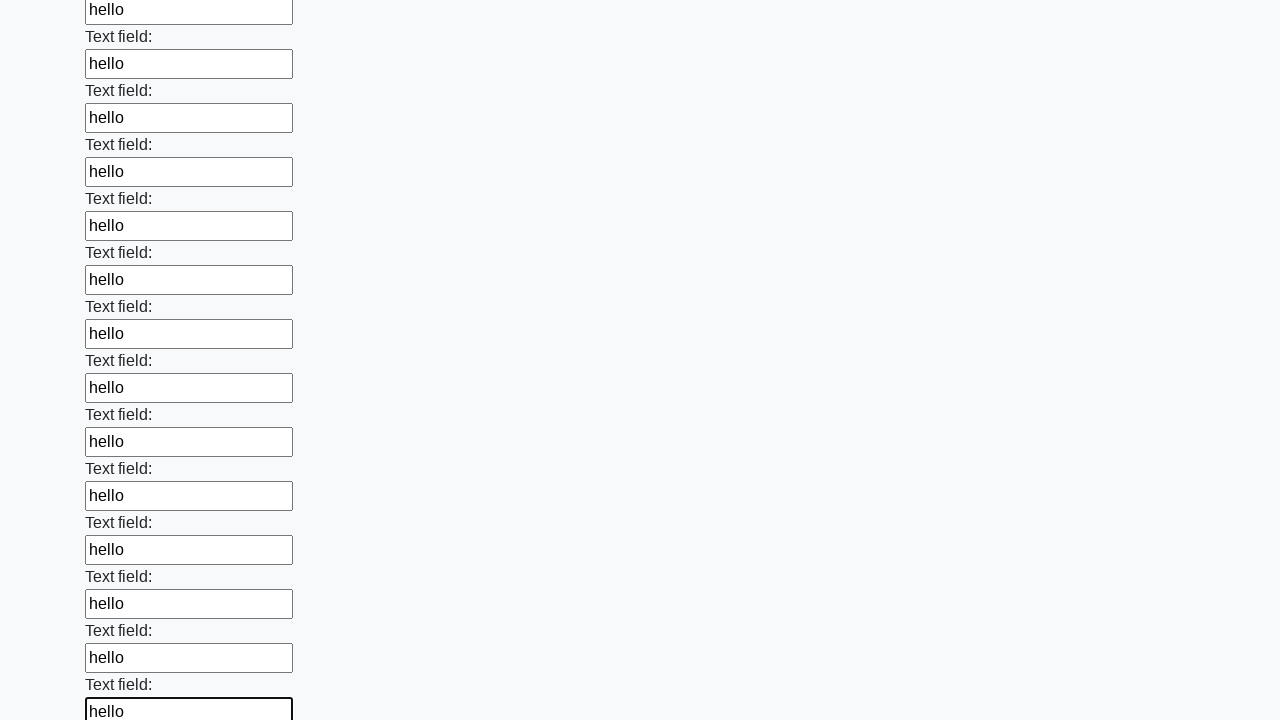

Filled an input field with 'hello' on input >> nth=81
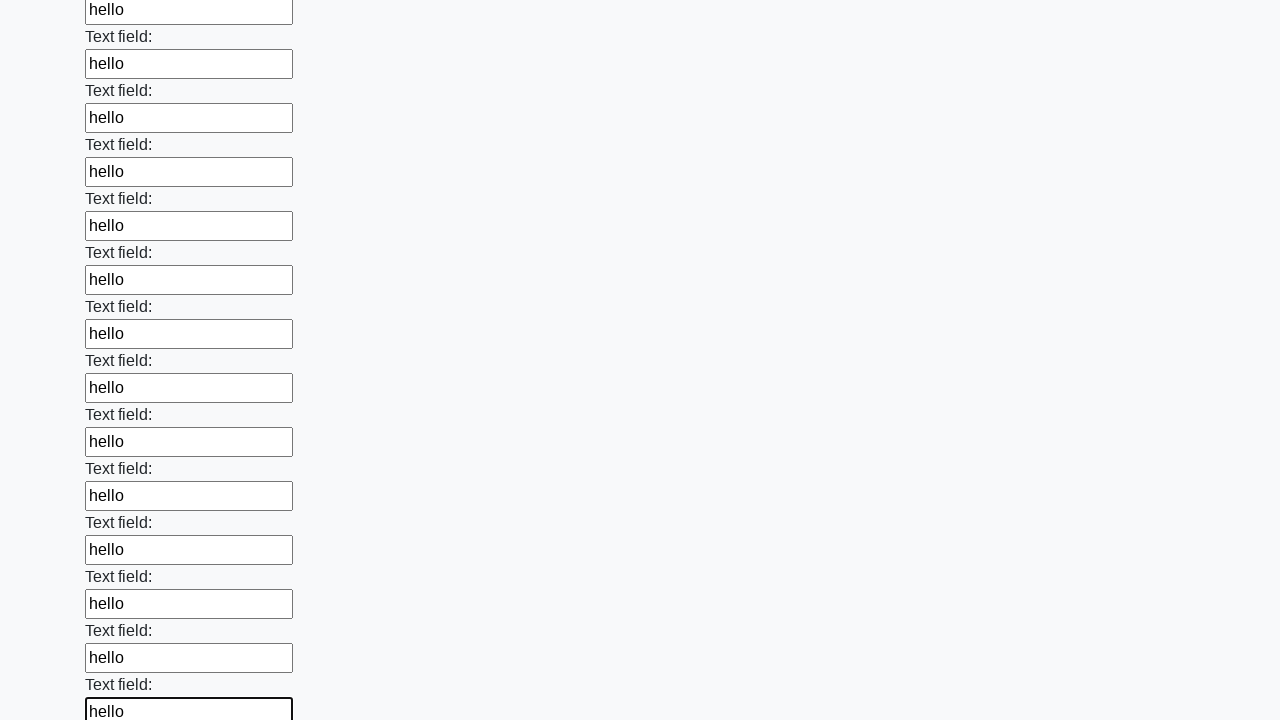

Filled an input field with 'hello' on input >> nth=82
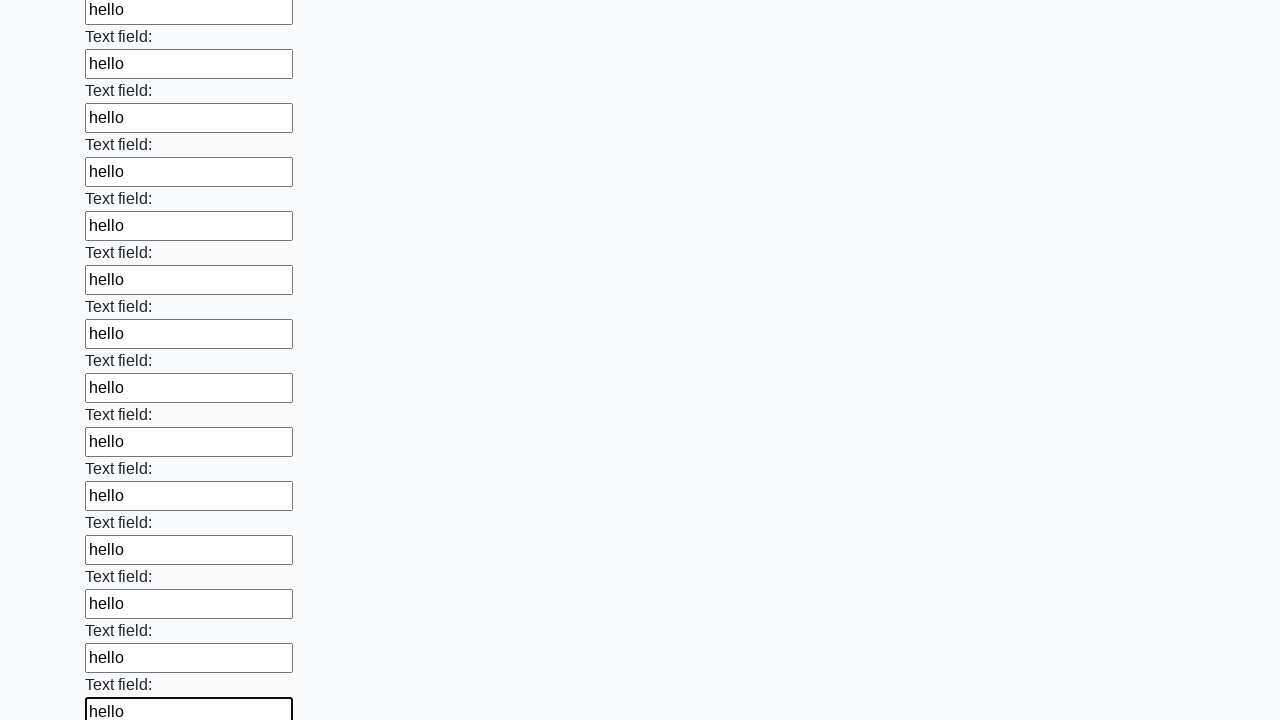

Filled an input field with 'hello' on input >> nth=83
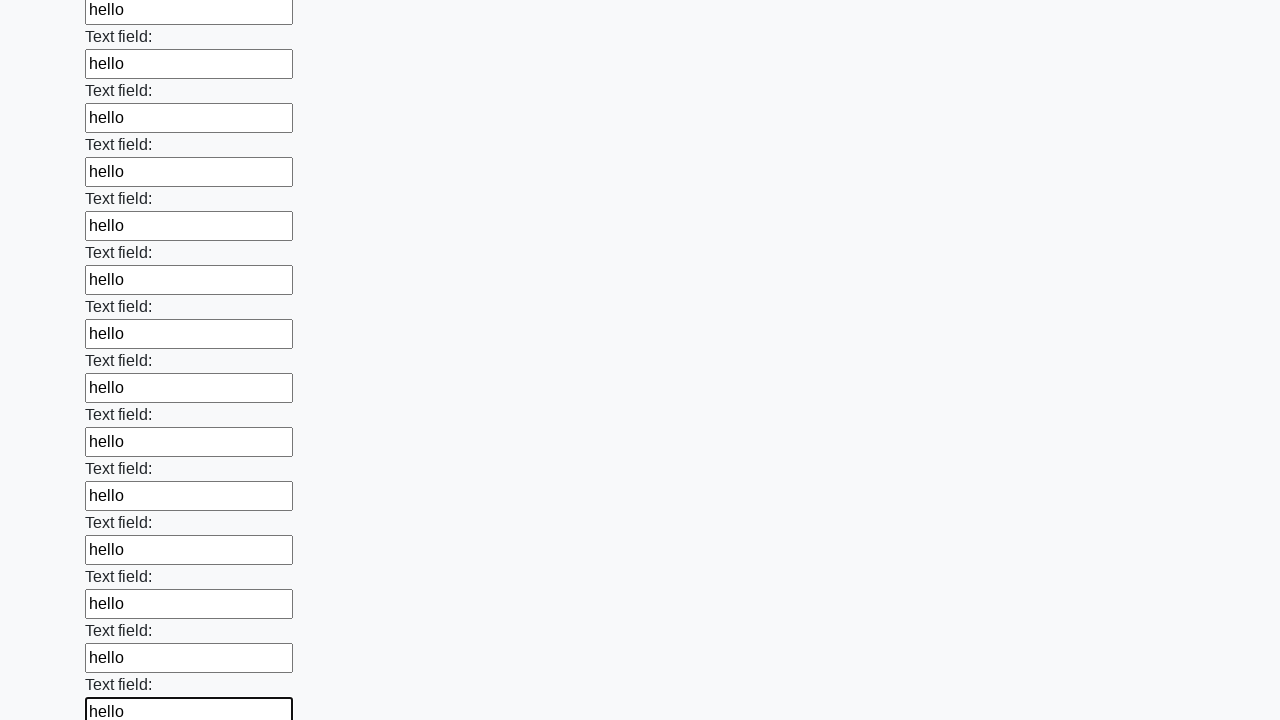

Filled an input field with 'hello' on input >> nth=84
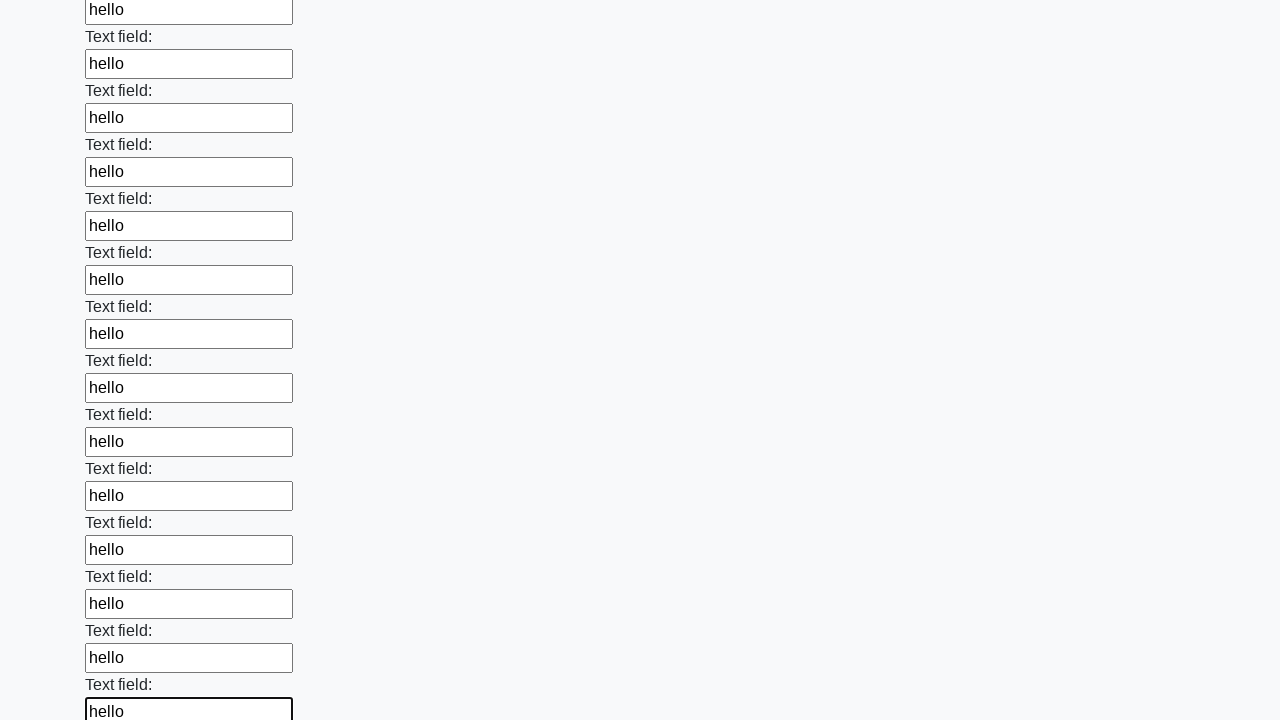

Filled an input field with 'hello' on input >> nth=85
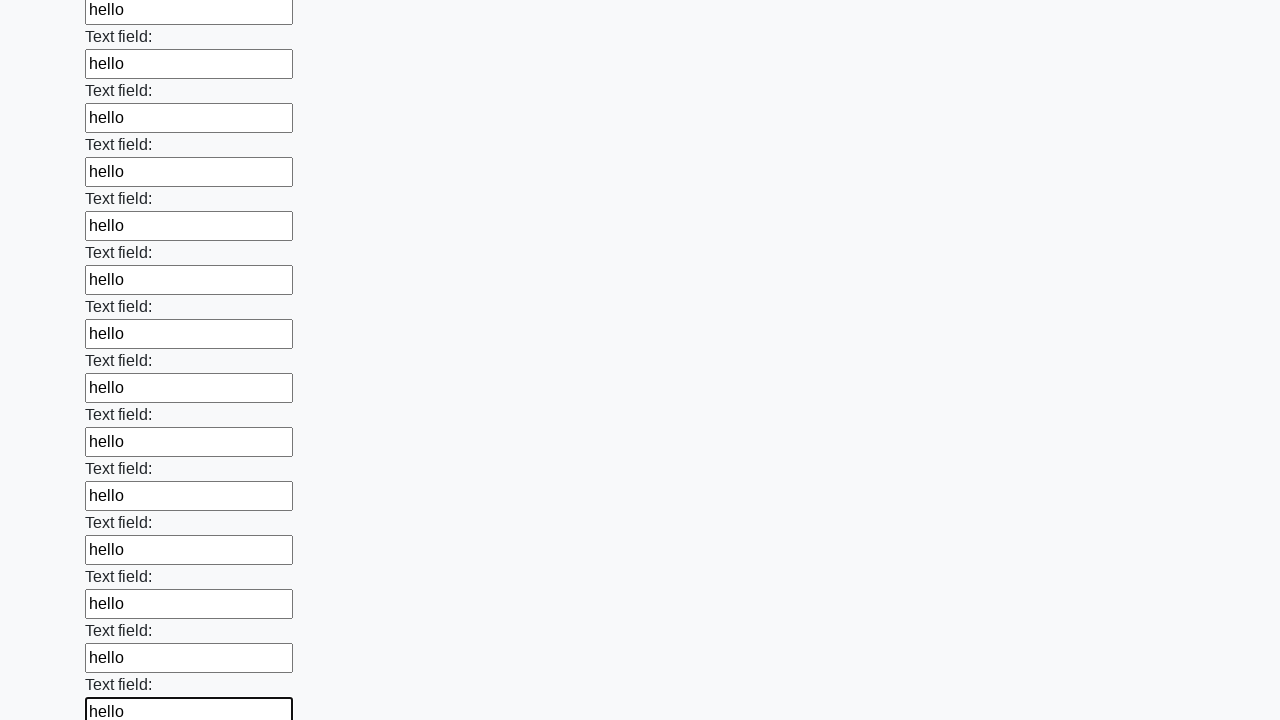

Filled an input field with 'hello' on input >> nth=86
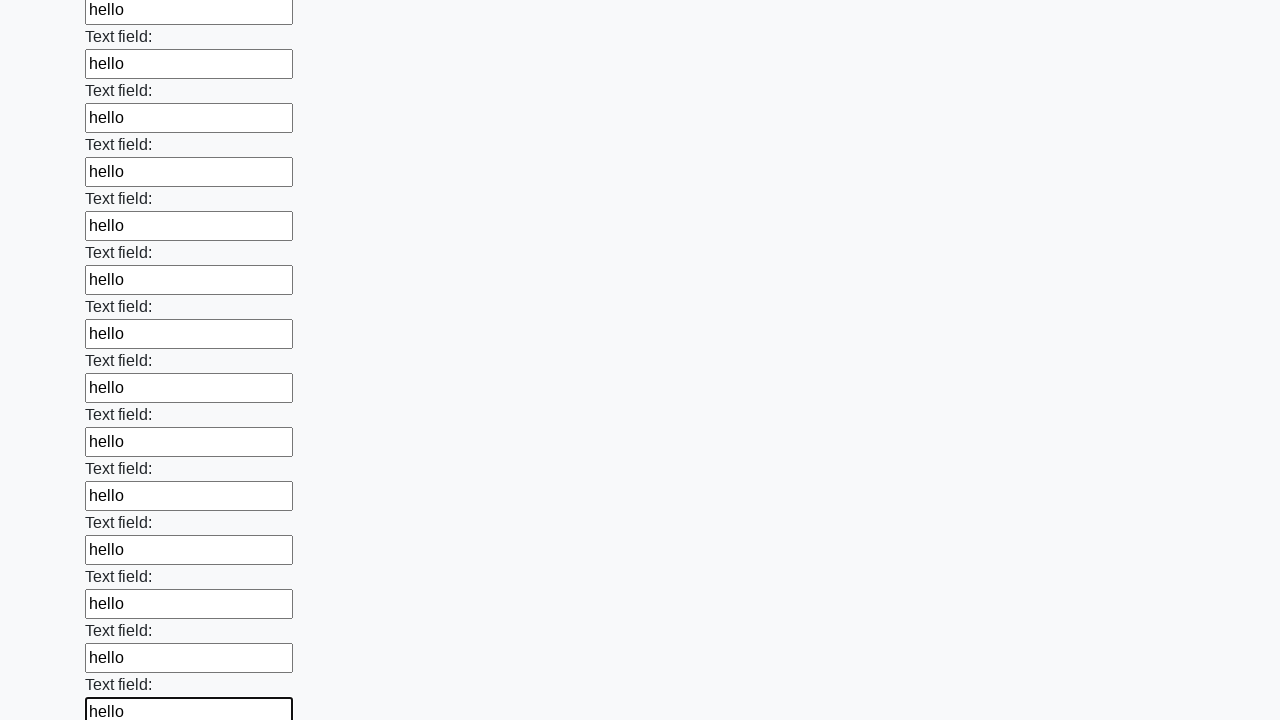

Filled an input field with 'hello' on input >> nth=87
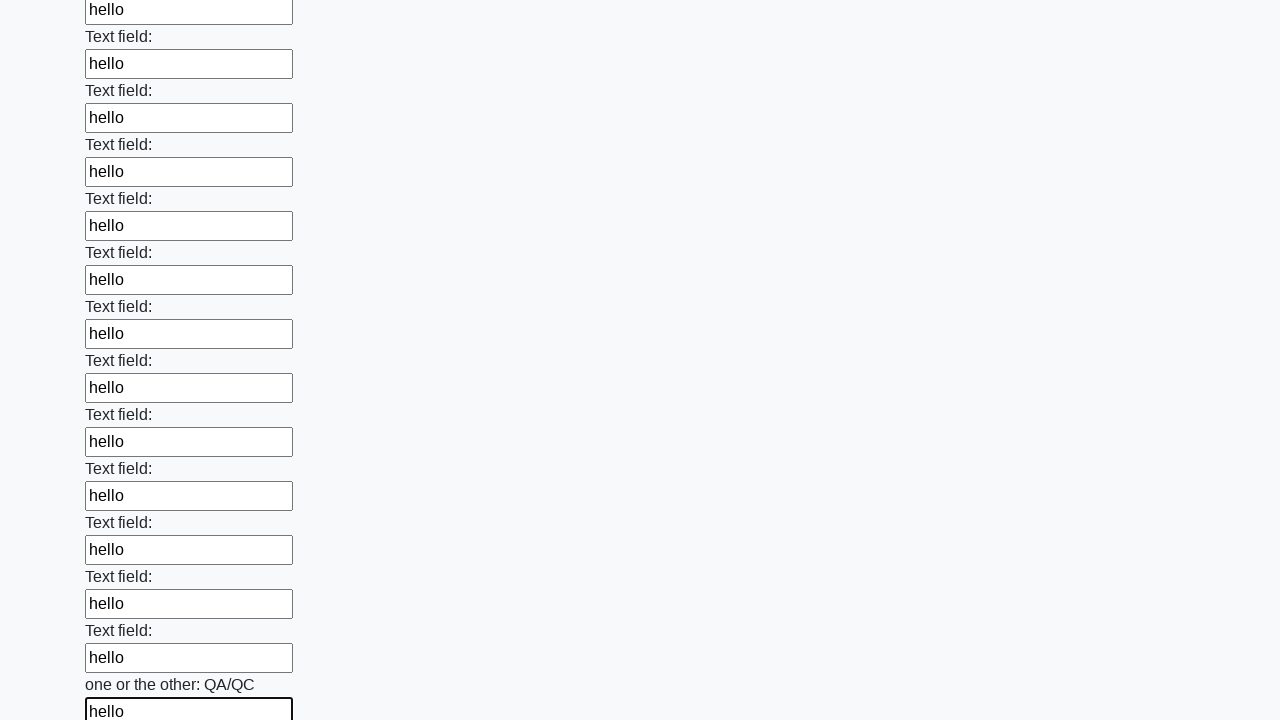

Filled an input field with 'hello' on input >> nth=88
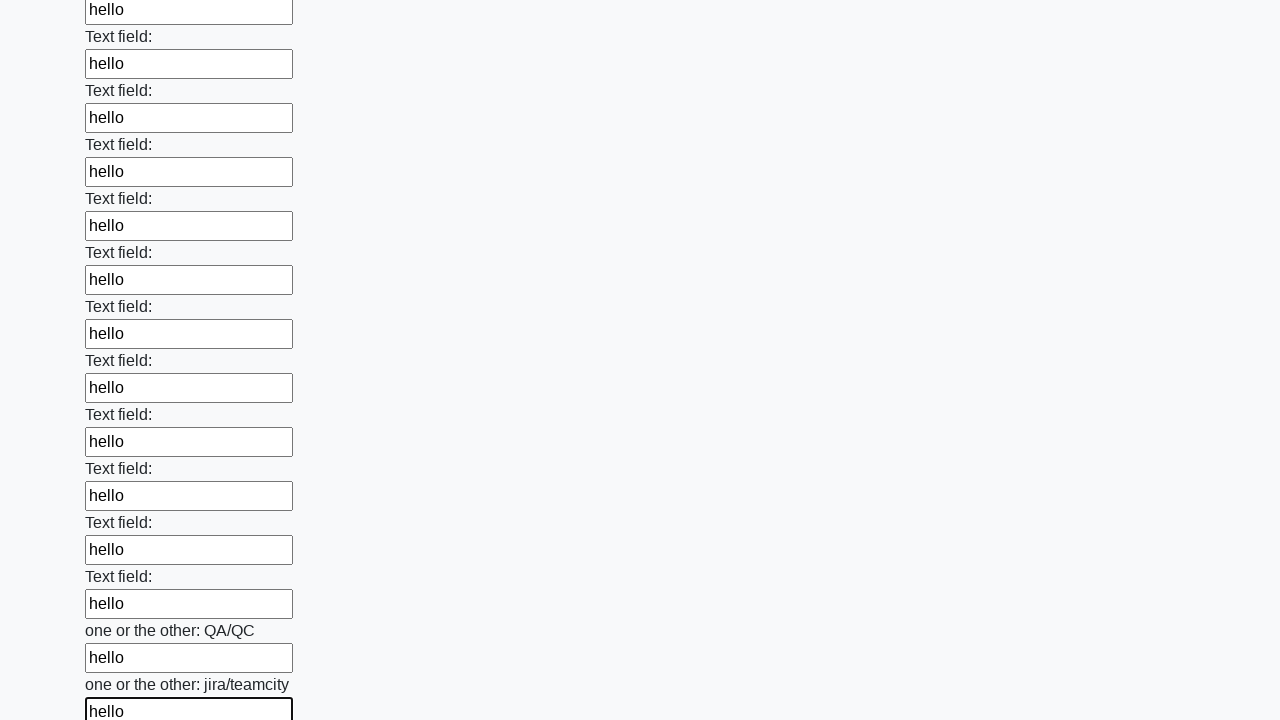

Filled an input field with 'hello' on input >> nth=89
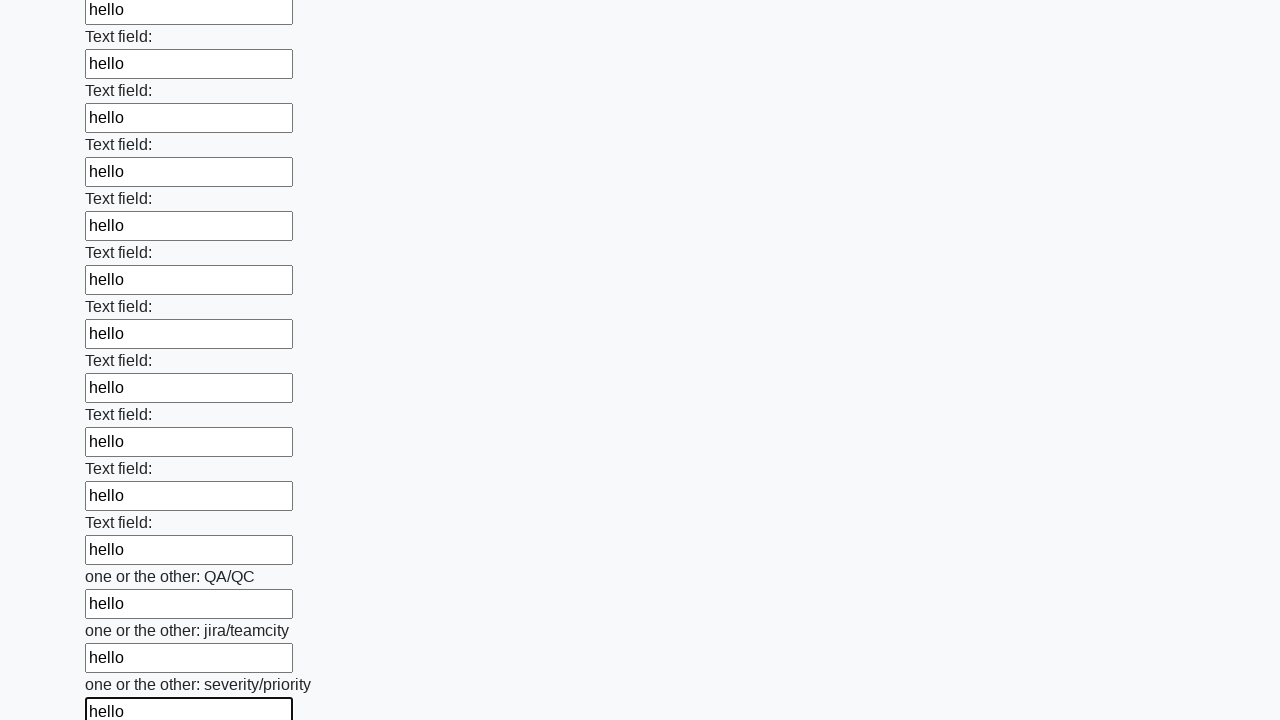

Filled an input field with 'hello' on input >> nth=90
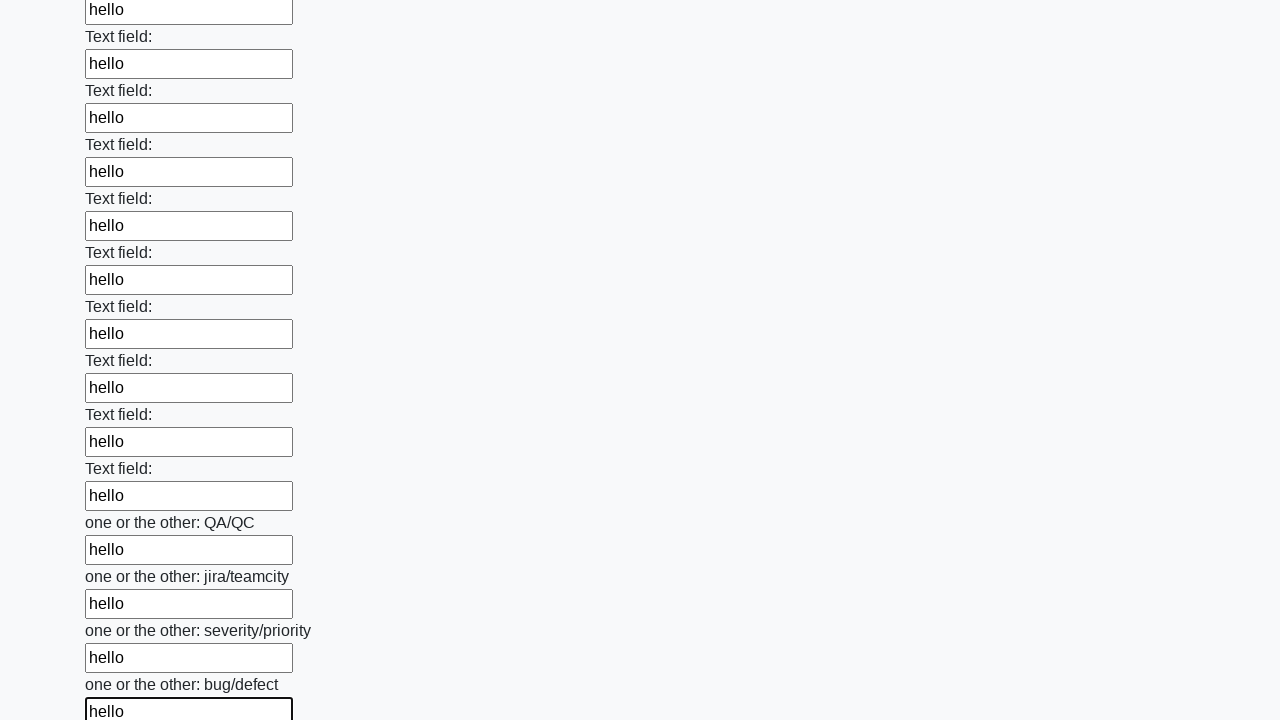

Filled an input field with 'hello' on input >> nth=91
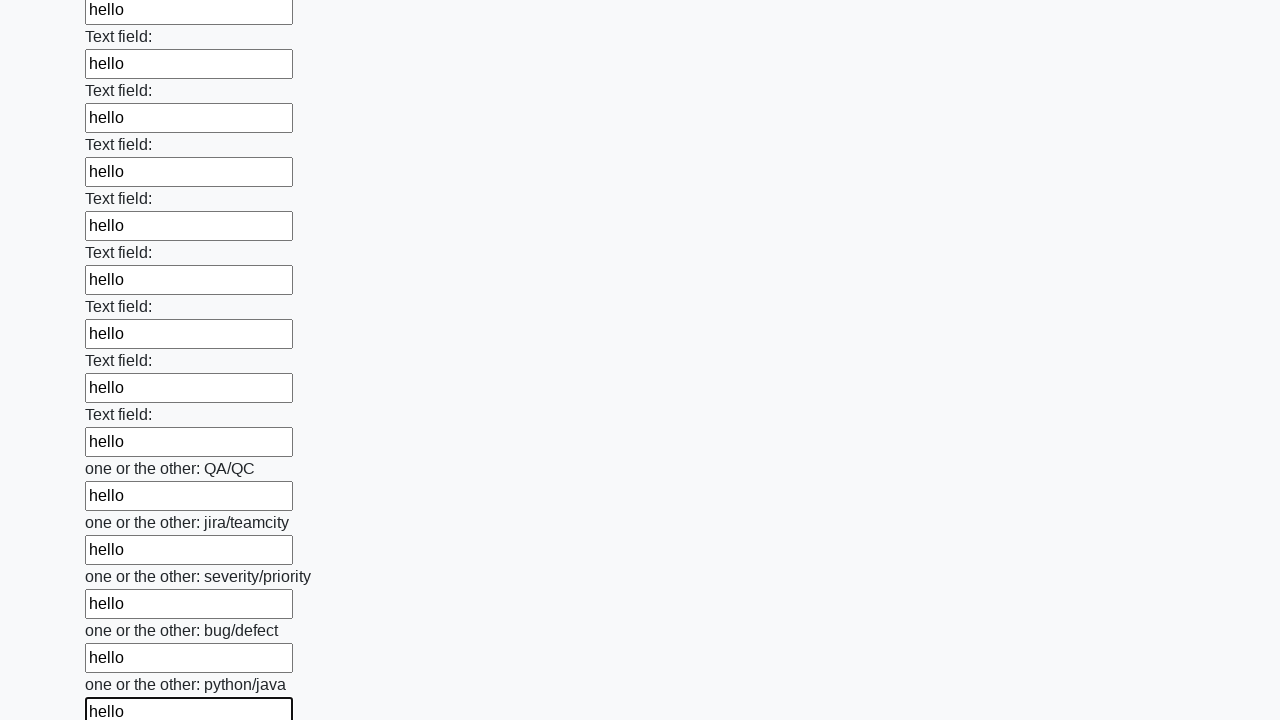

Filled an input field with 'hello' on input >> nth=92
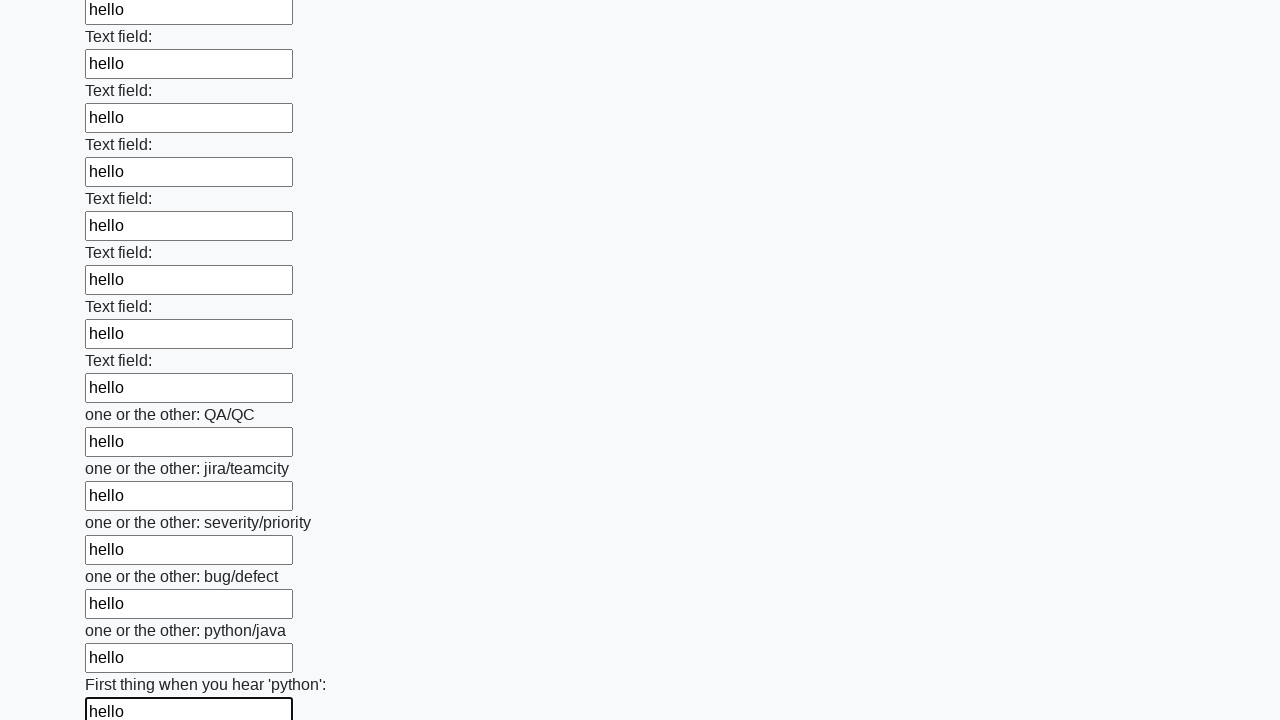

Filled an input field with 'hello' on input >> nth=93
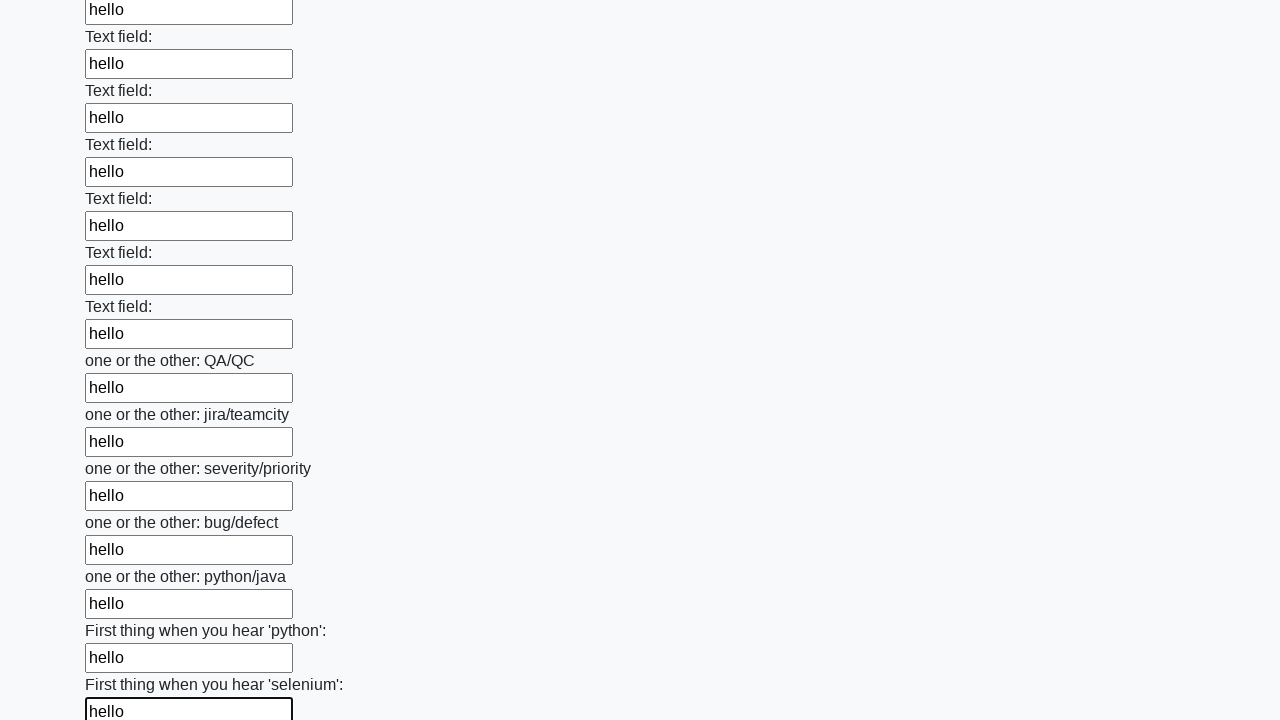

Filled an input field with 'hello' on input >> nth=94
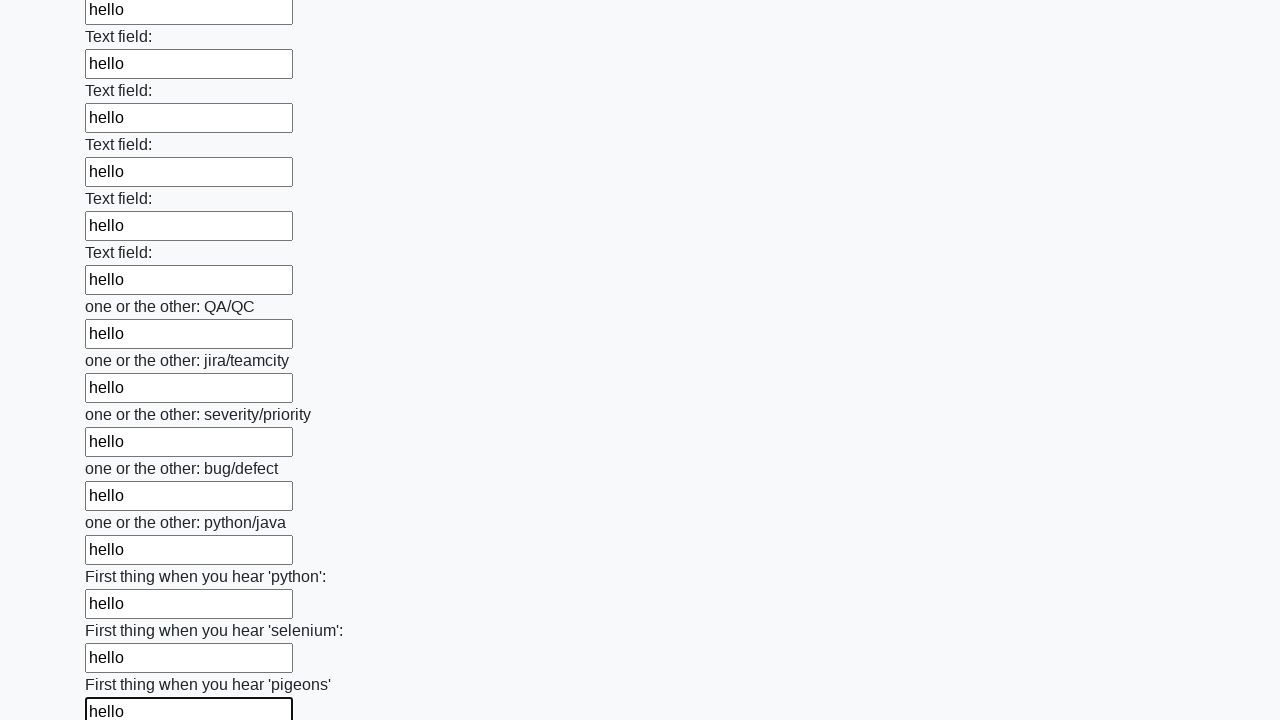

Filled an input field with 'hello' on input >> nth=95
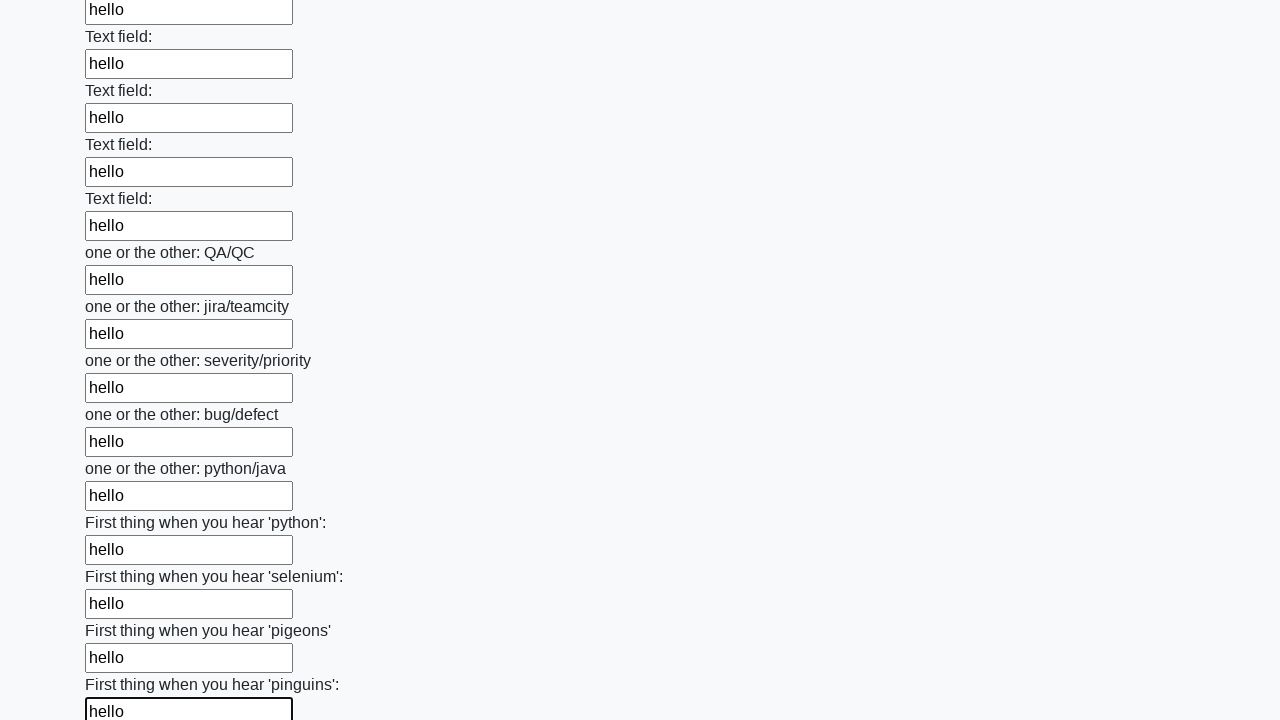

Filled an input field with 'hello' on input >> nth=96
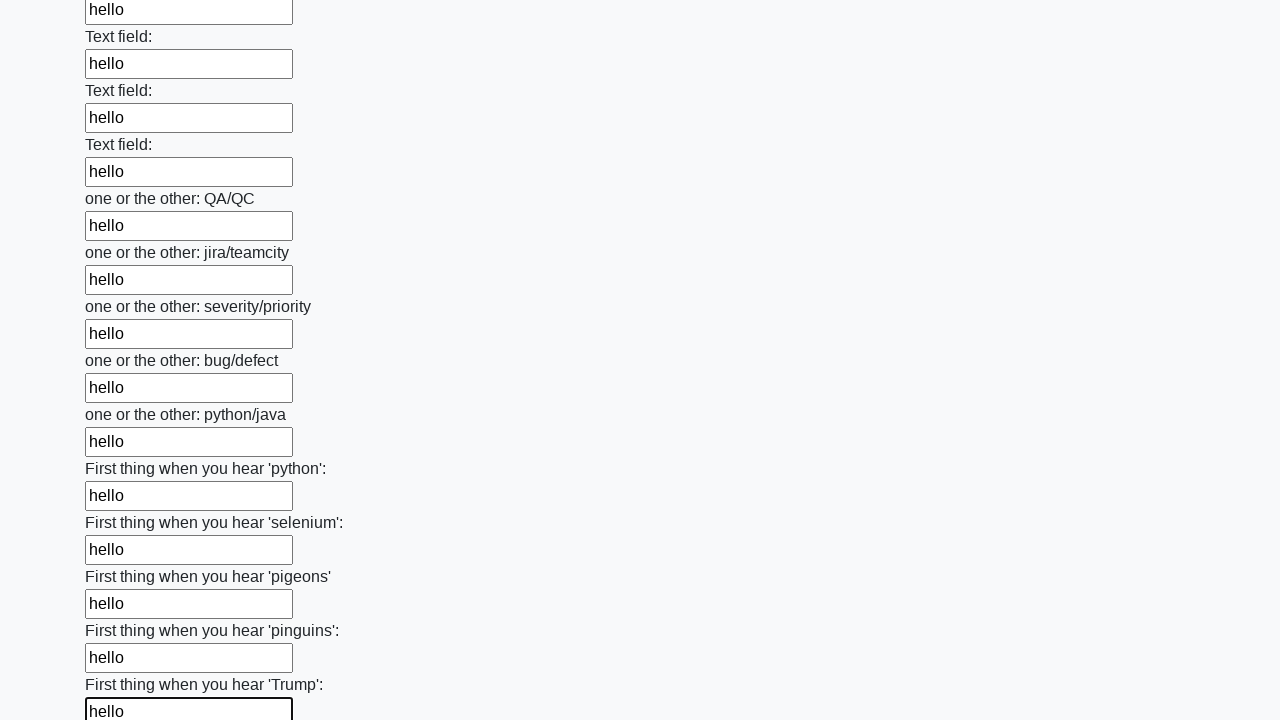

Filled an input field with 'hello' on input >> nth=97
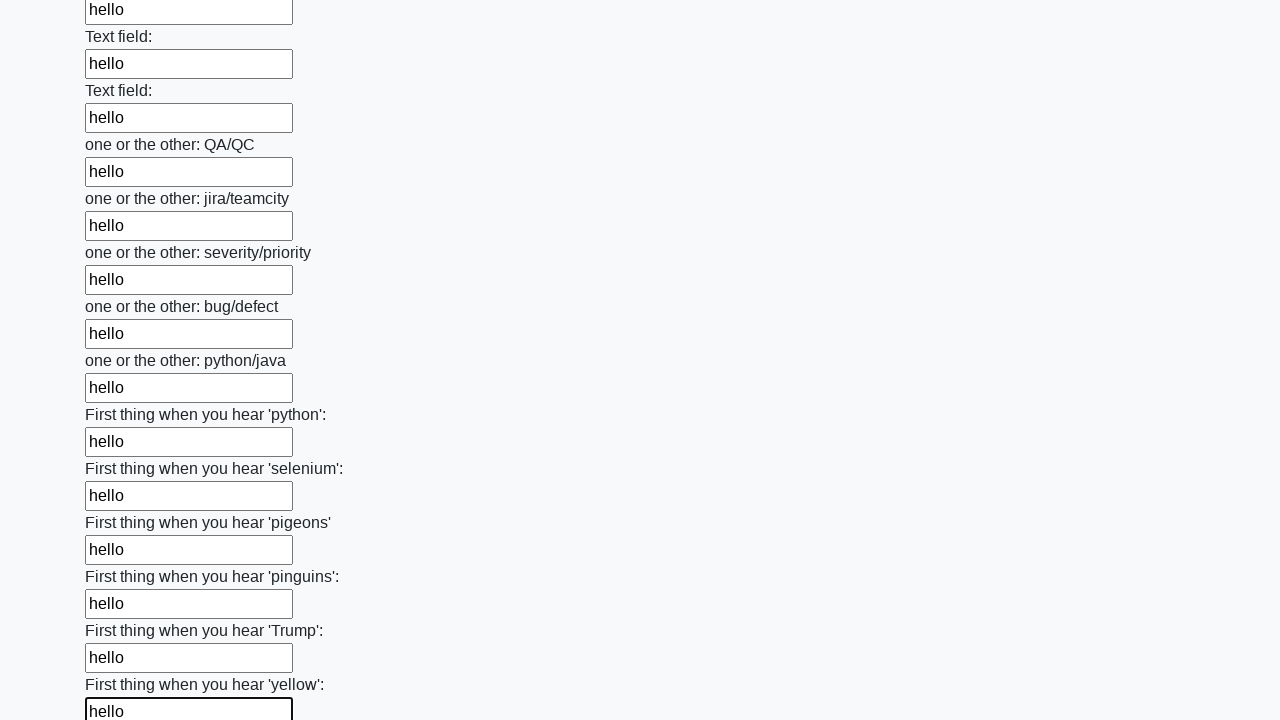

Filled an input field with 'hello' on input >> nth=98
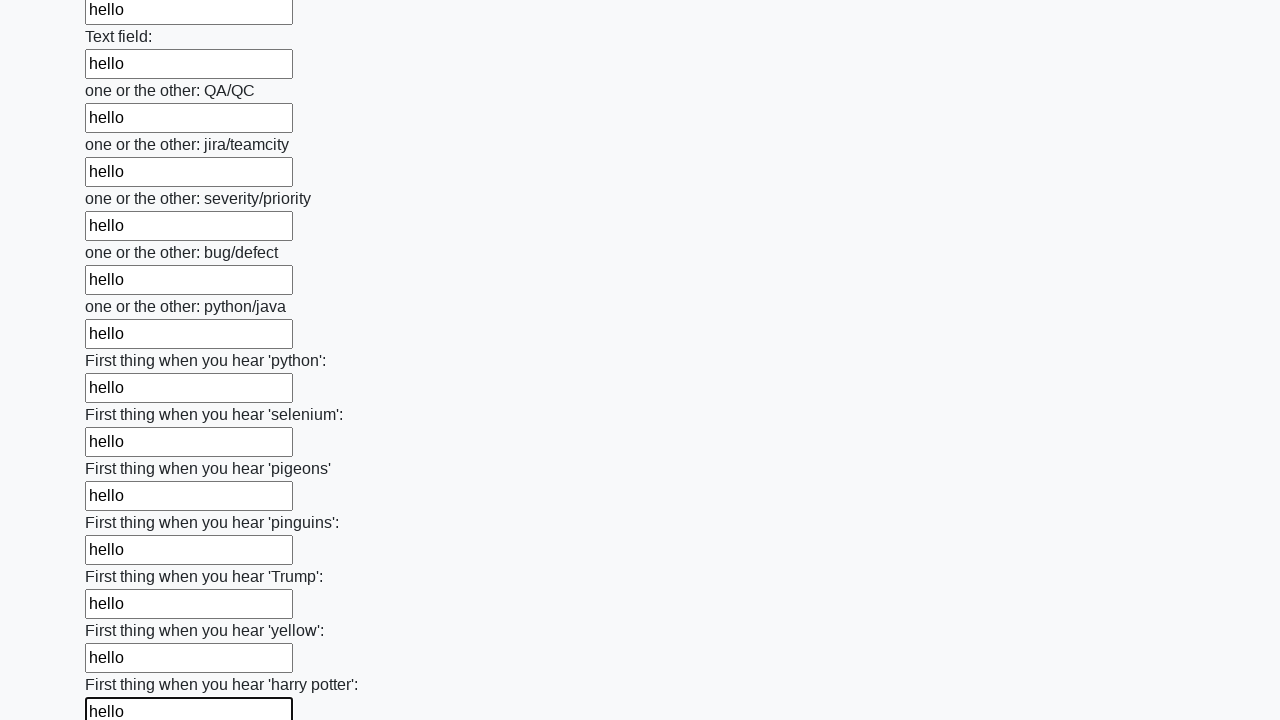

Filled an input field with 'hello' on input >> nth=99
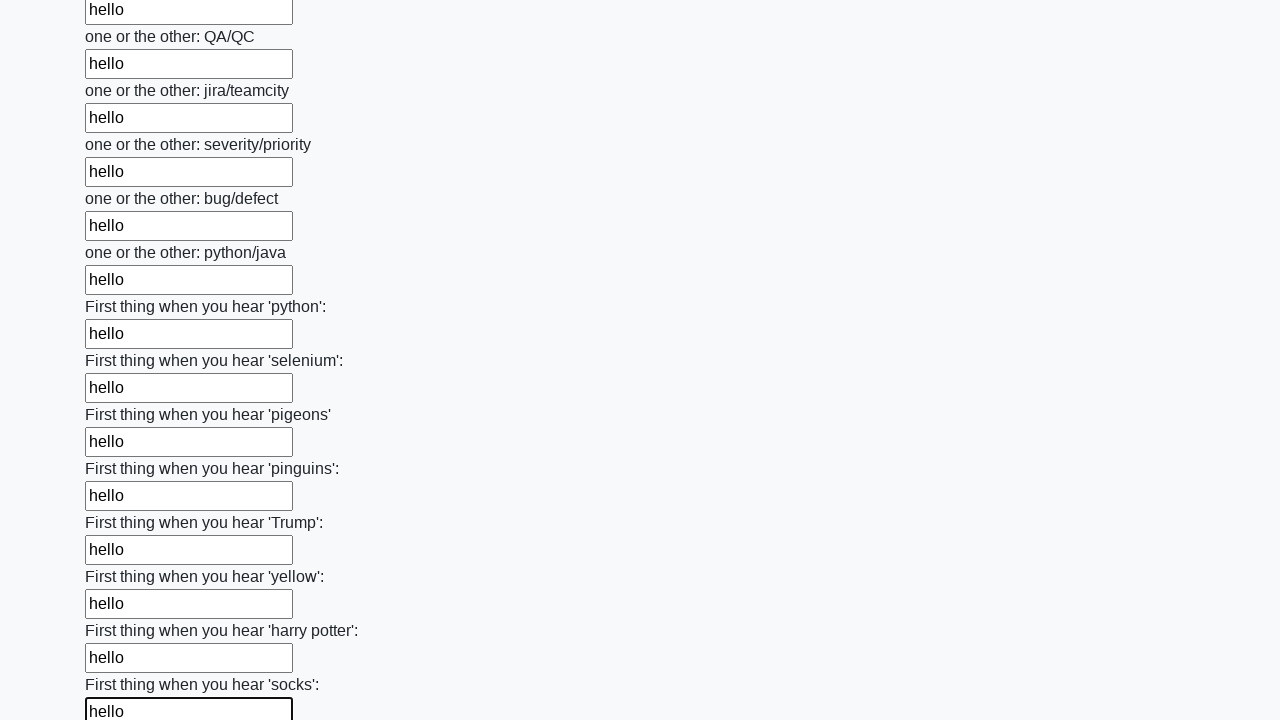

Clicked the submit button to submit the form at (123, 611) on button.btn
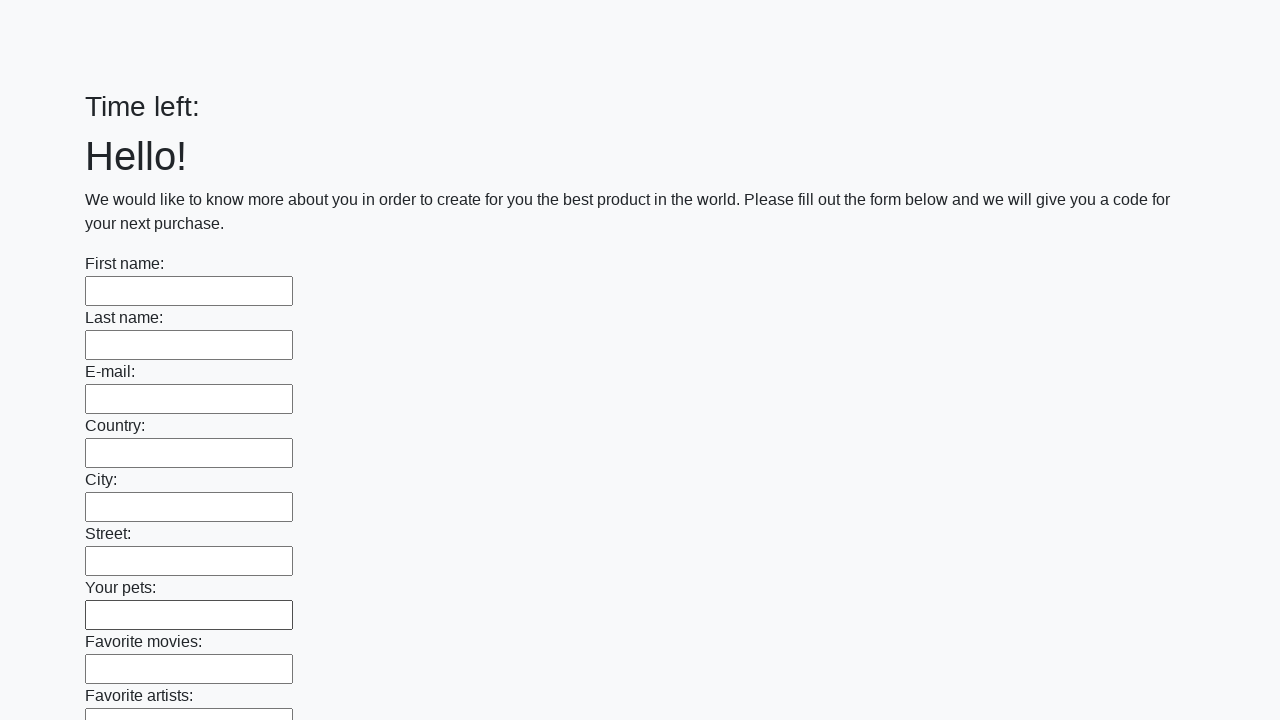

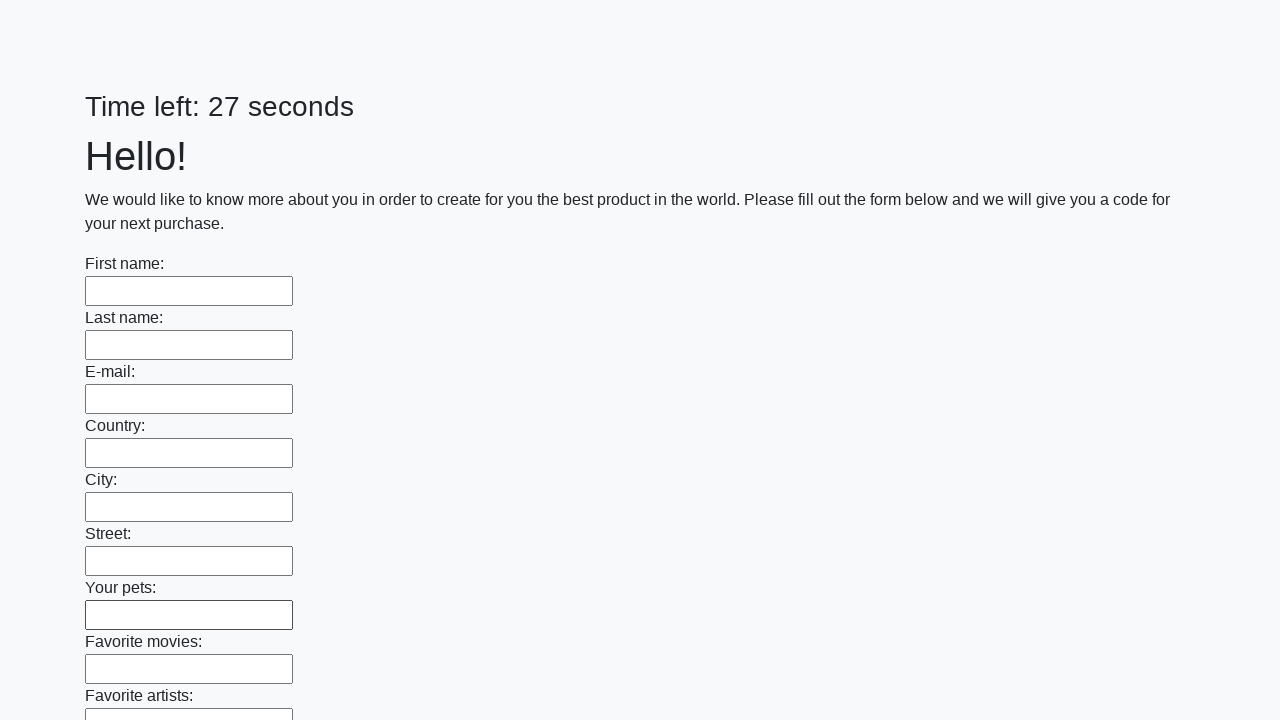